Tests multiple checkbox selection functionality by selecting all checkboxes in a group, then deselecting them all, and finally selecting only a specific checkbox.

Starting URL: https://automationfc.github.io/multiple-fields/

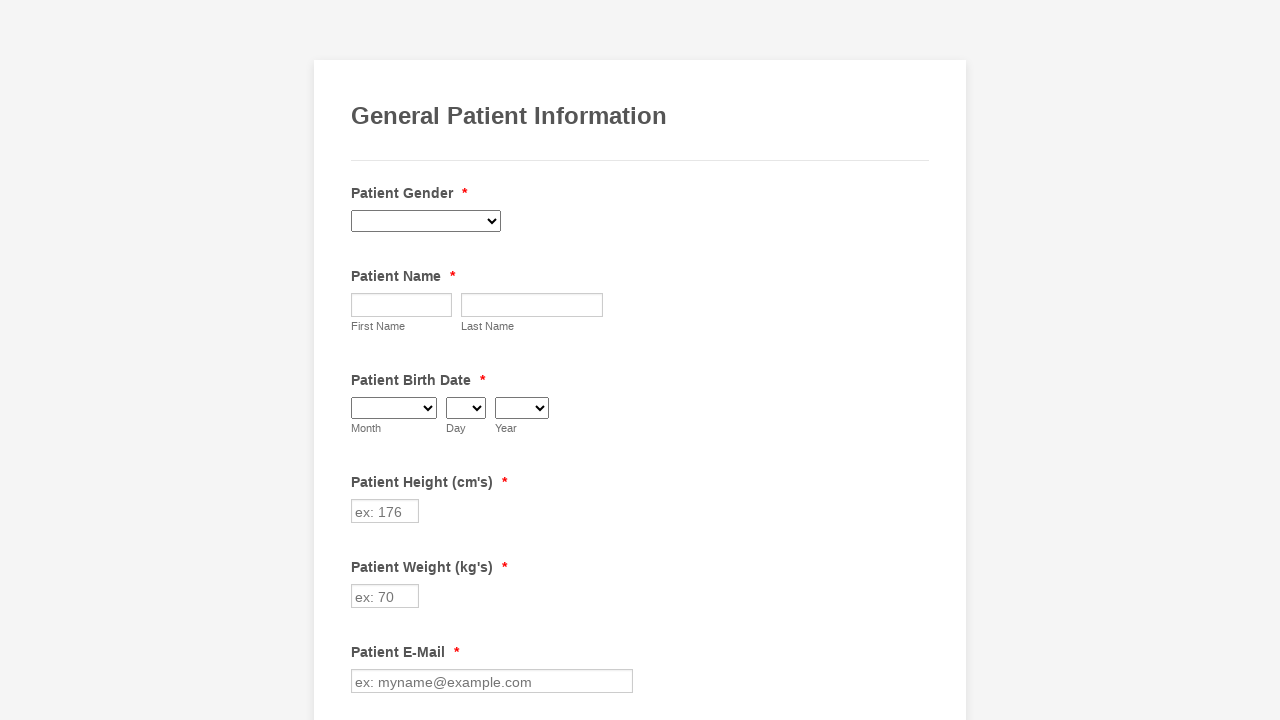

Waited for 'Have you ever had' section to load
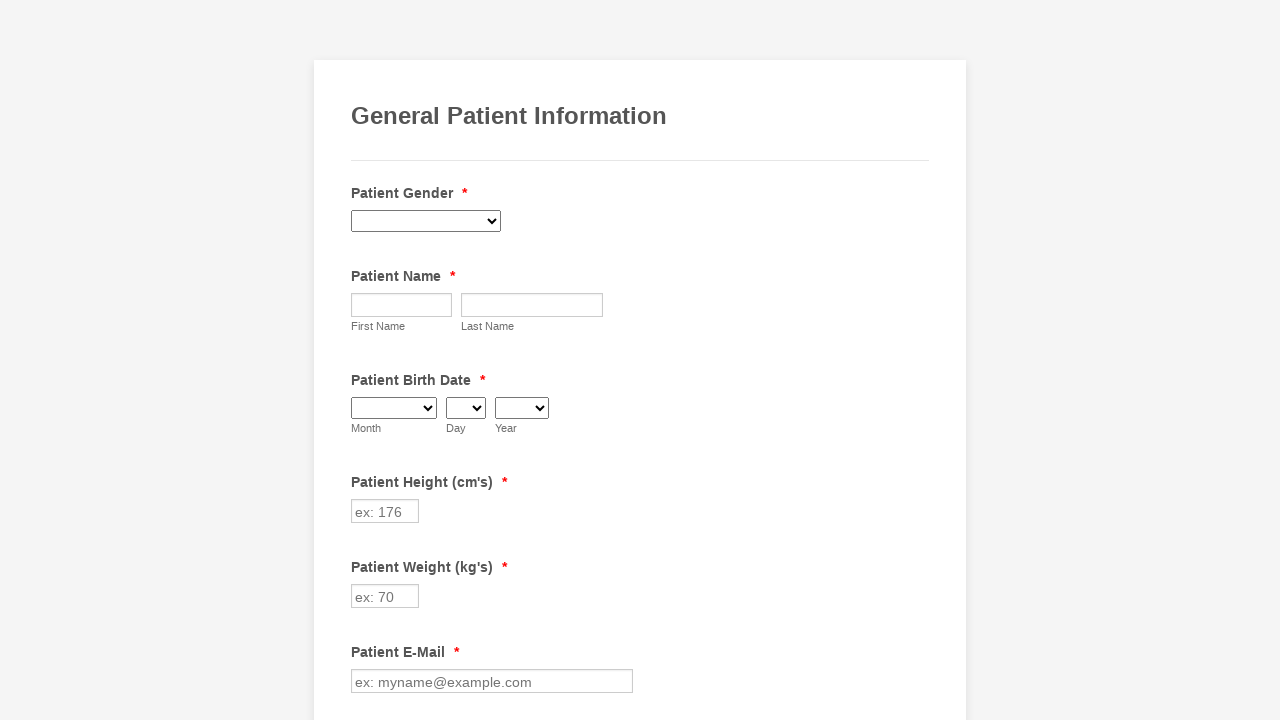

Located all checkboxes in 'Have you ever had' section
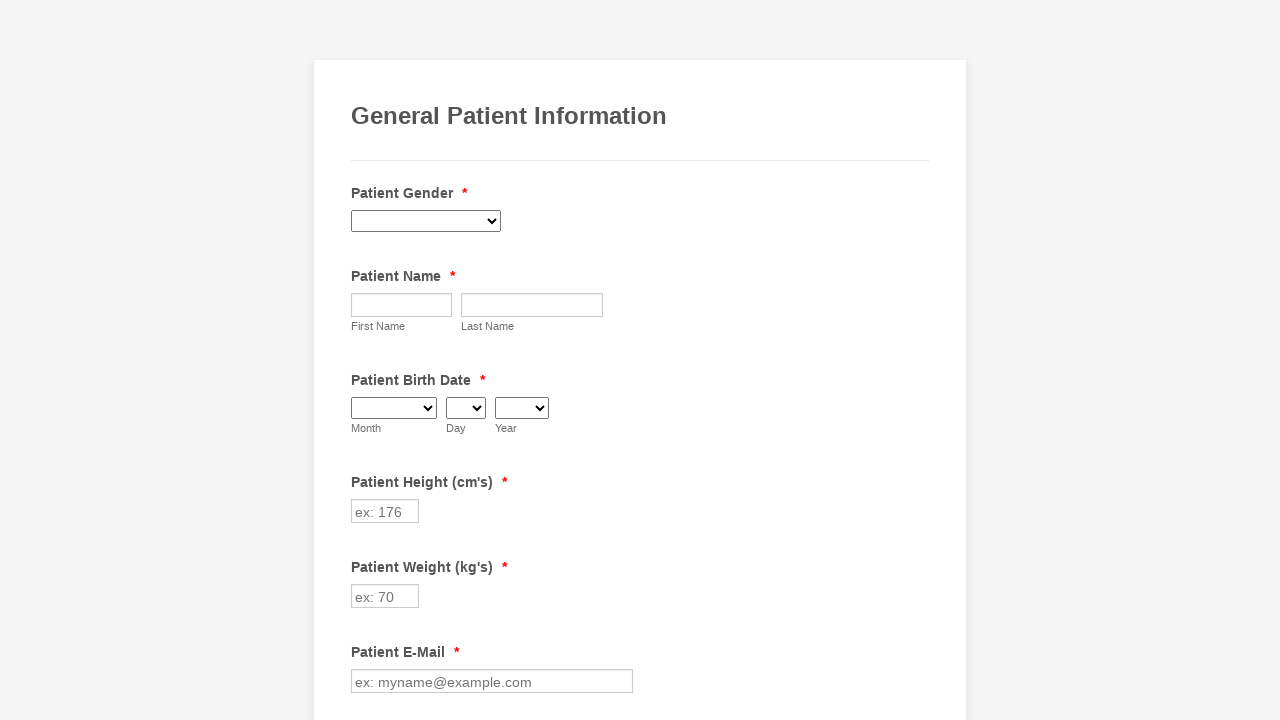

Found 29 checkboxes in the section
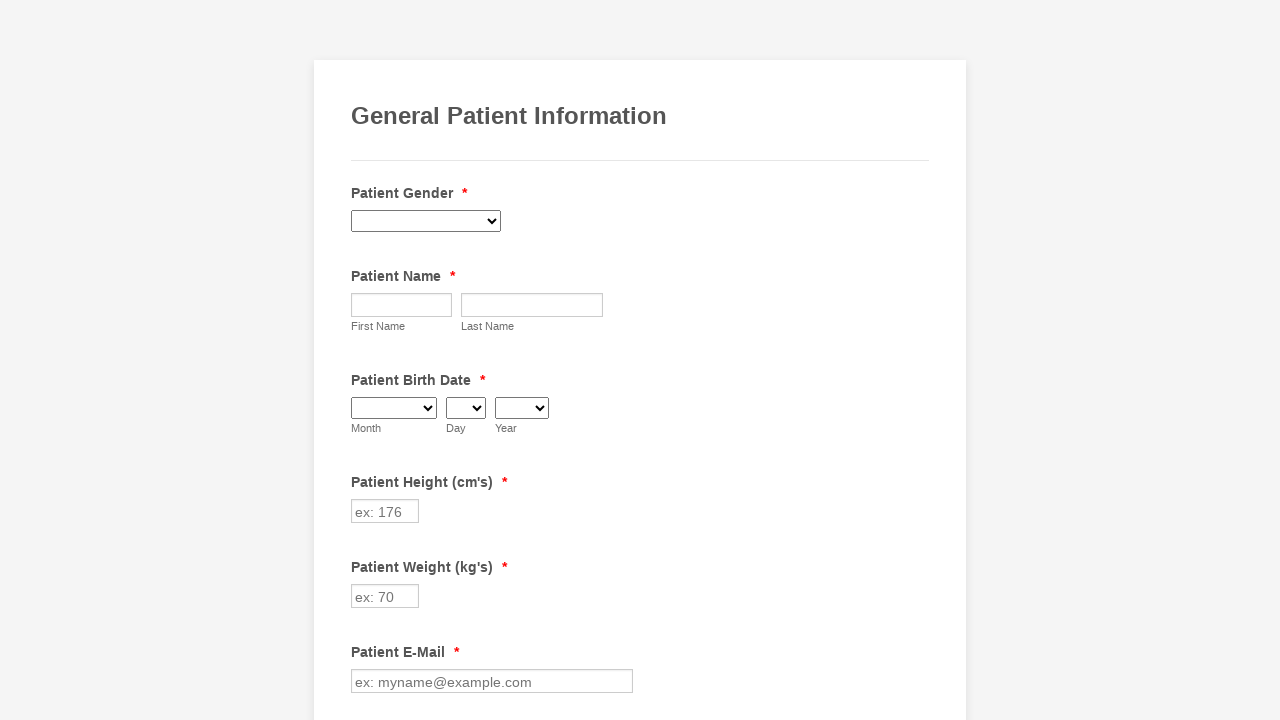

Selected checkbox 1 of 29 at (362, 360) on xpath=//label[contains(text(),'Have you ever had')]/following-sibling::div//inpu
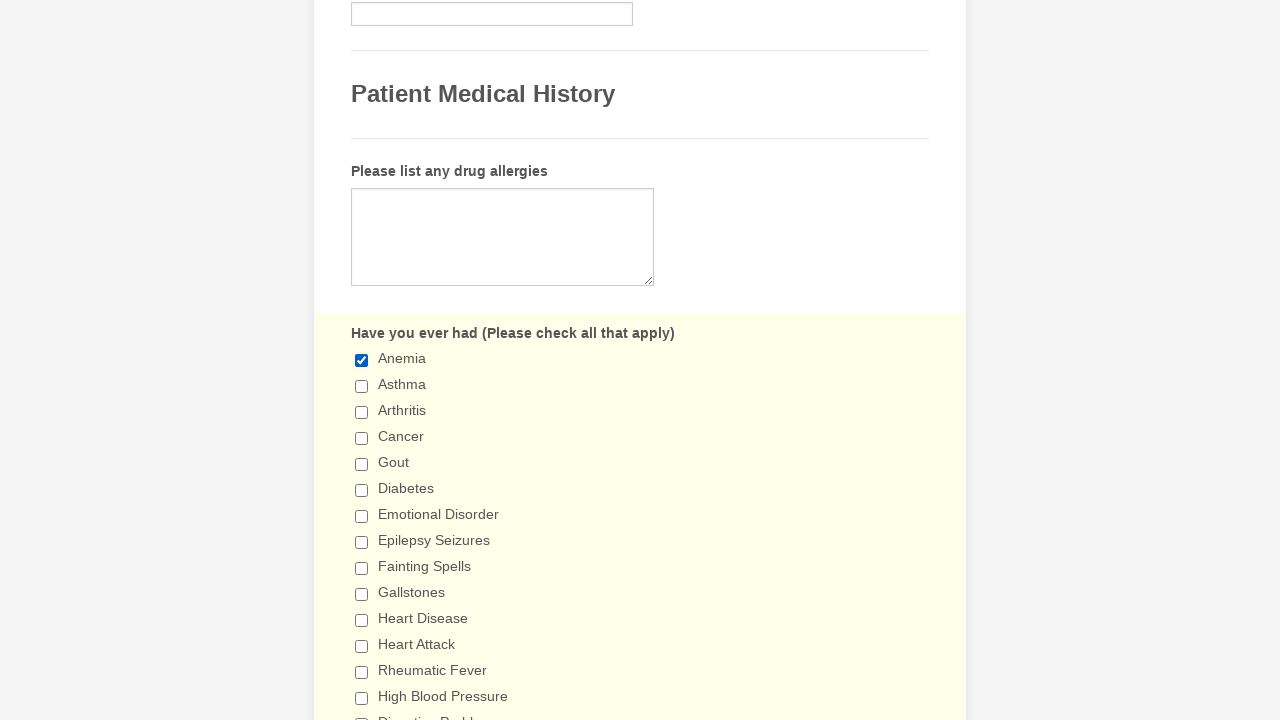

Verified checkbox 1 is checked
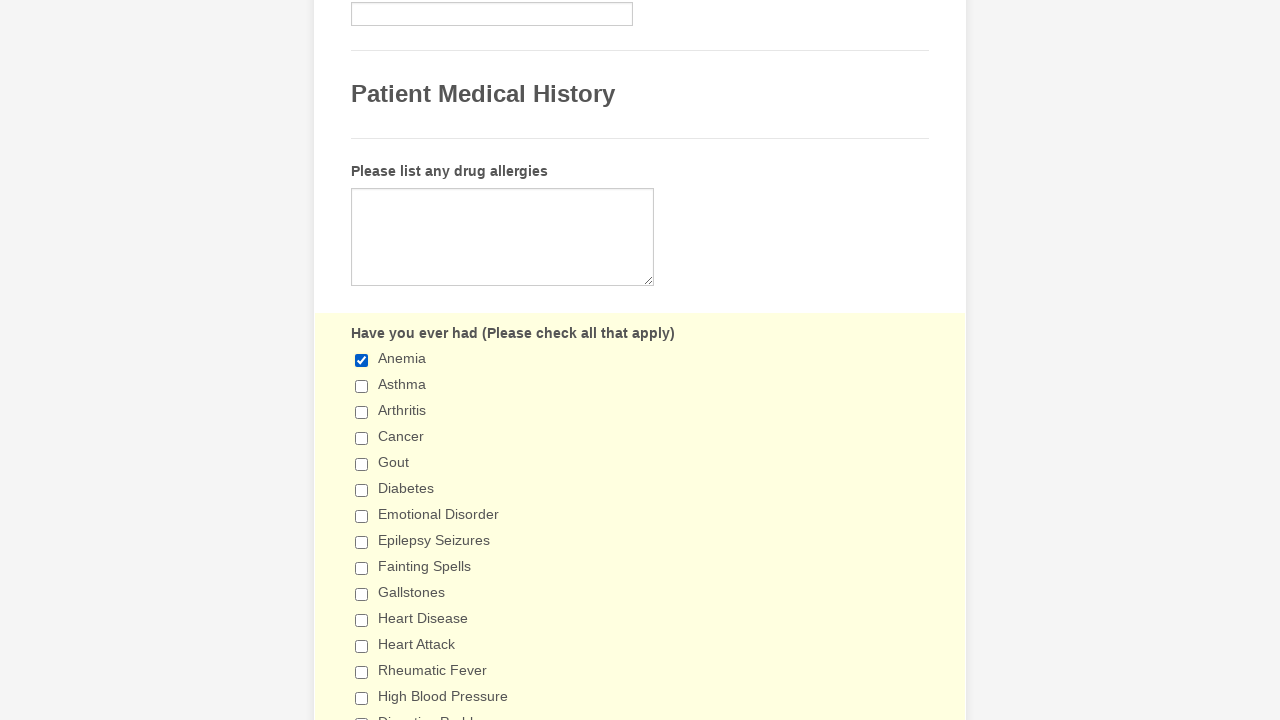

Selected checkbox 2 of 29 at (362, 386) on xpath=//label[contains(text(),'Have you ever had')]/following-sibling::div//inpu
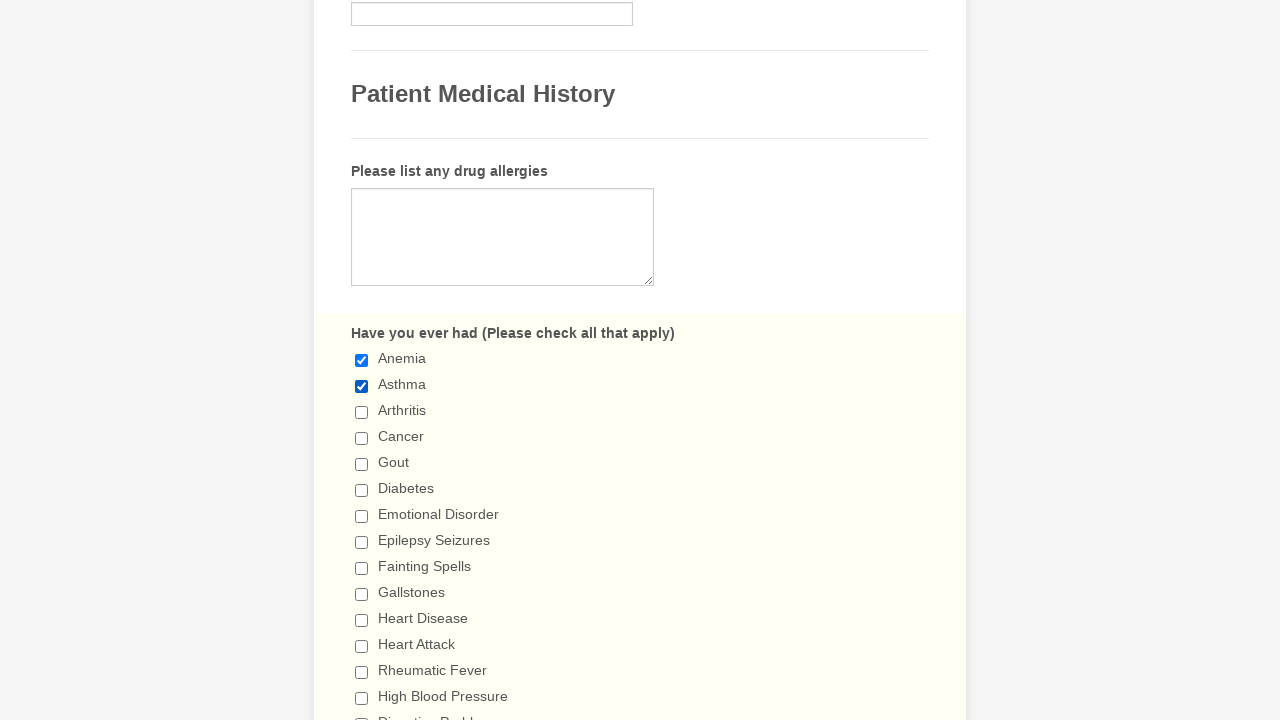

Verified checkbox 2 is checked
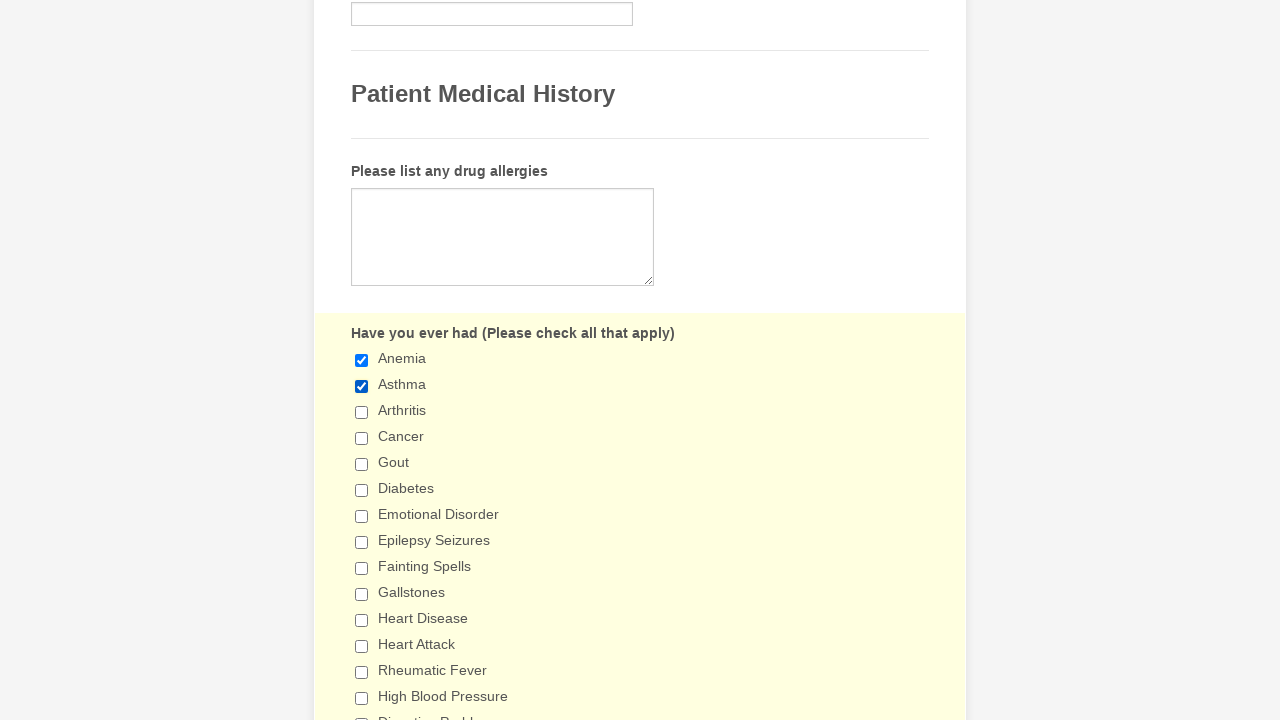

Selected checkbox 3 of 29 at (362, 412) on xpath=//label[contains(text(),'Have you ever had')]/following-sibling::div//inpu
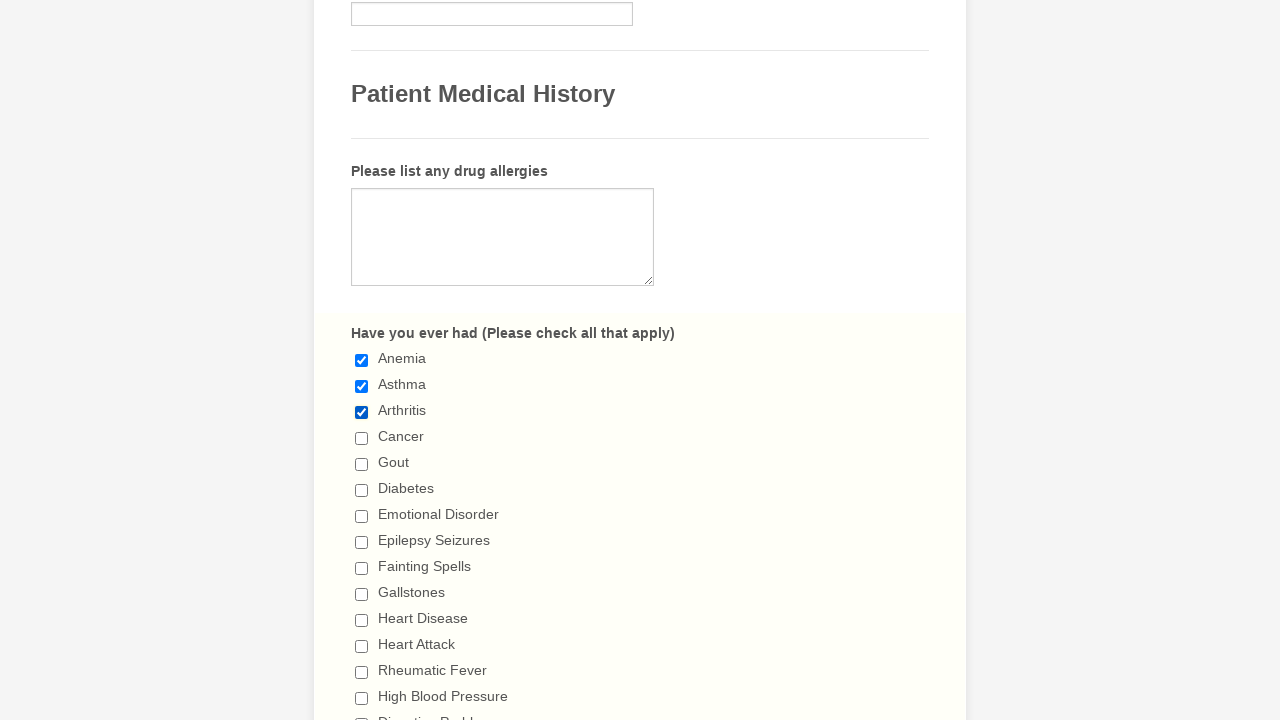

Verified checkbox 3 is checked
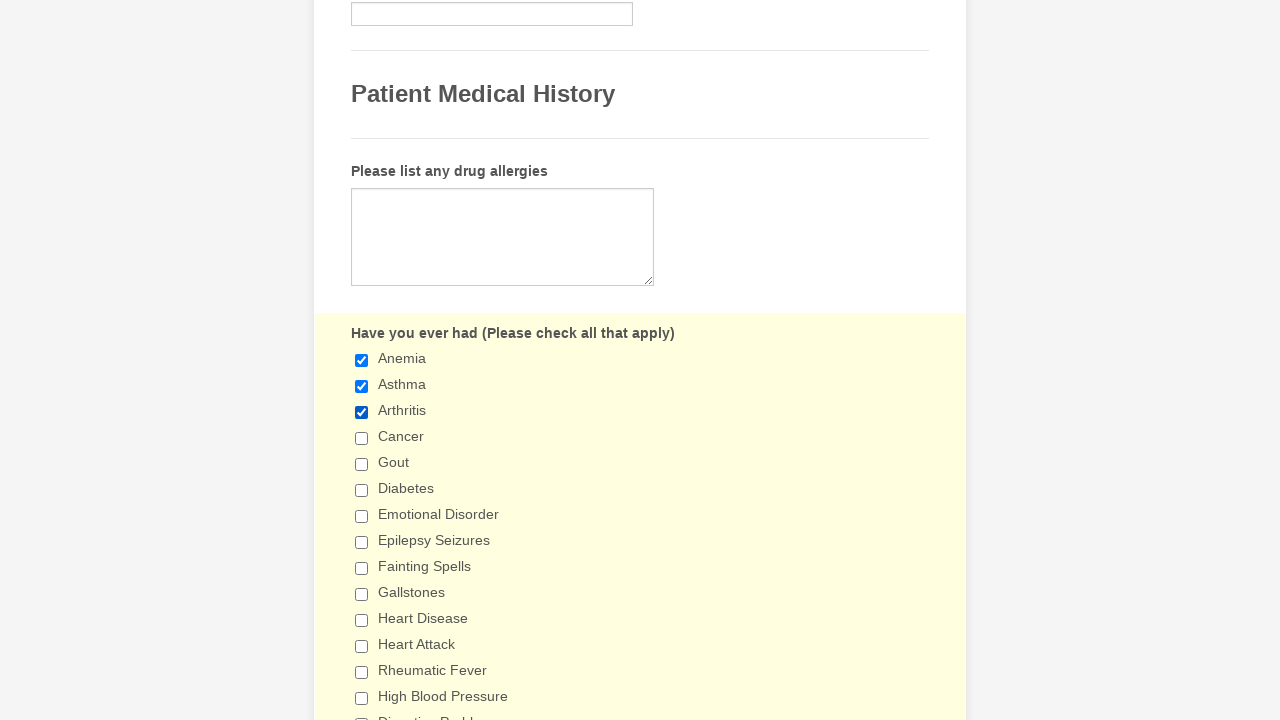

Selected checkbox 4 of 29 at (362, 438) on xpath=//label[contains(text(),'Have you ever had')]/following-sibling::div//inpu
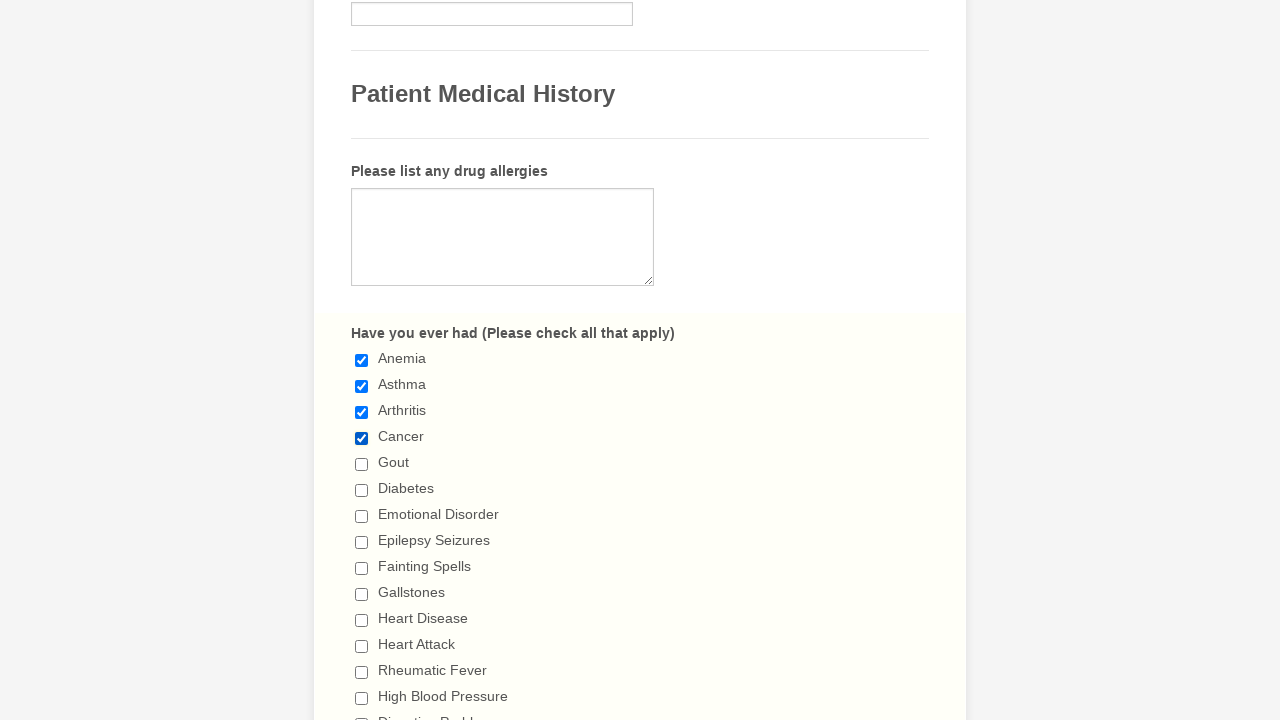

Verified checkbox 4 is checked
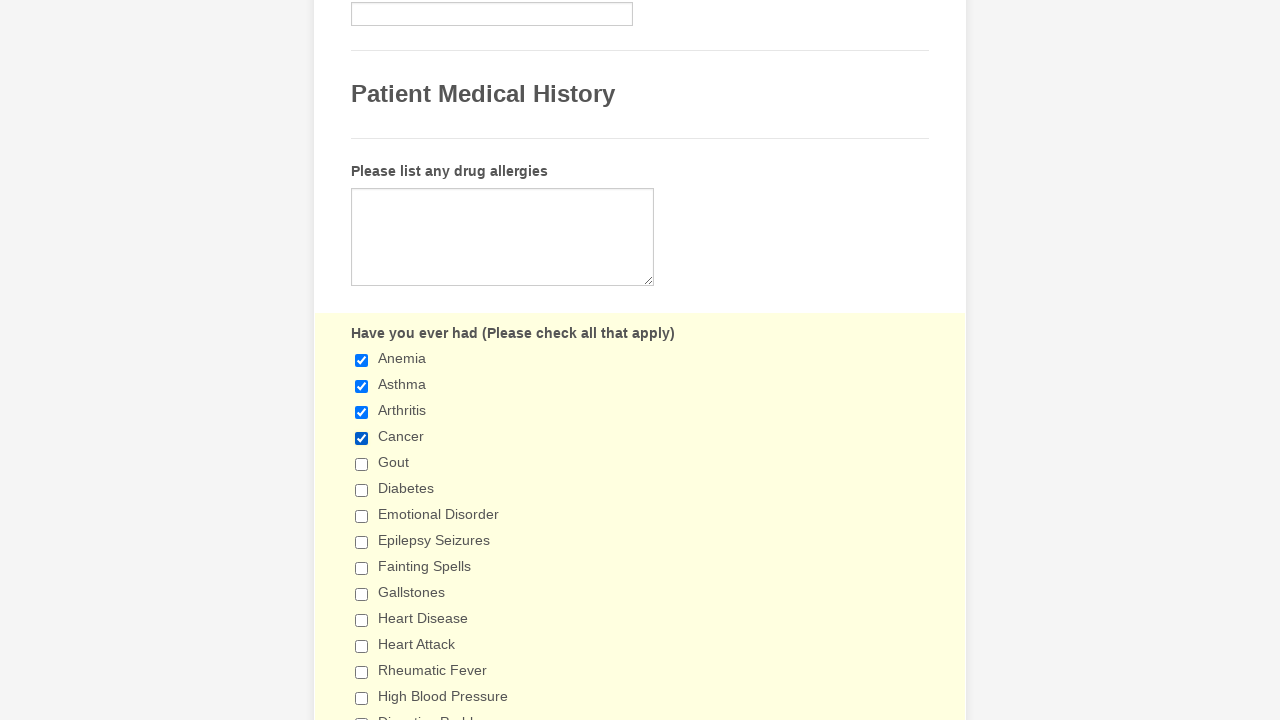

Selected checkbox 5 of 29 at (362, 464) on xpath=//label[contains(text(),'Have you ever had')]/following-sibling::div//inpu
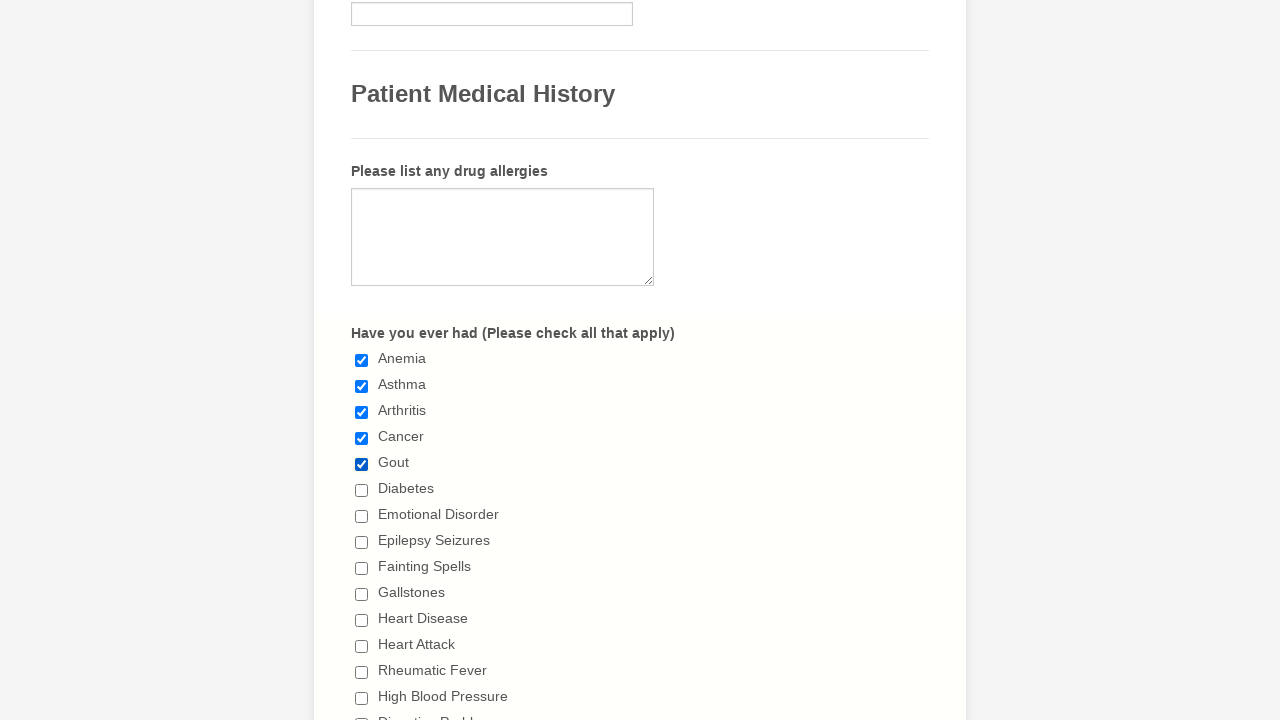

Verified checkbox 5 is checked
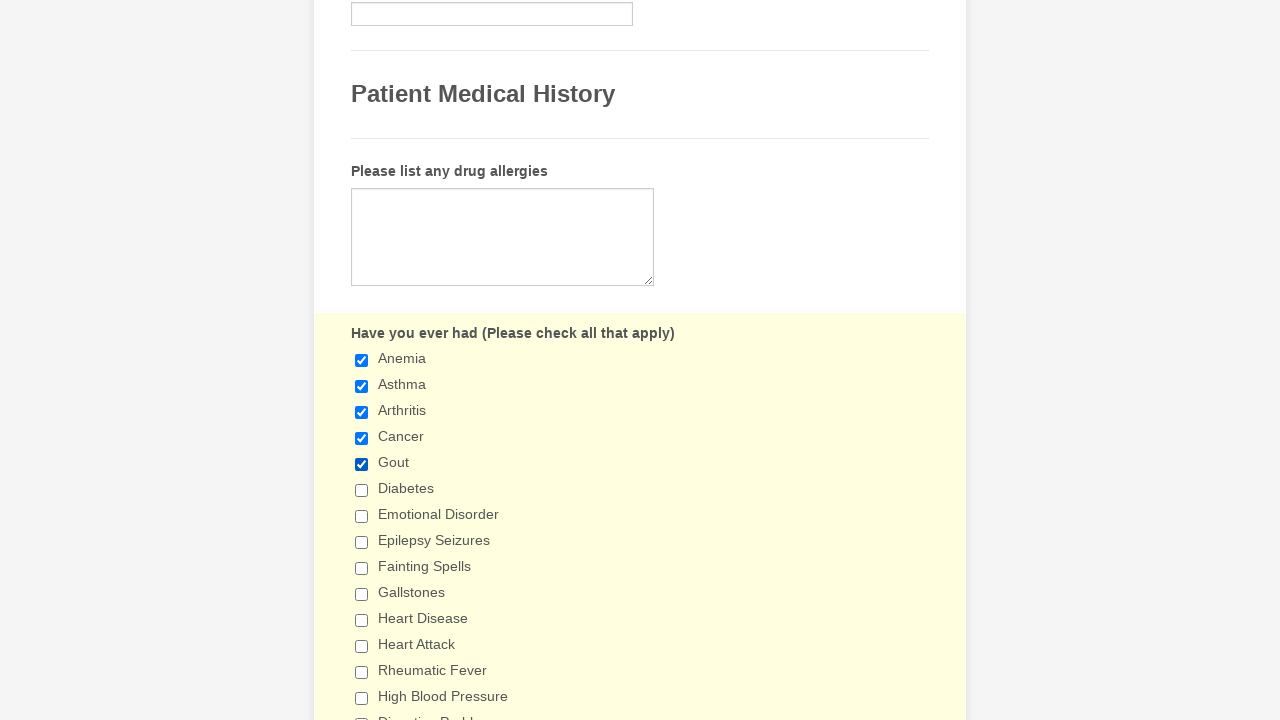

Selected checkbox 6 of 29 at (362, 490) on xpath=//label[contains(text(),'Have you ever had')]/following-sibling::div//inpu
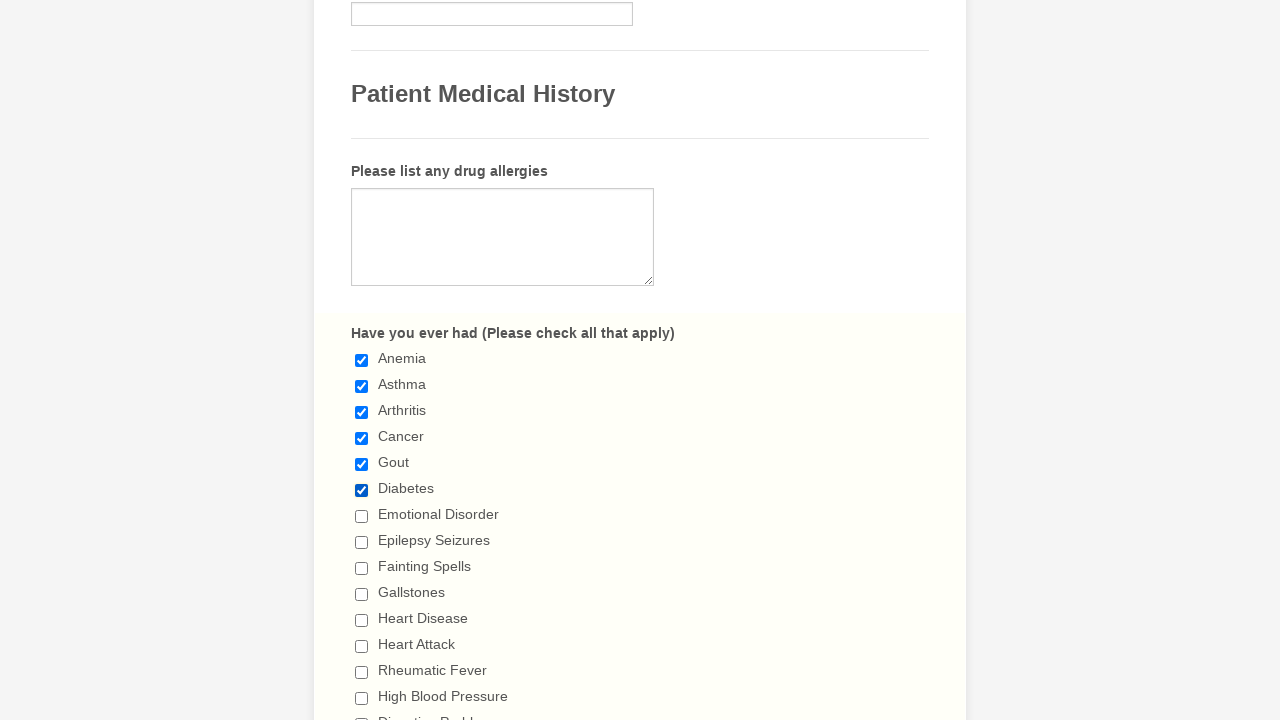

Verified checkbox 6 is checked
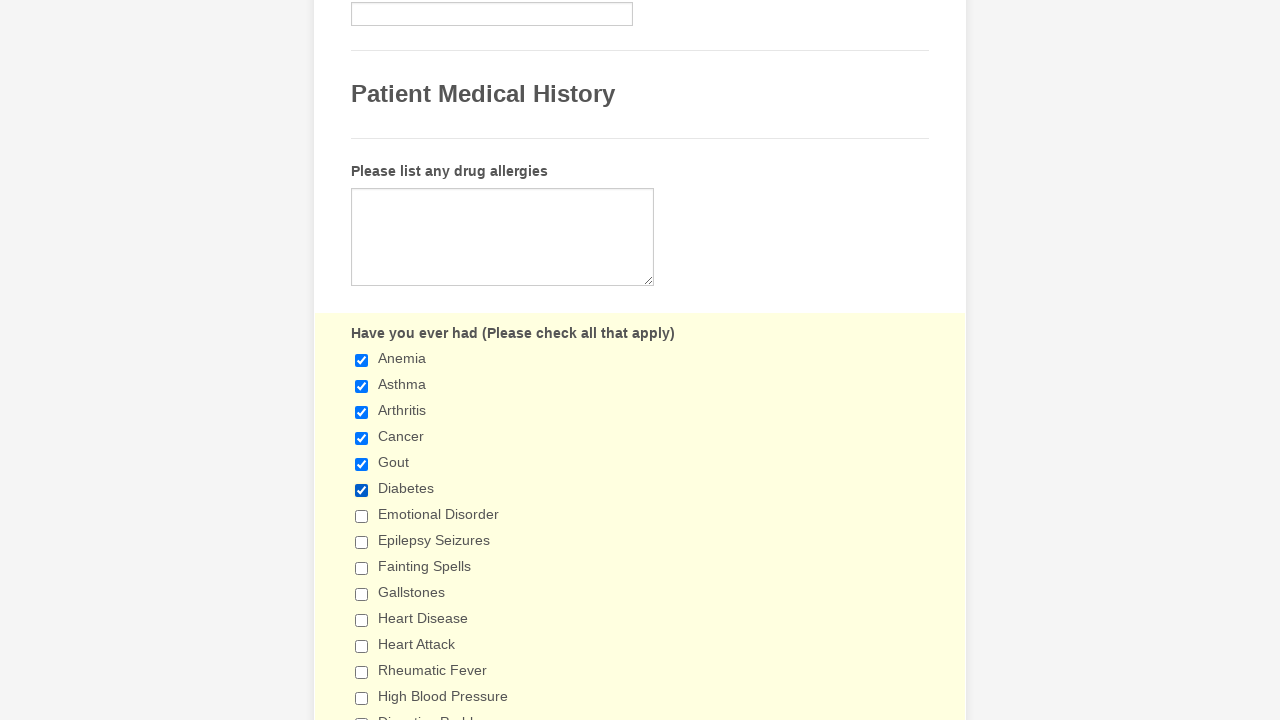

Selected checkbox 7 of 29 at (362, 516) on xpath=//label[contains(text(),'Have you ever had')]/following-sibling::div//inpu
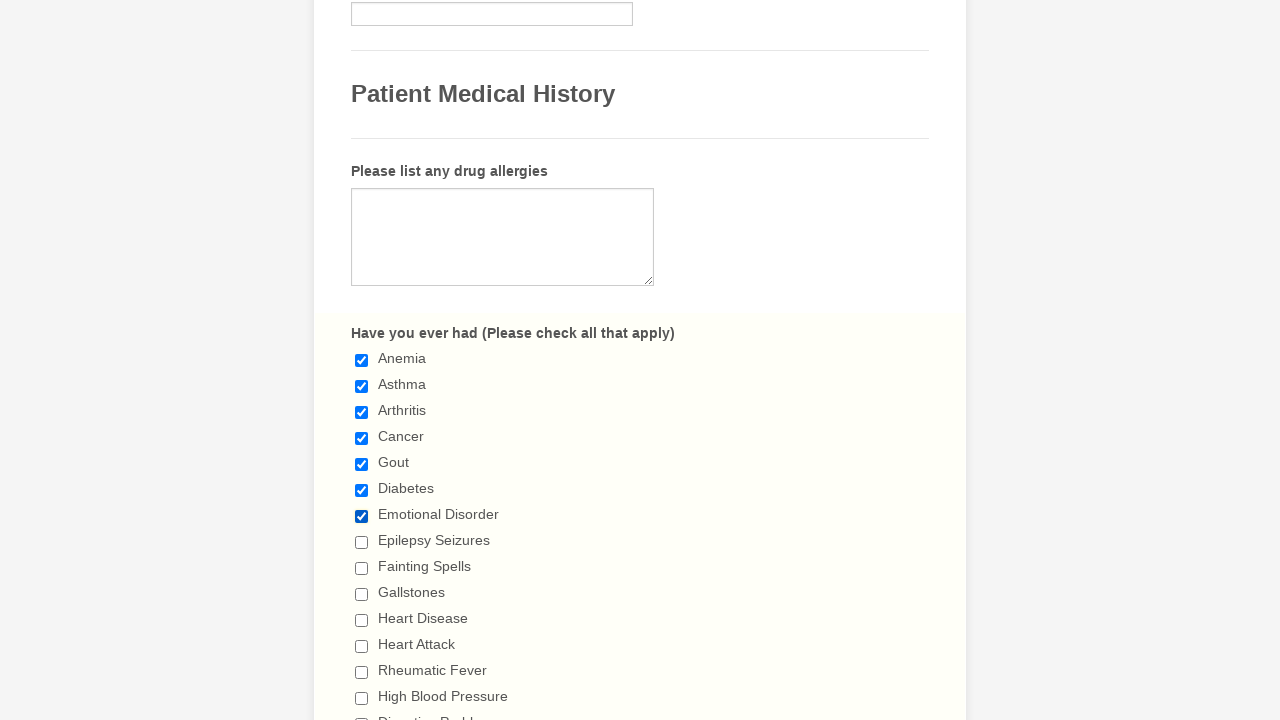

Verified checkbox 7 is checked
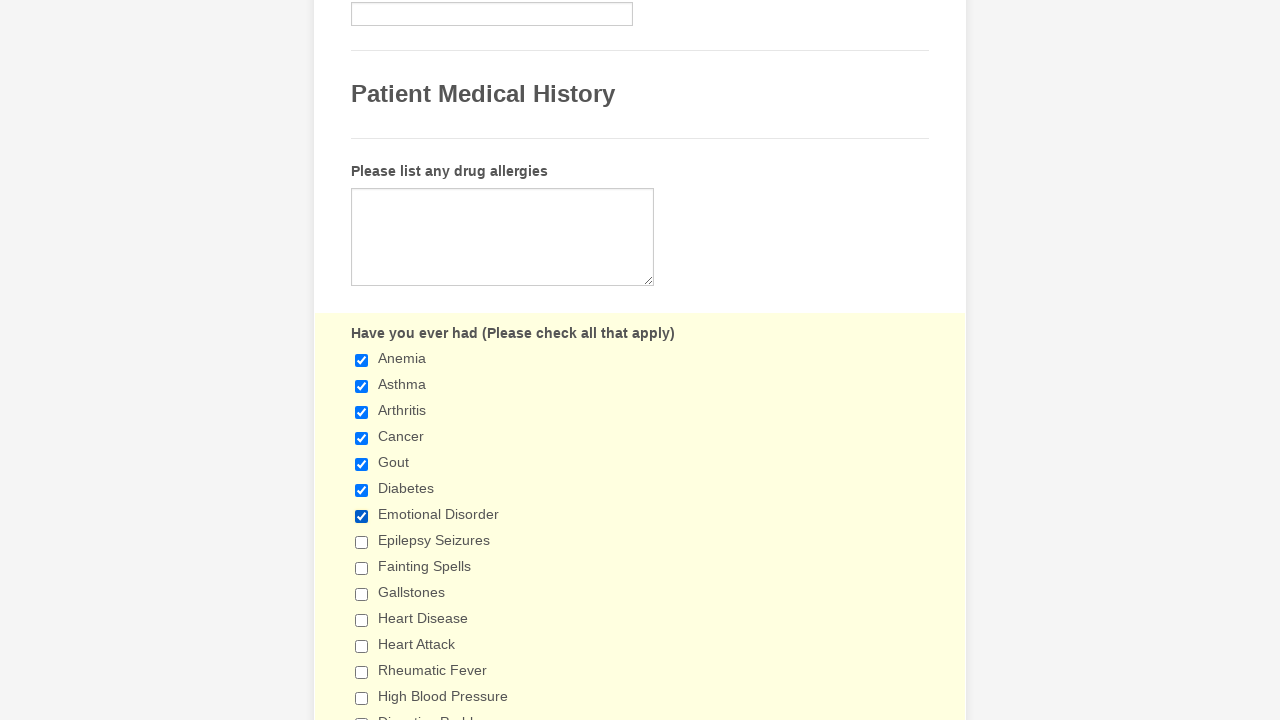

Selected checkbox 8 of 29 at (362, 542) on xpath=//label[contains(text(),'Have you ever had')]/following-sibling::div//inpu
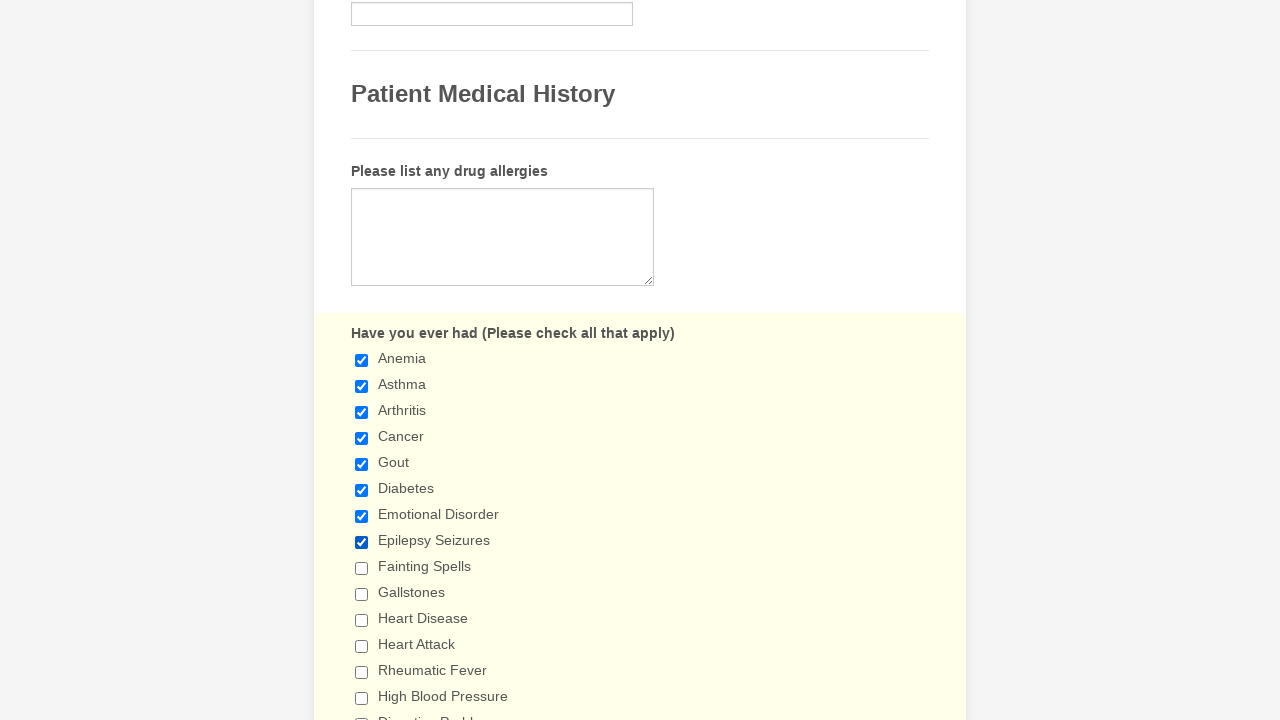

Verified checkbox 8 is checked
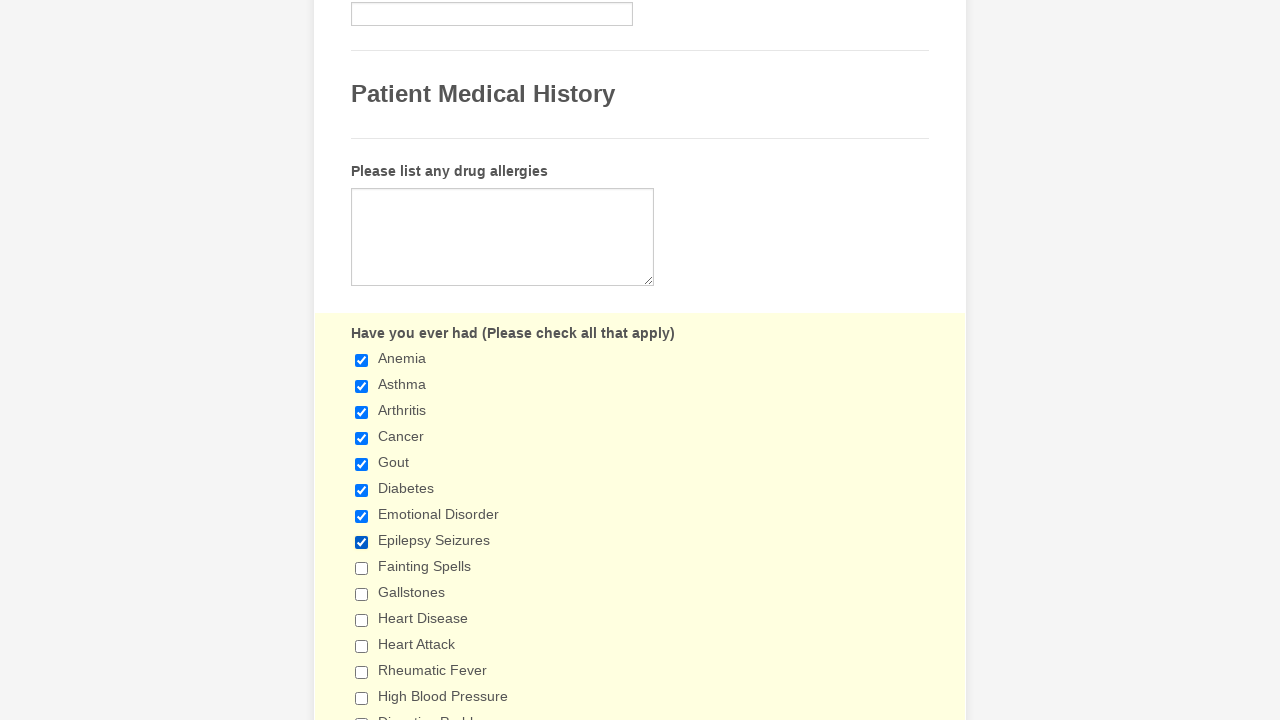

Selected checkbox 9 of 29 at (362, 568) on xpath=//label[contains(text(),'Have you ever had')]/following-sibling::div//inpu
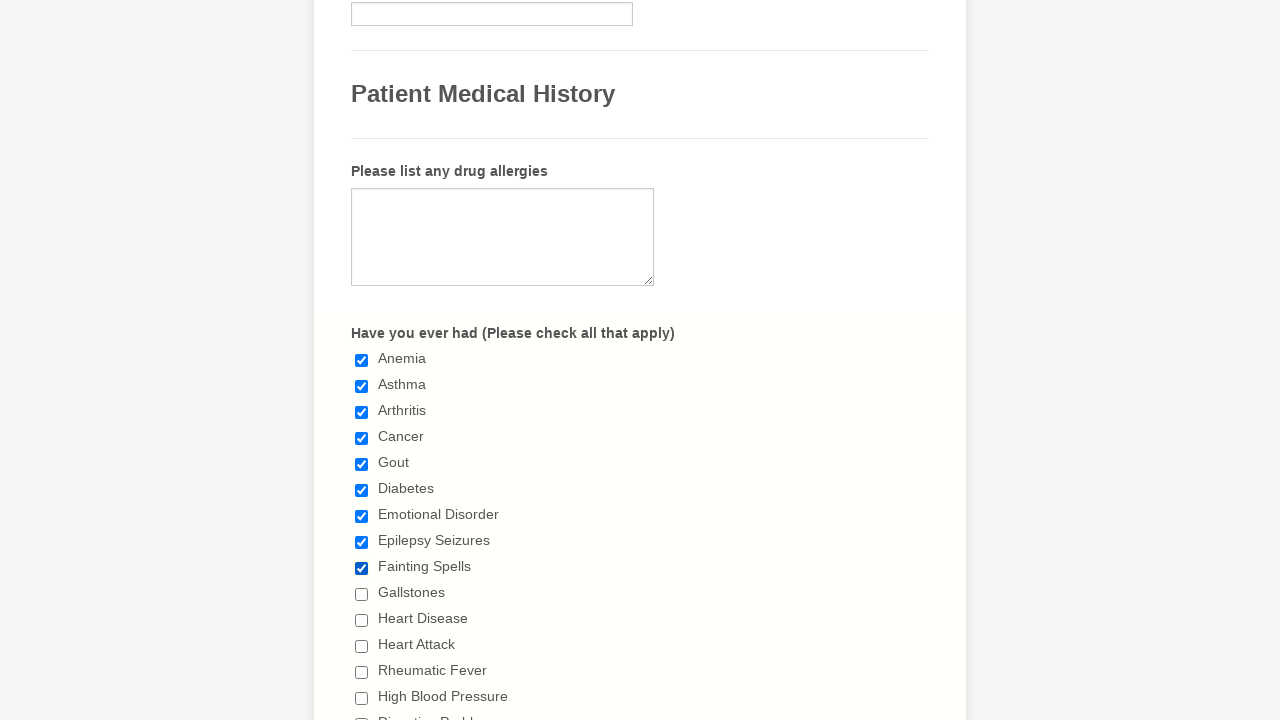

Verified checkbox 9 is checked
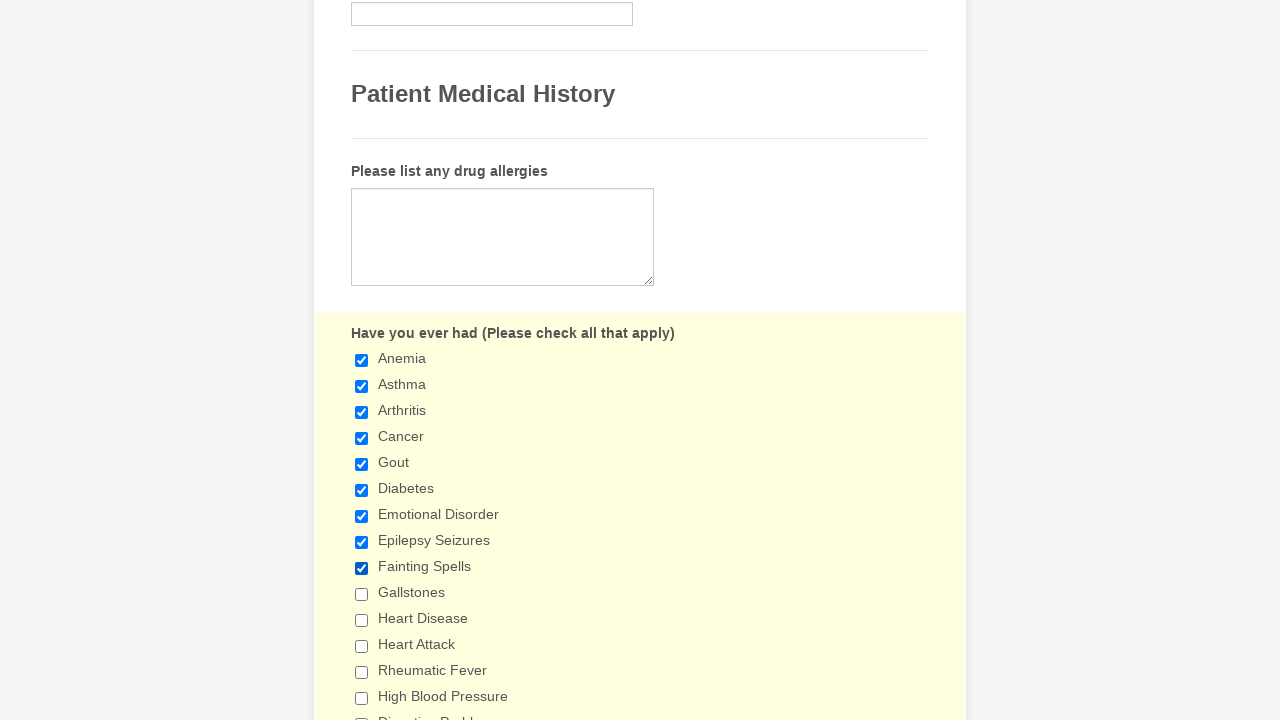

Selected checkbox 10 of 29 at (362, 594) on xpath=//label[contains(text(),'Have you ever had')]/following-sibling::div//inpu
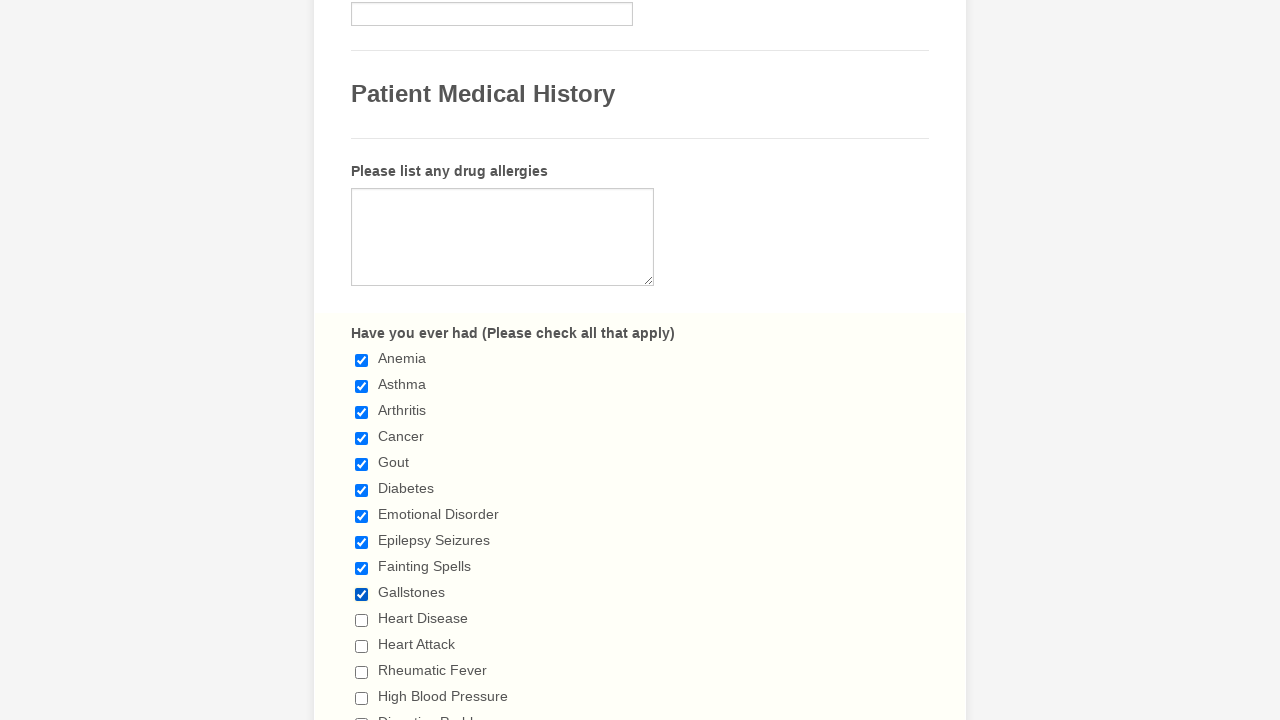

Verified checkbox 10 is checked
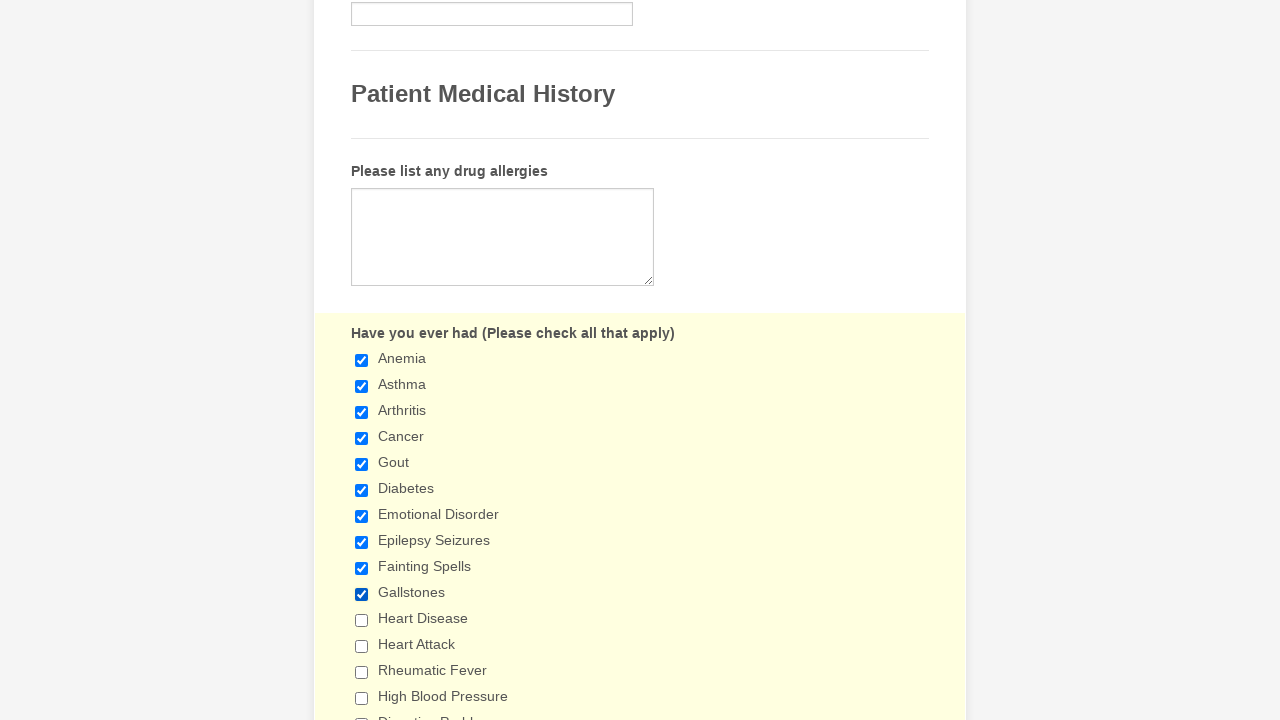

Selected checkbox 11 of 29 at (362, 620) on xpath=//label[contains(text(),'Have you ever had')]/following-sibling::div//inpu
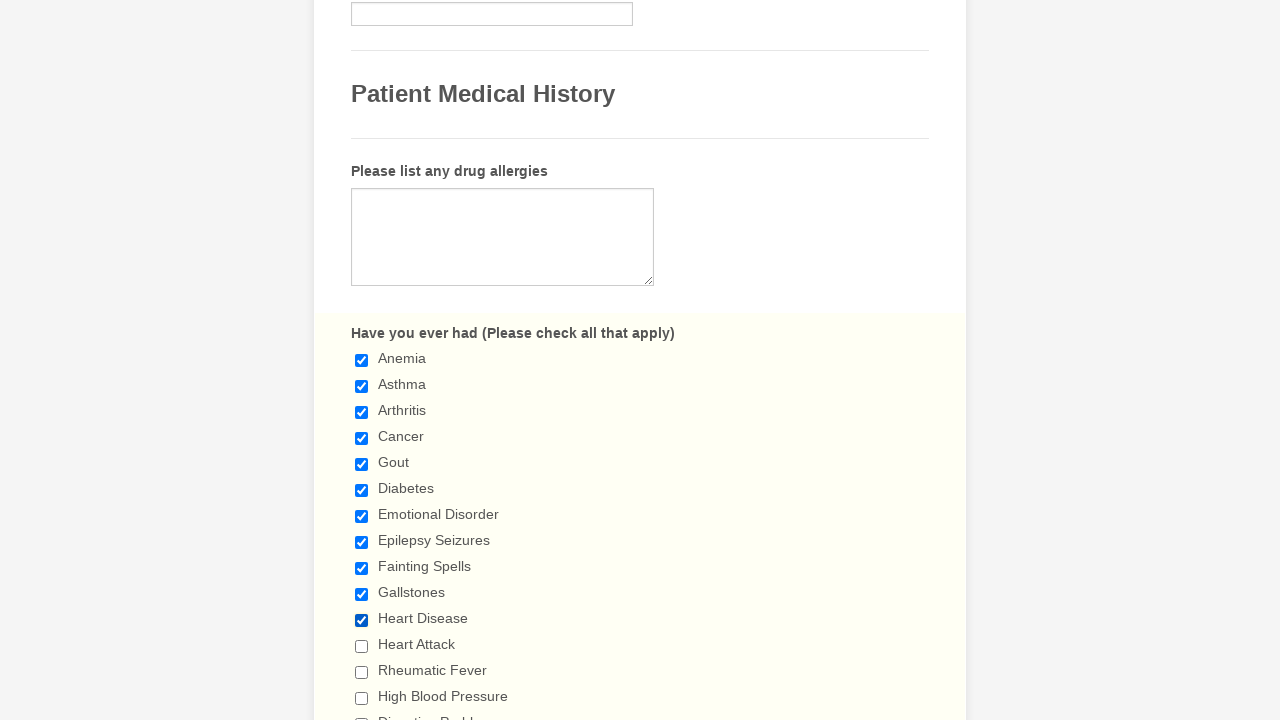

Verified checkbox 11 is checked
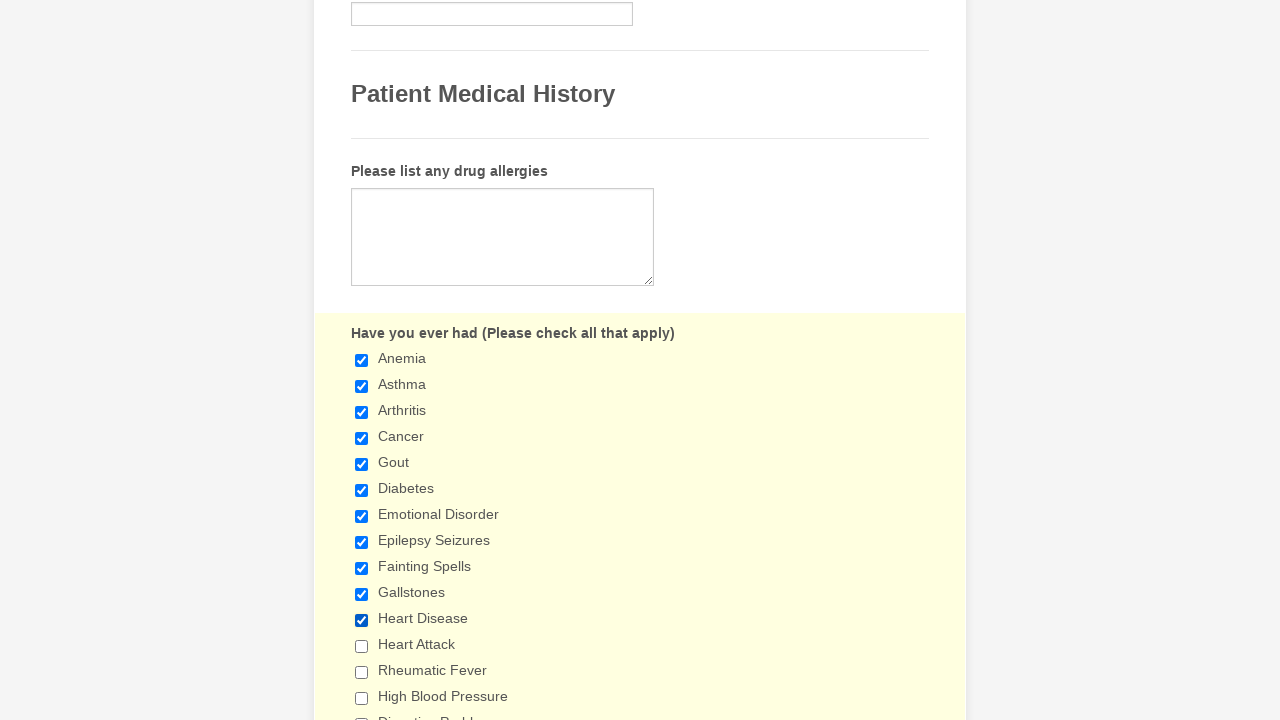

Selected checkbox 12 of 29 at (362, 646) on xpath=//label[contains(text(),'Have you ever had')]/following-sibling::div//inpu
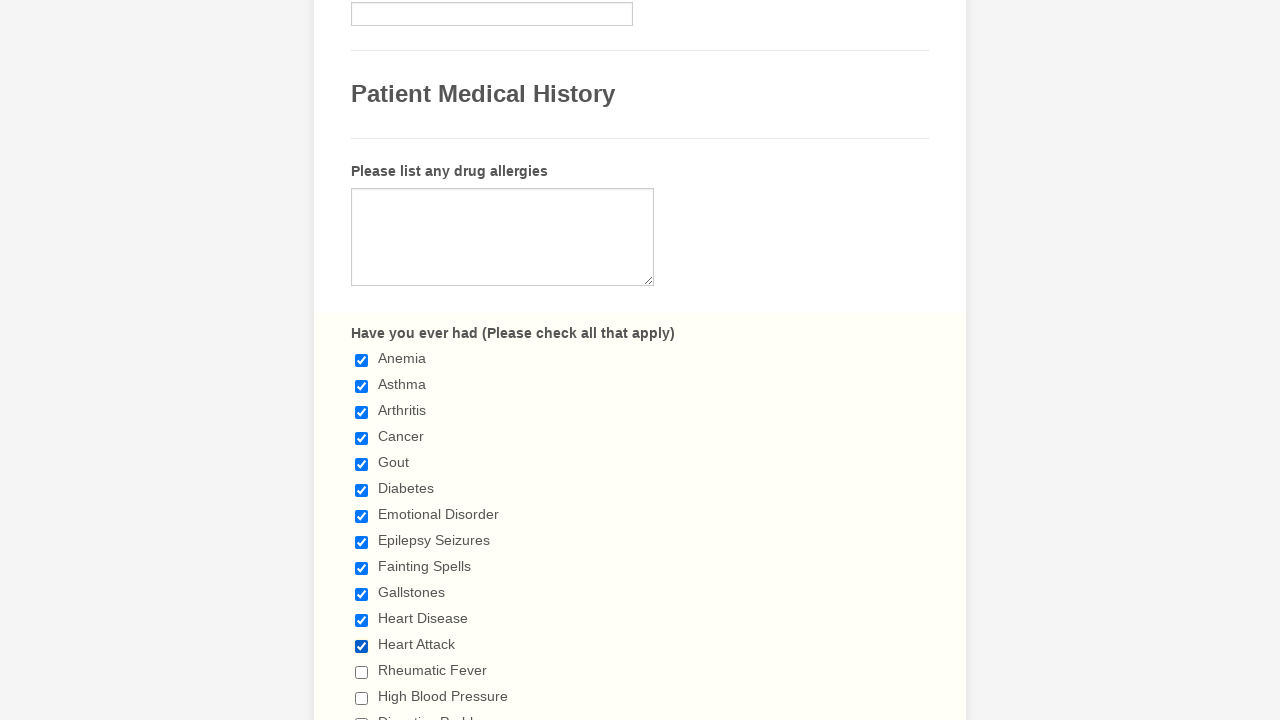

Verified checkbox 12 is checked
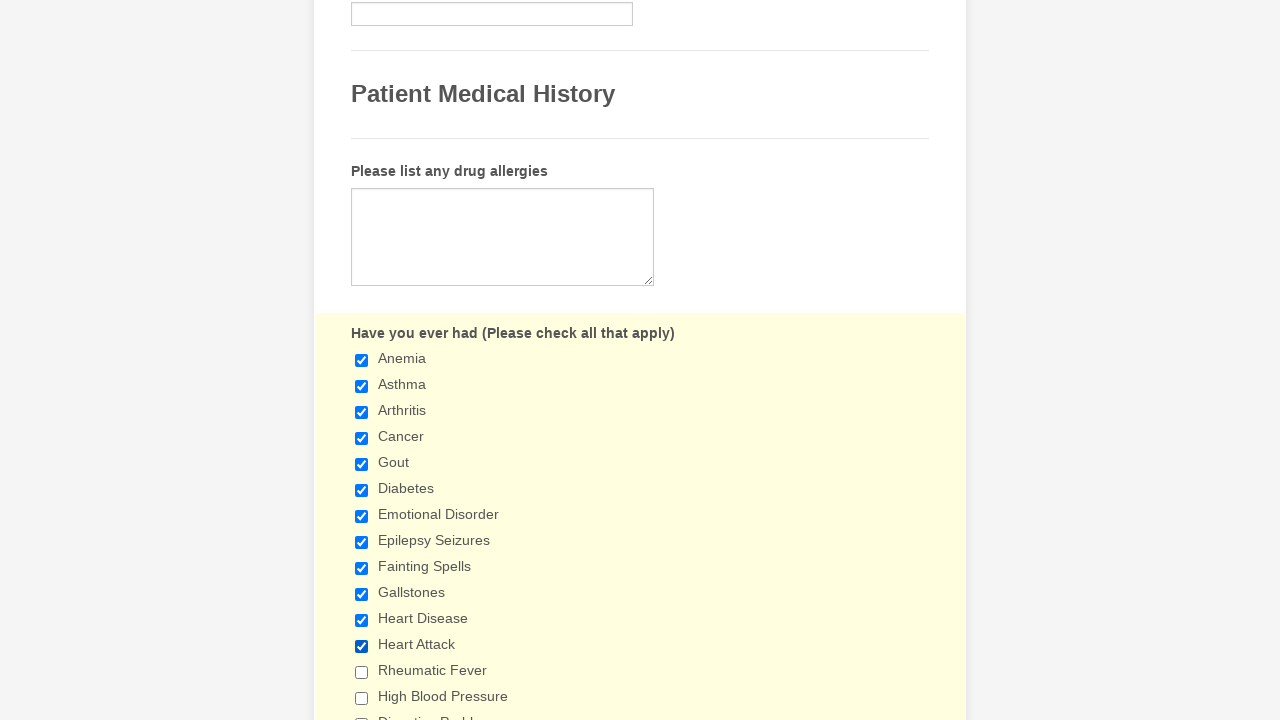

Selected checkbox 13 of 29 at (362, 672) on xpath=//label[contains(text(),'Have you ever had')]/following-sibling::div//inpu
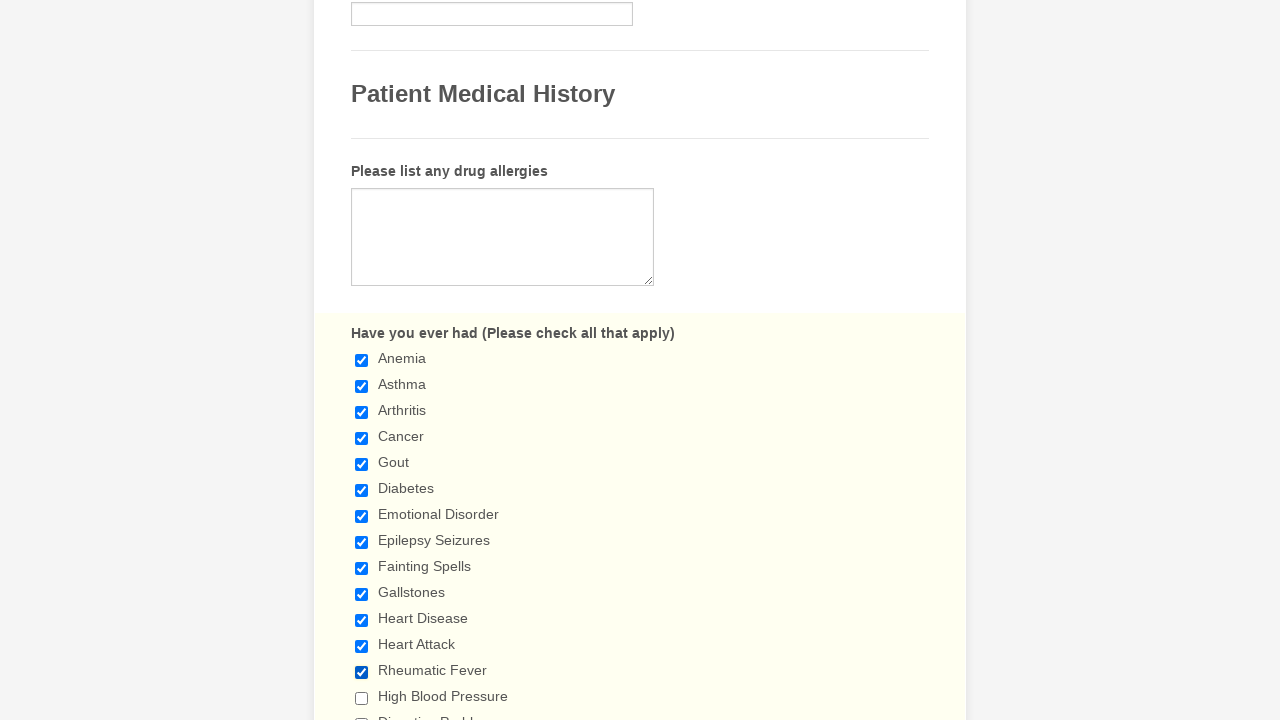

Verified checkbox 13 is checked
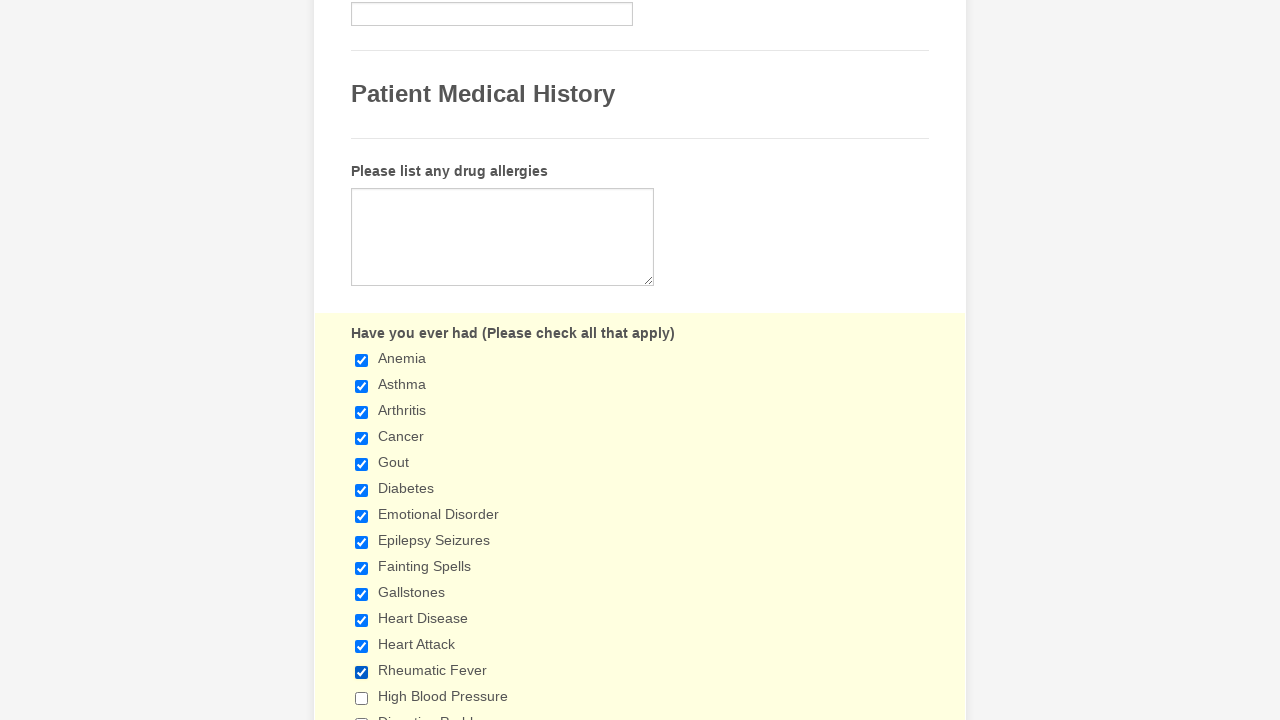

Selected checkbox 14 of 29 at (362, 698) on xpath=//label[contains(text(),'Have you ever had')]/following-sibling::div//inpu
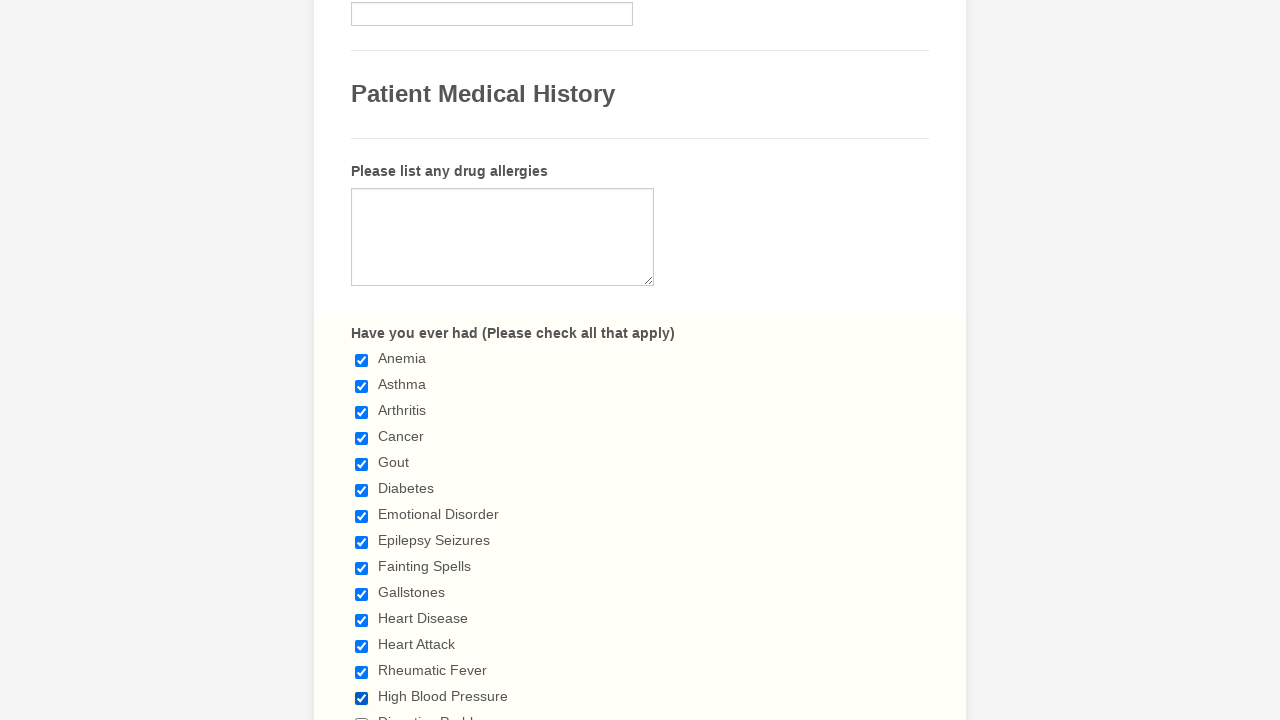

Verified checkbox 14 is checked
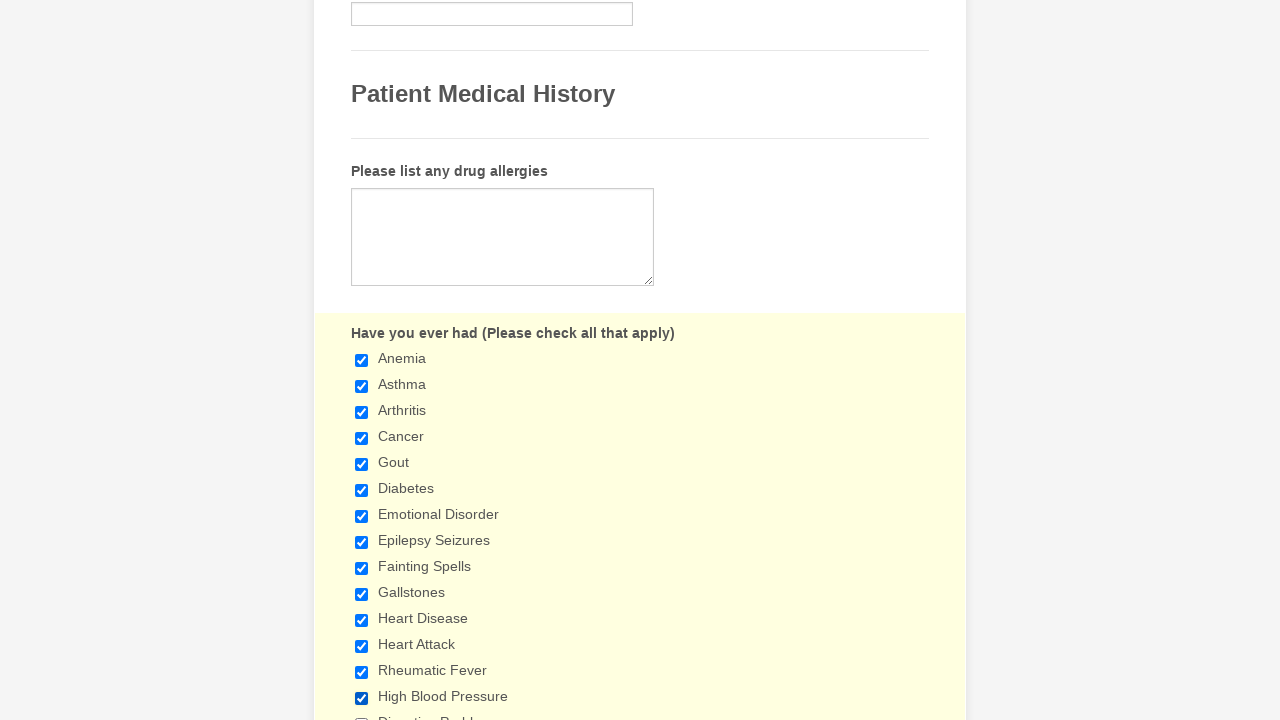

Selected checkbox 15 of 29 at (362, 714) on xpath=//label[contains(text(),'Have you ever had')]/following-sibling::div//inpu
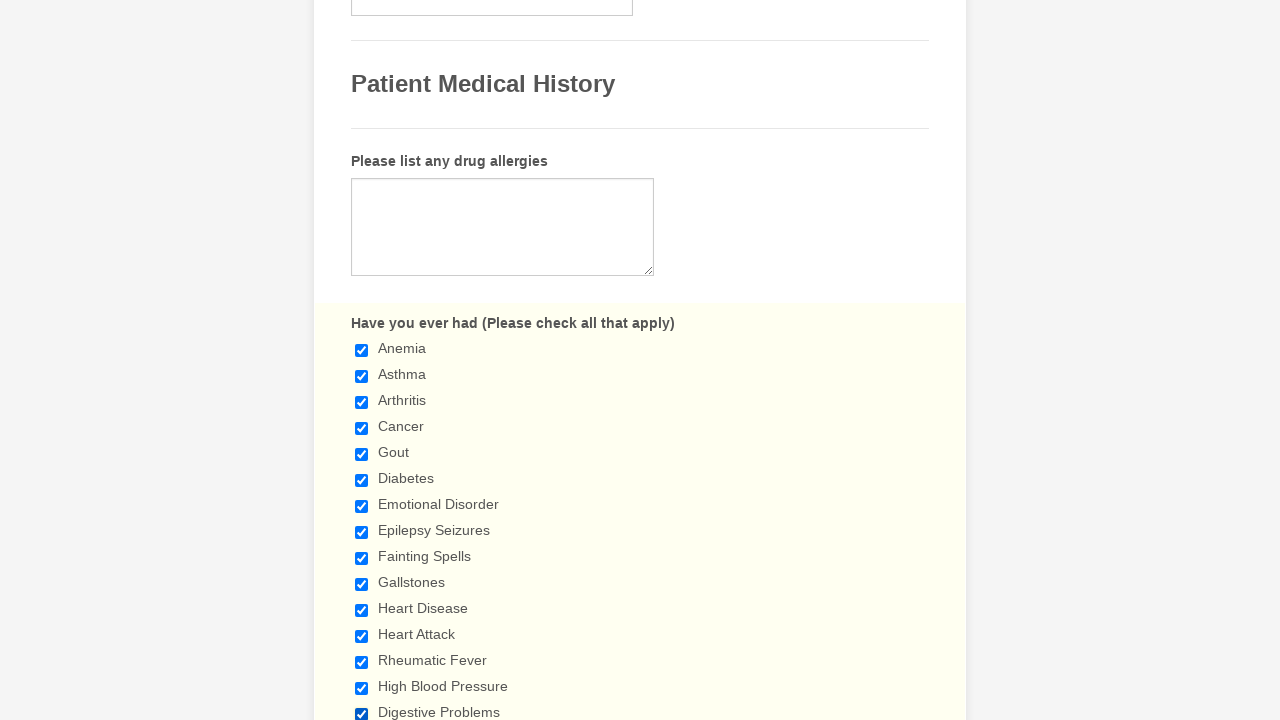

Verified checkbox 15 is checked
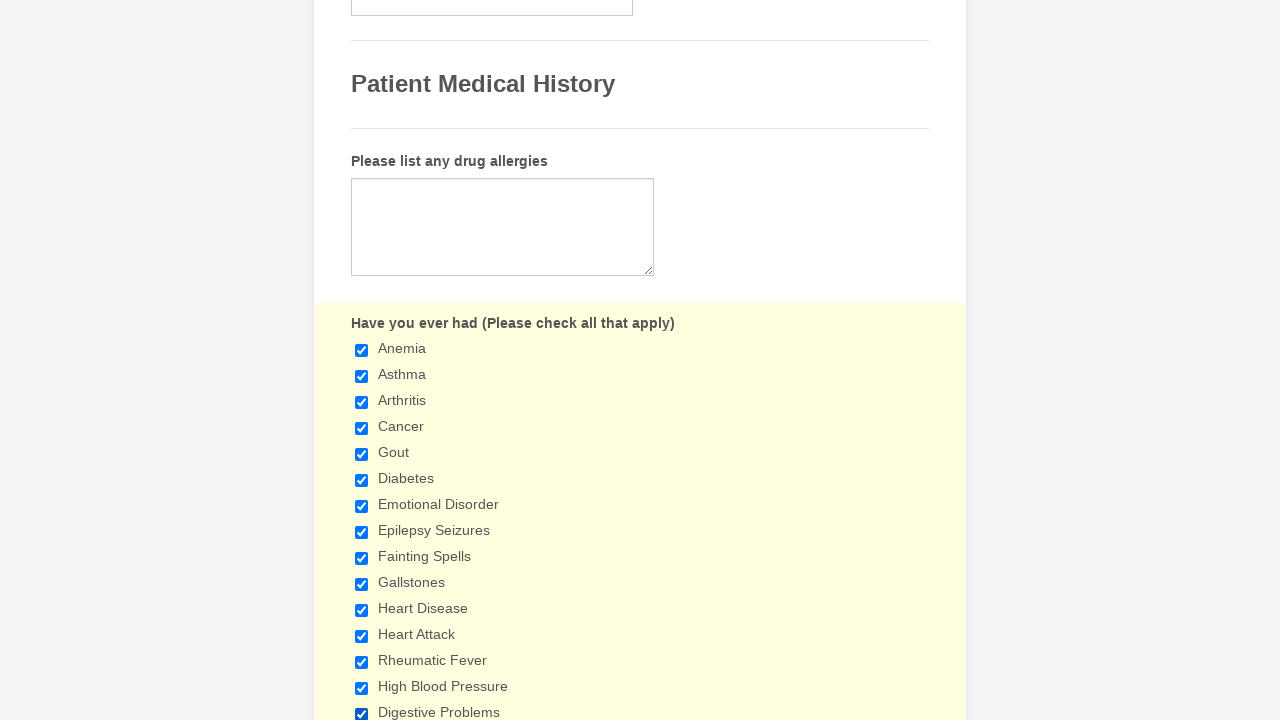

Selected checkbox 16 of 29 at (362, 360) on xpath=//label[contains(text(),'Have you ever had')]/following-sibling::div//inpu
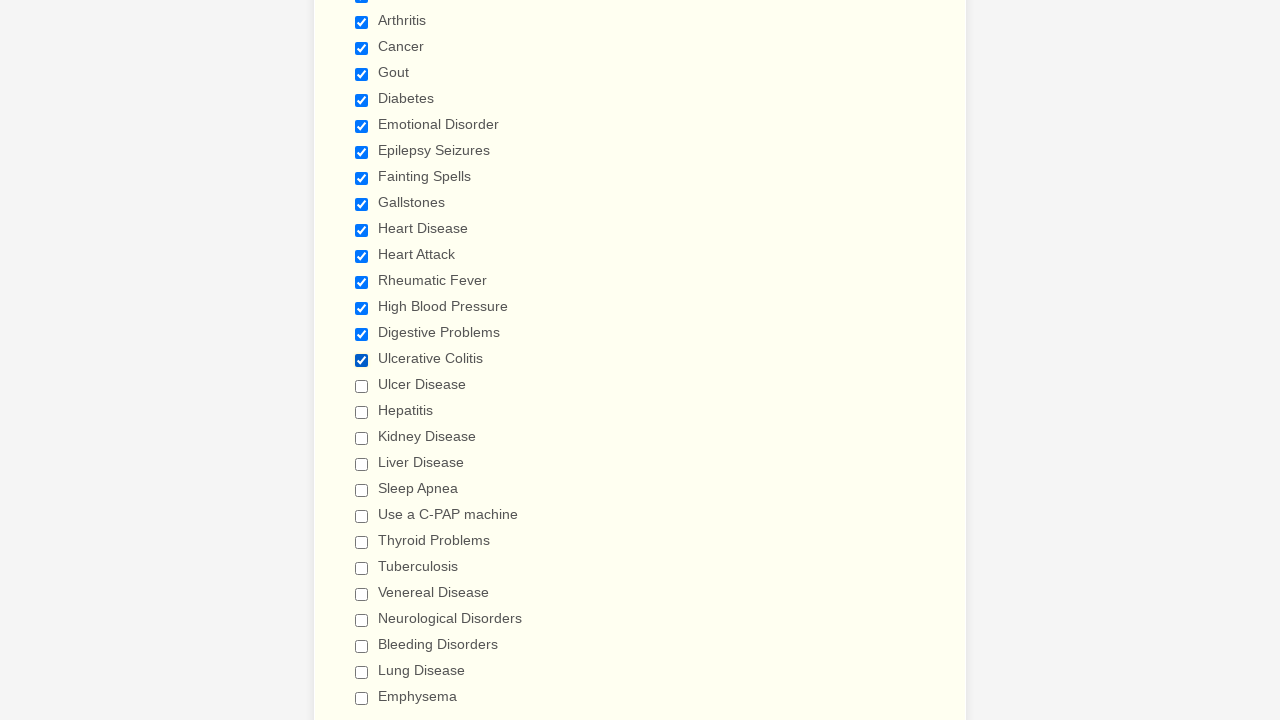

Verified checkbox 16 is checked
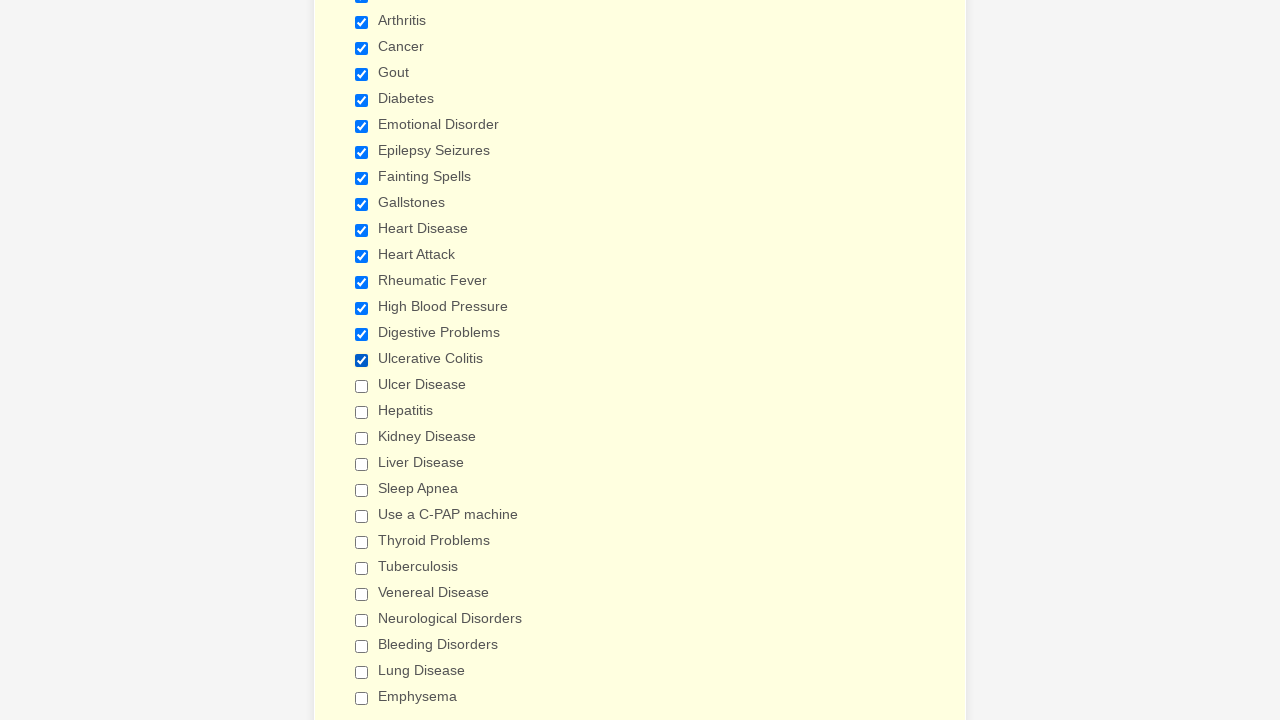

Selected checkbox 17 of 29 at (362, 386) on xpath=//label[contains(text(),'Have you ever had')]/following-sibling::div//inpu
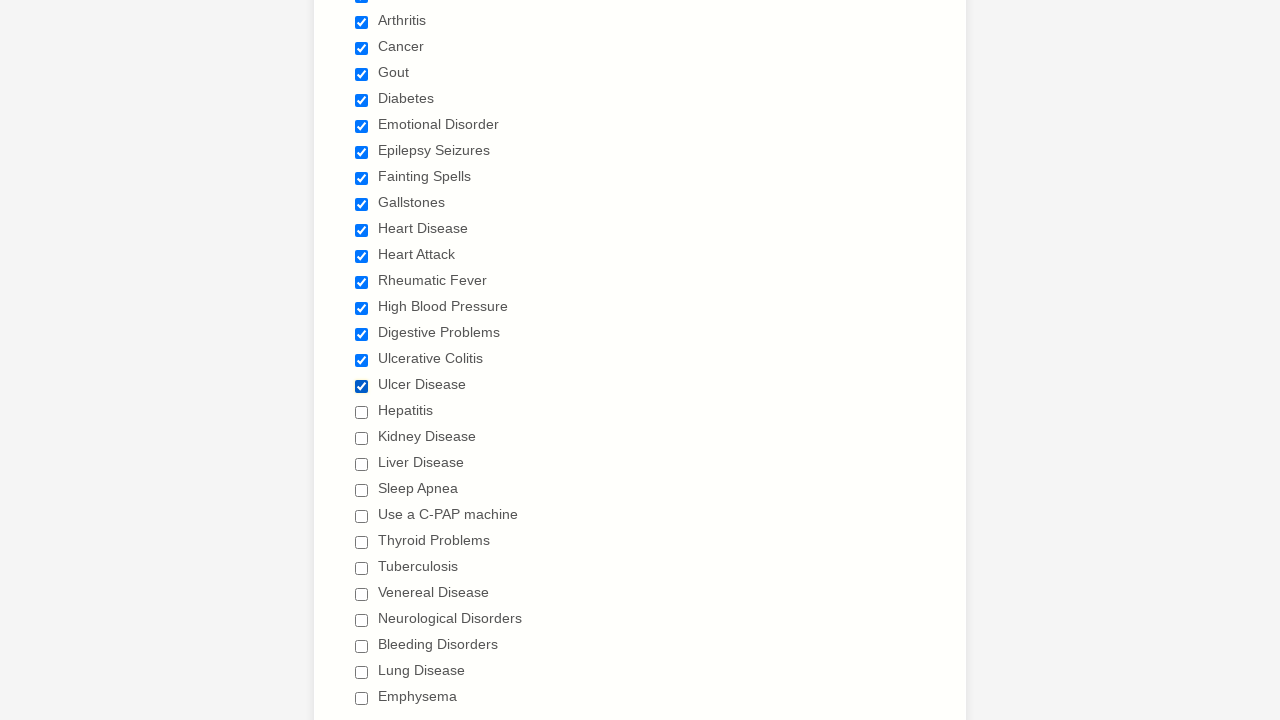

Verified checkbox 17 is checked
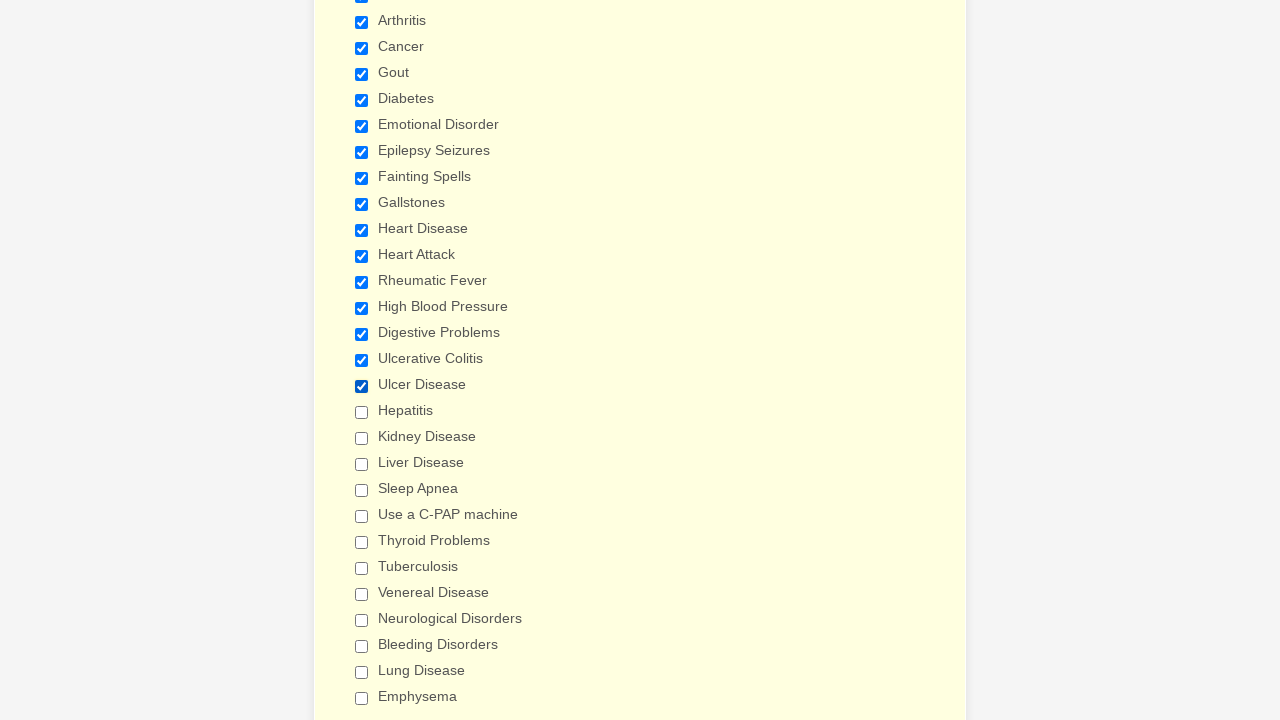

Selected checkbox 18 of 29 at (362, 412) on xpath=//label[contains(text(),'Have you ever had')]/following-sibling::div//inpu
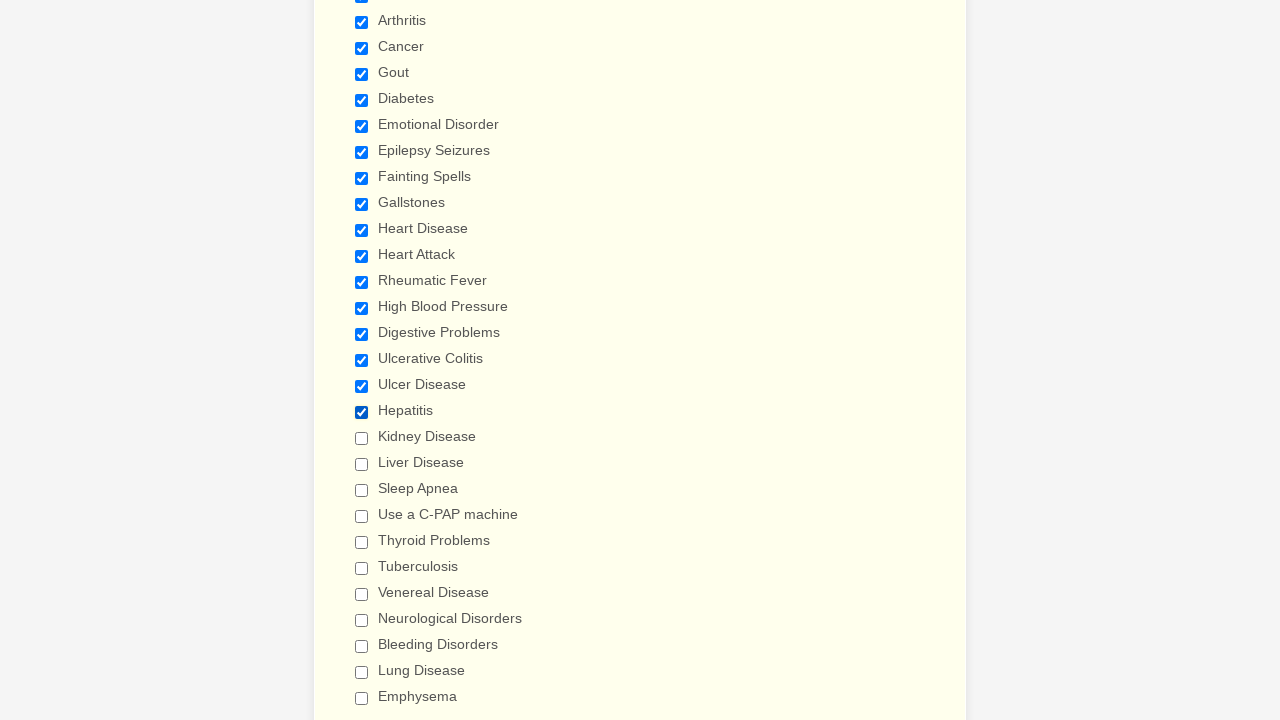

Verified checkbox 18 is checked
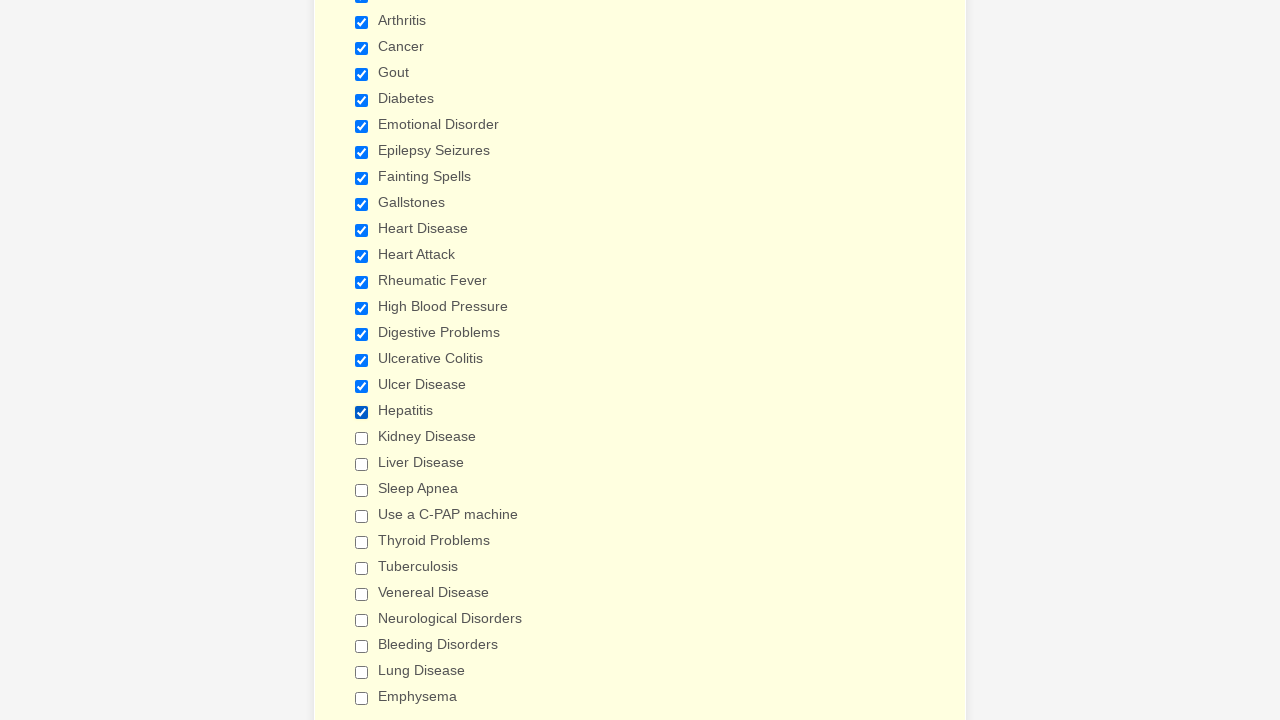

Selected checkbox 19 of 29 at (362, 438) on xpath=//label[contains(text(),'Have you ever had')]/following-sibling::div//inpu
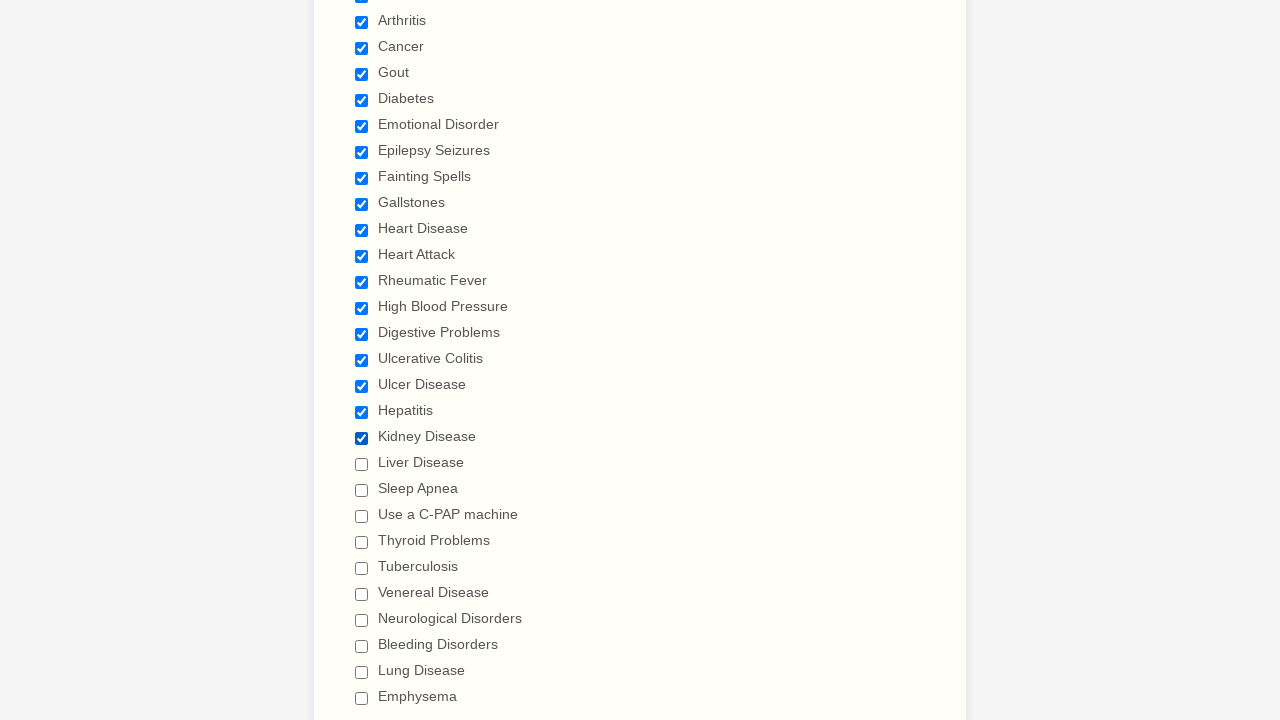

Verified checkbox 19 is checked
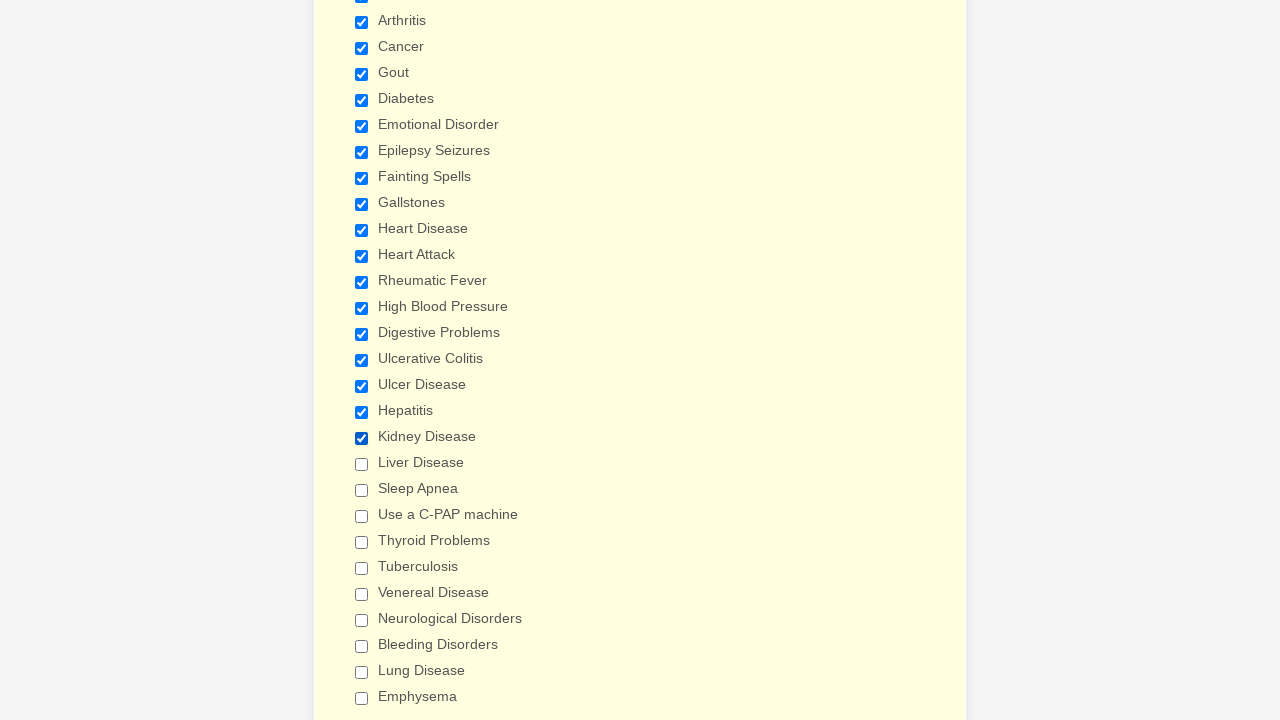

Selected checkbox 20 of 29 at (362, 464) on xpath=//label[contains(text(),'Have you ever had')]/following-sibling::div//inpu
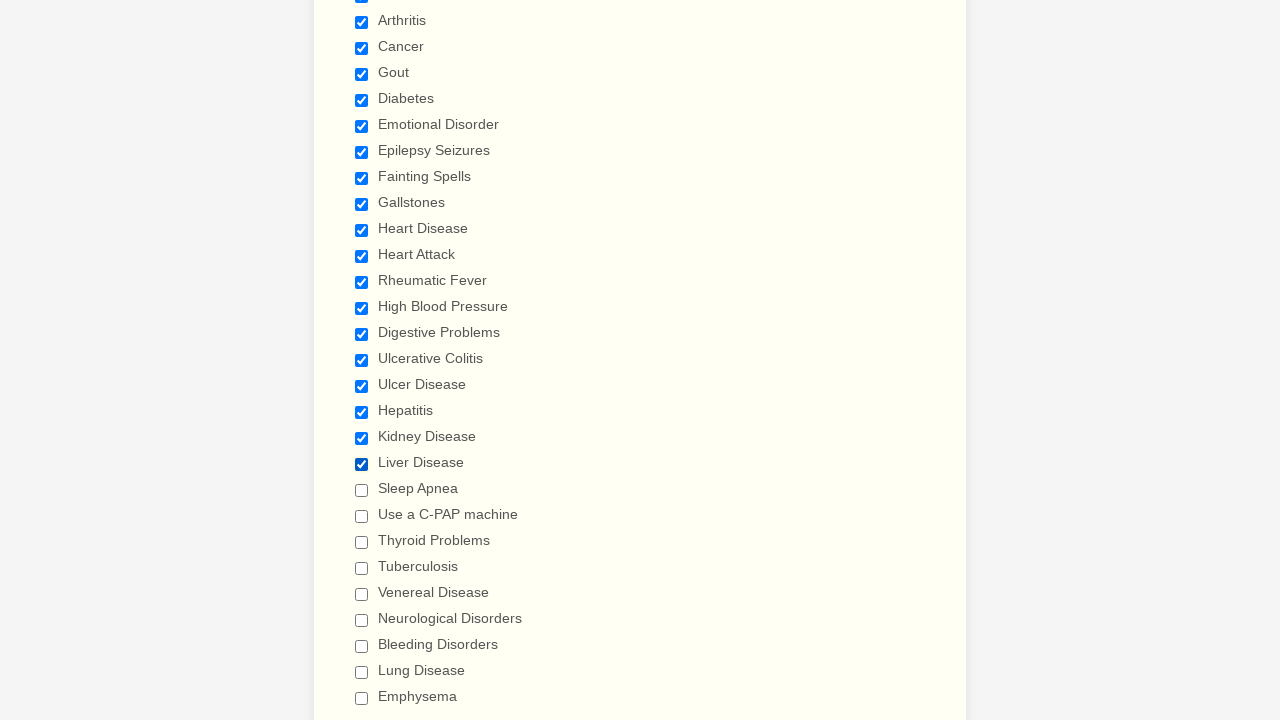

Verified checkbox 20 is checked
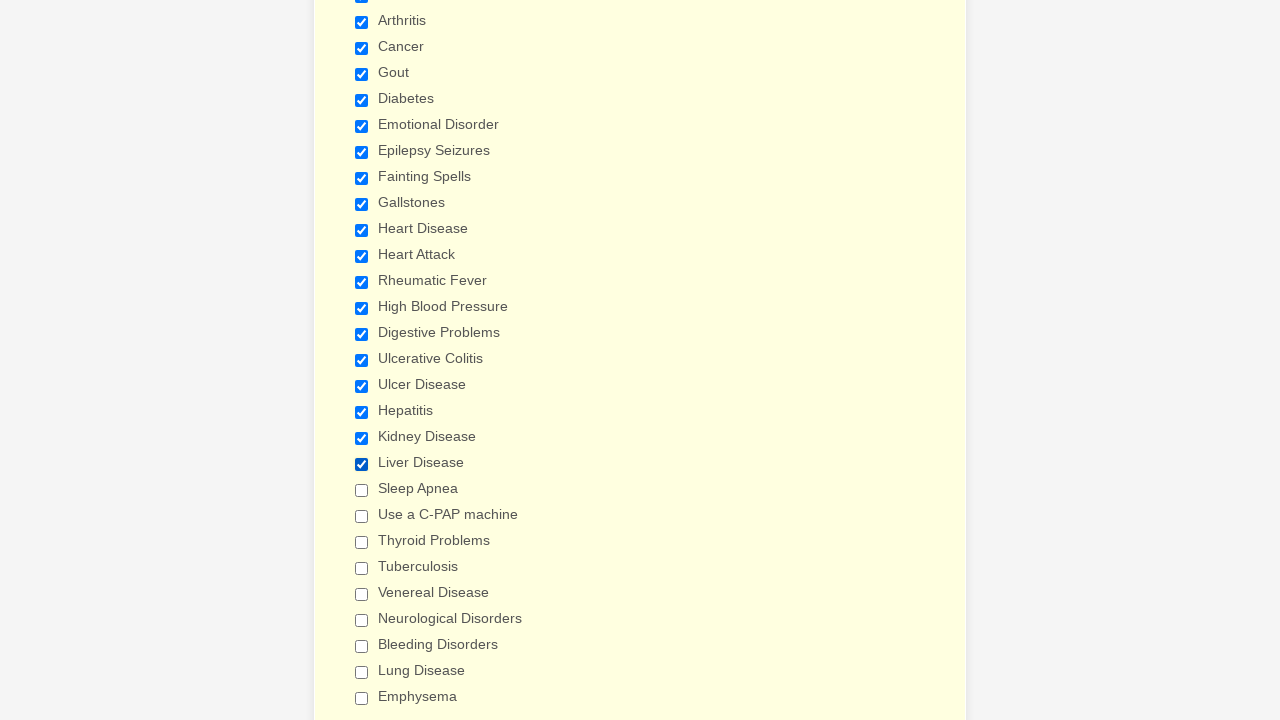

Selected checkbox 21 of 29 at (362, 490) on xpath=//label[contains(text(),'Have you ever had')]/following-sibling::div//inpu
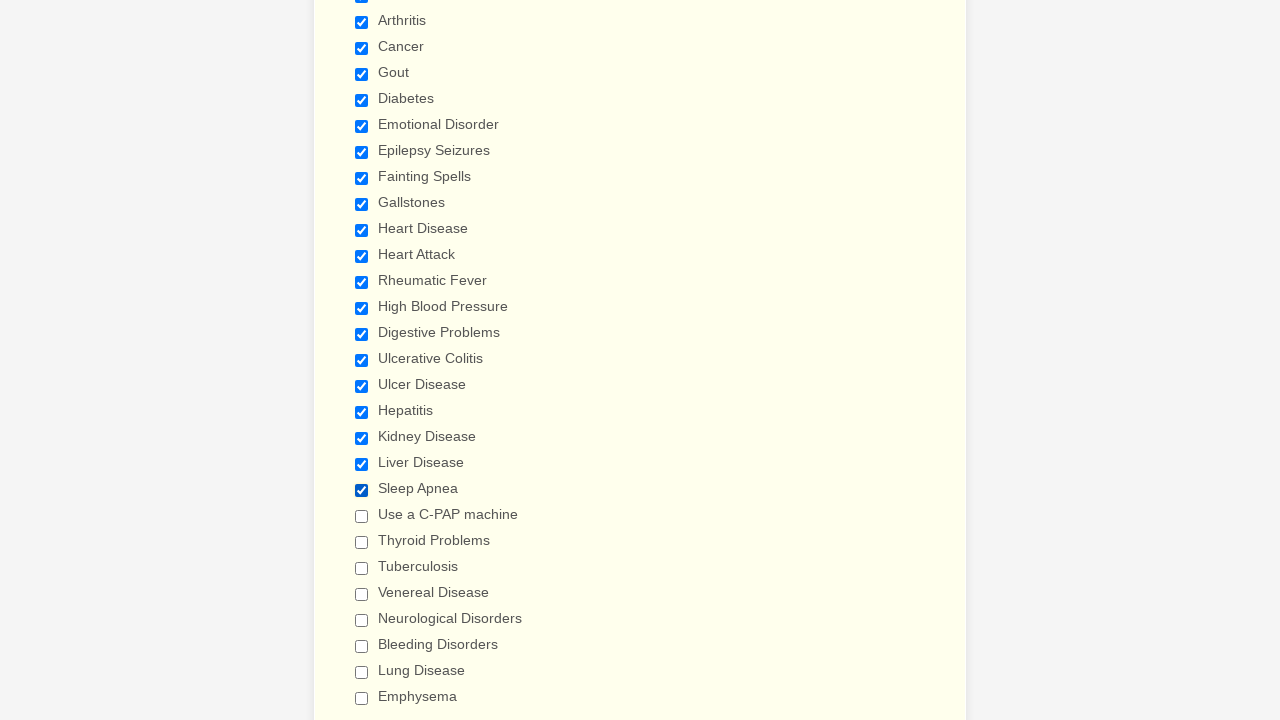

Verified checkbox 21 is checked
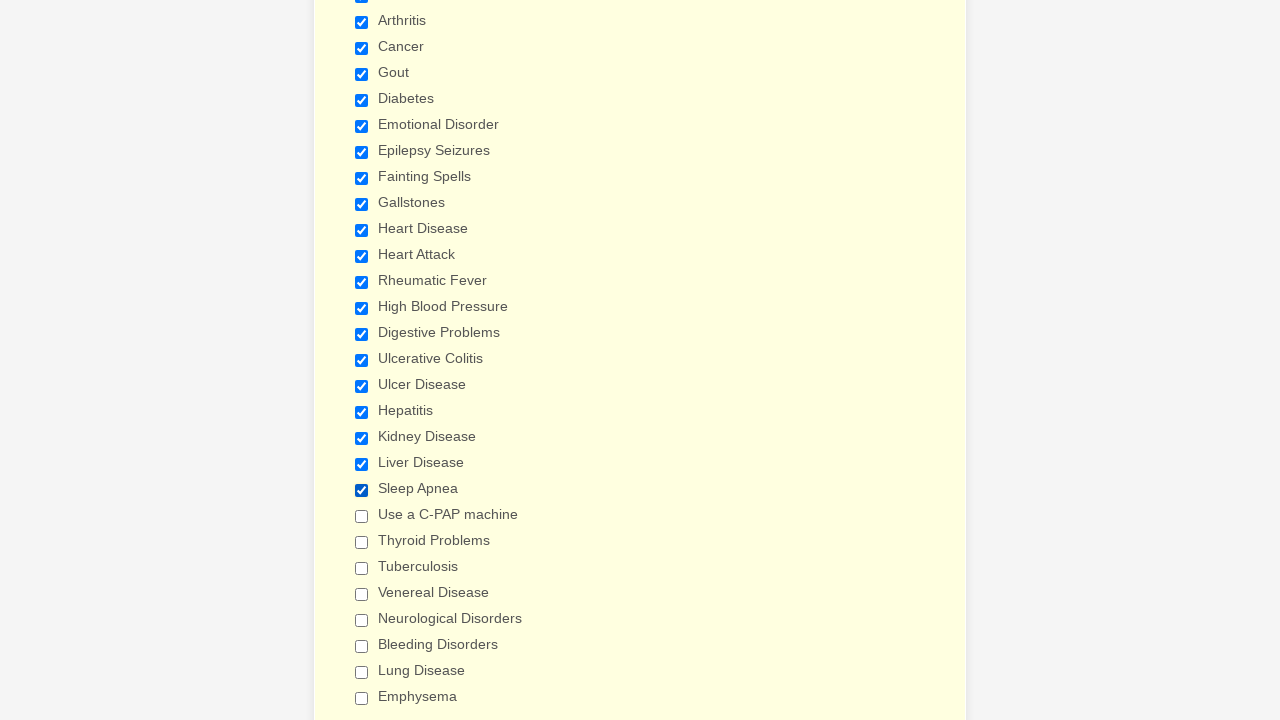

Selected checkbox 22 of 29 at (362, 516) on xpath=//label[contains(text(),'Have you ever had')]/following-sibling::div//inpu
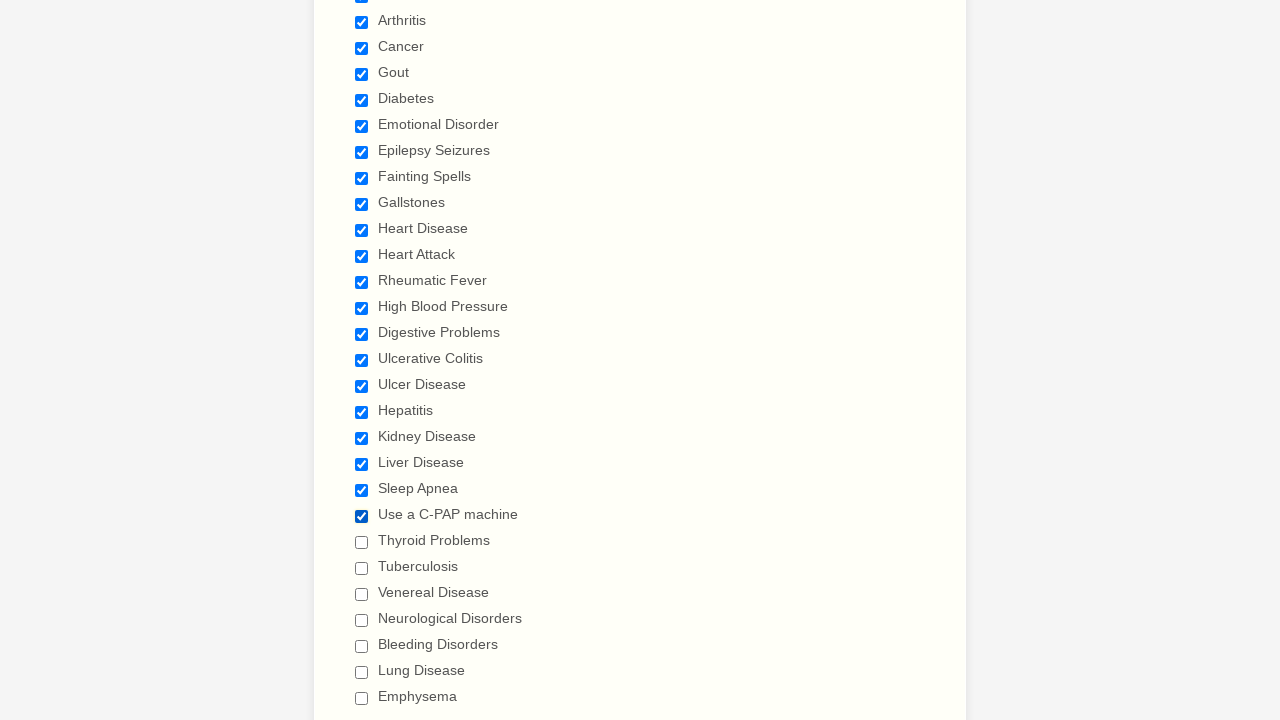

Verified checkbox 22 is checked
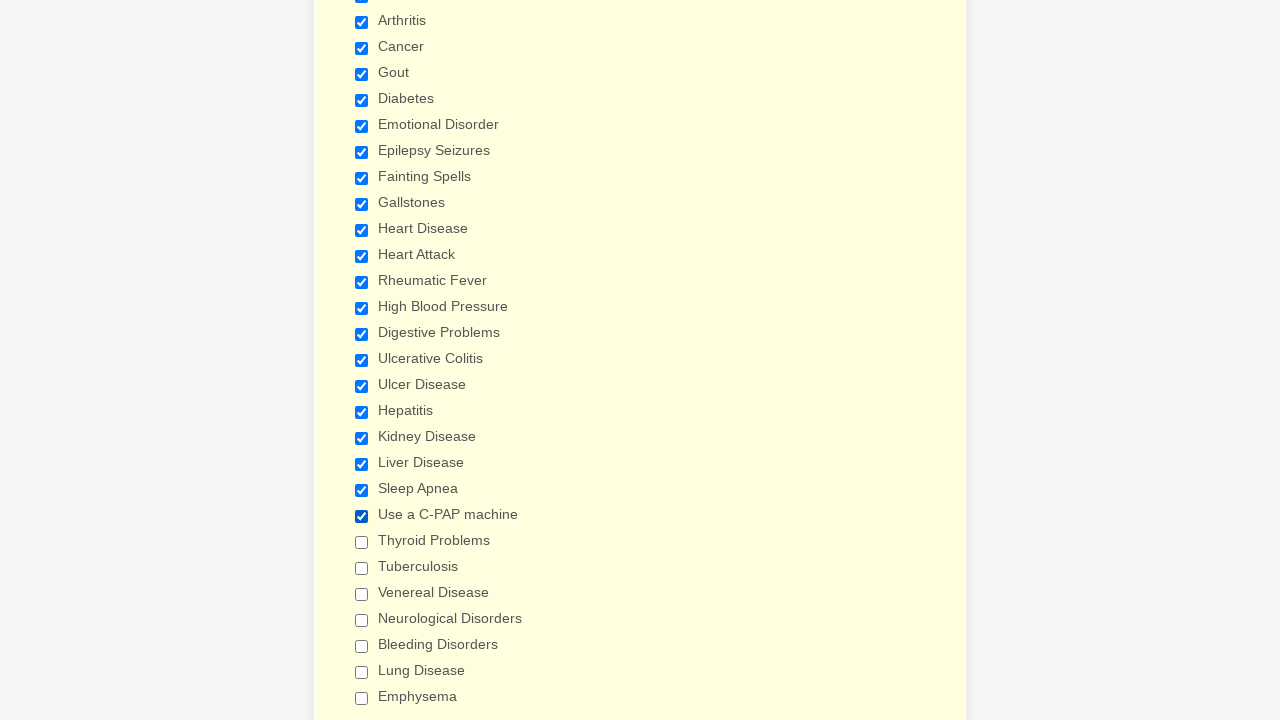

Selected checkbox 23 of 29 at (362, 542) on xpath=//label[contains(text(),'Have you ever had')]/following-sibling::div//inpu
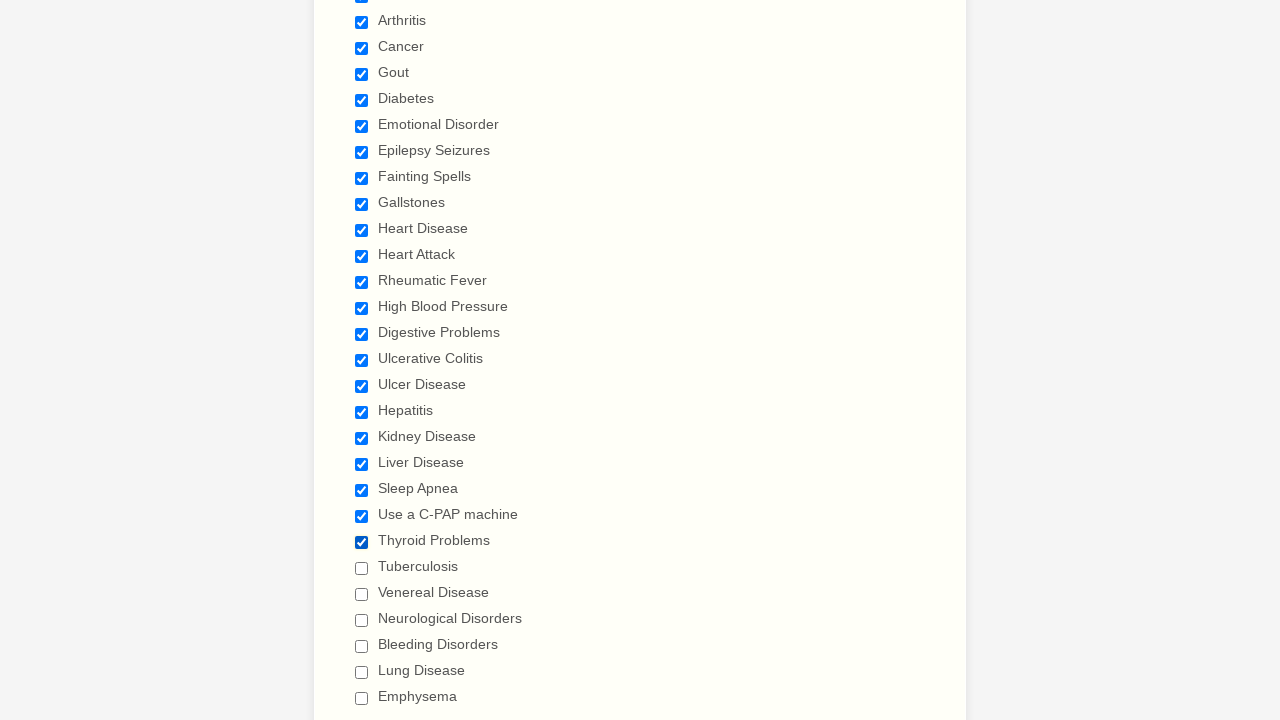

Verified checkbox 23 is checked
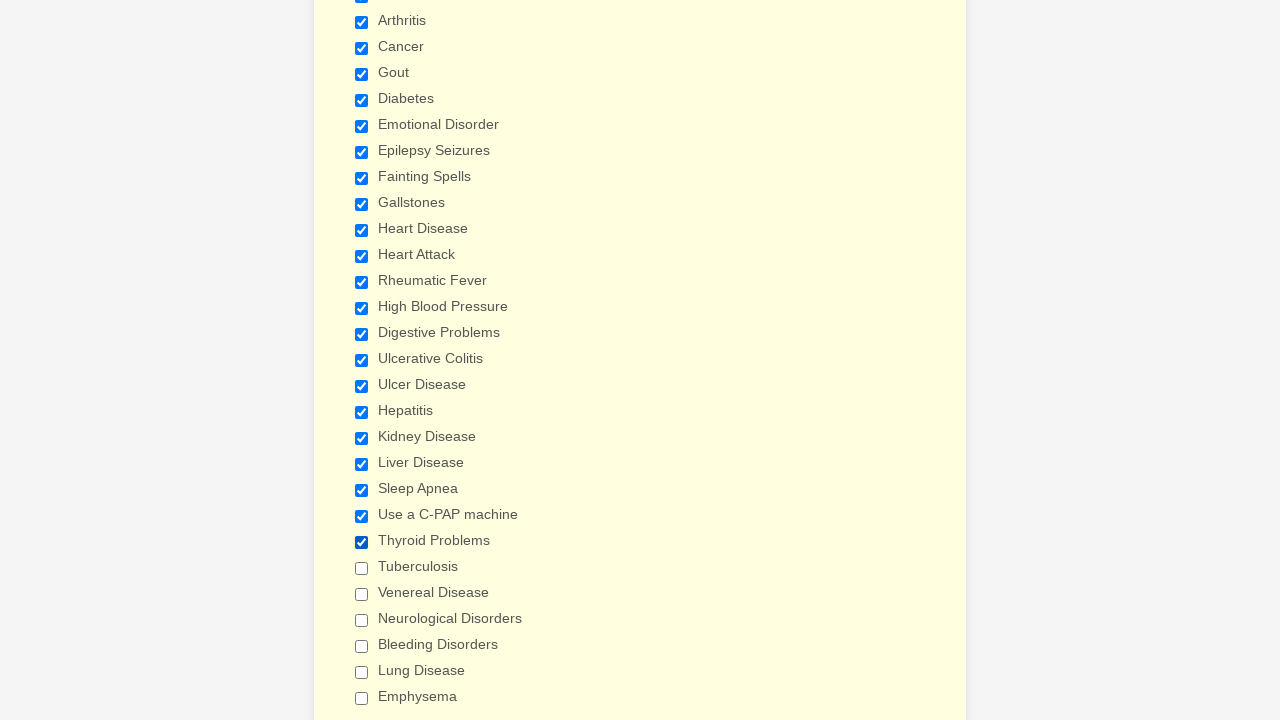

Selected checkbox 24 of 29 at (362, 568) on xpath=//label[contains(text(),'Have you ever had')]/following-sibling::div//inpu
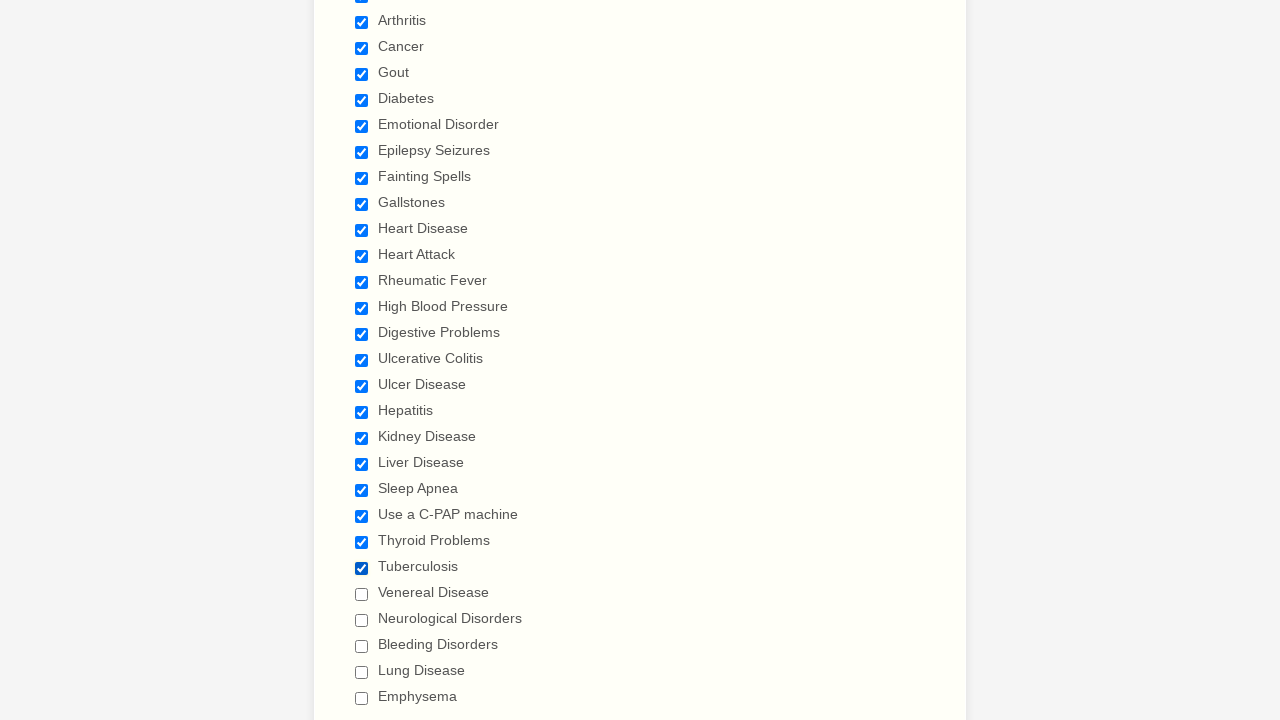

Verified checkbox 24 is checked
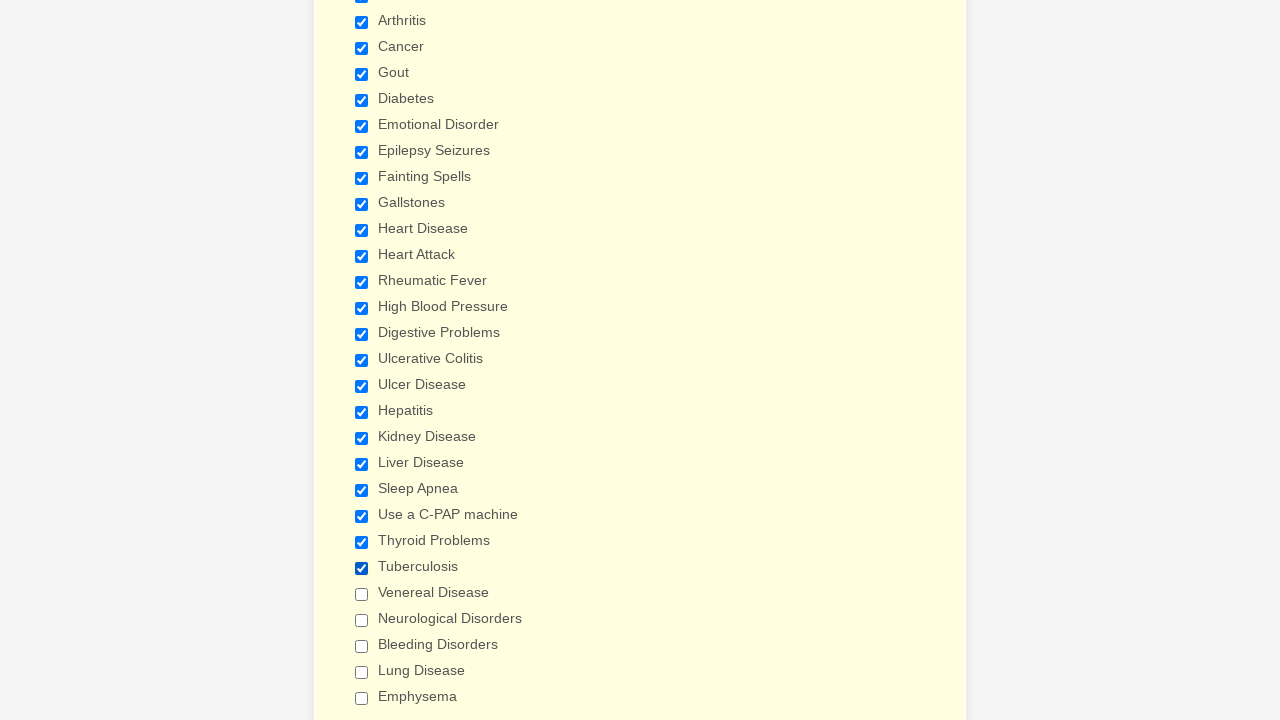

Selected checkbox 25 of 29 at (362, 594) on xpath=//label[contains(text(),'Have you ever had')]/following-sibling::div//inpu
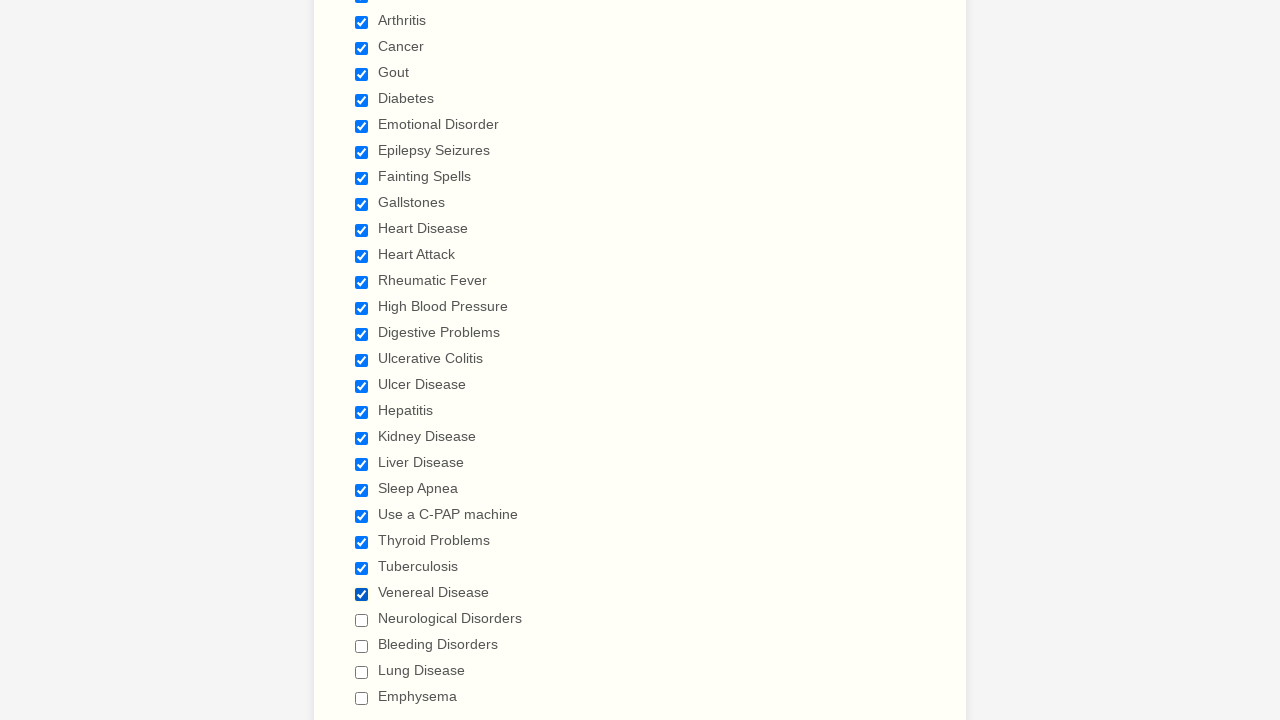

Verified checkbox 25 is checked
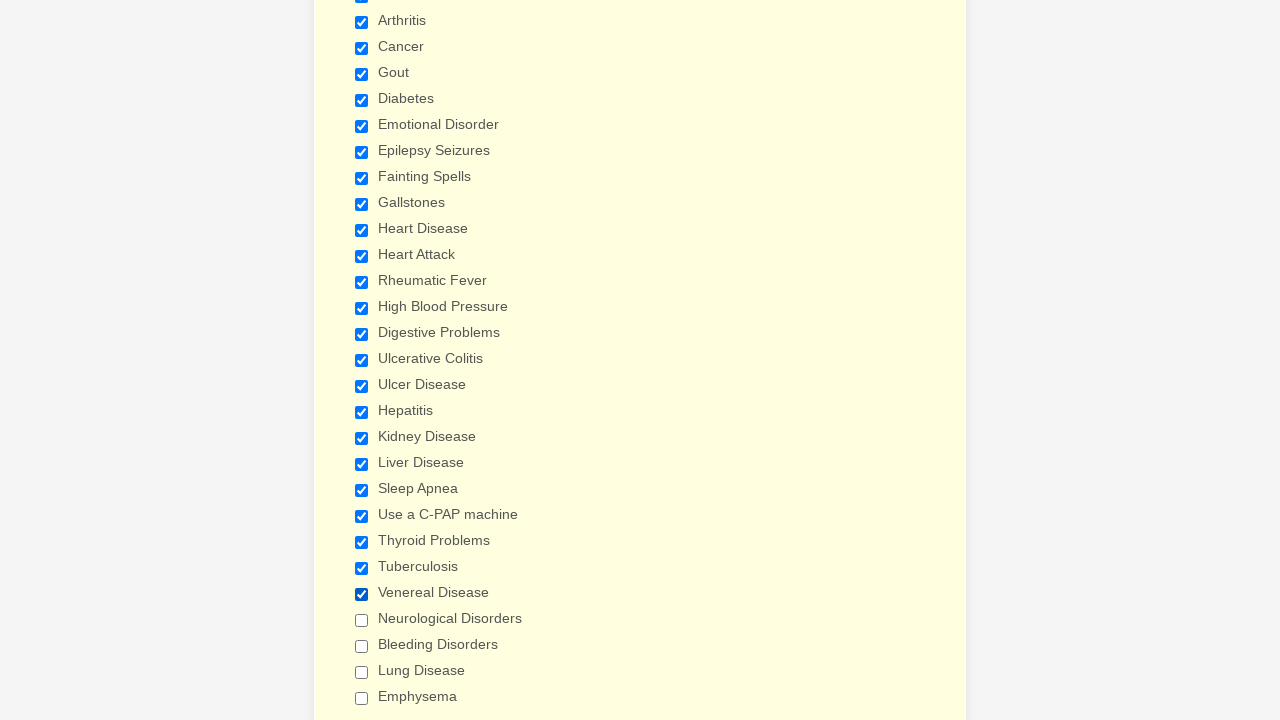

Selected checkbox 26 of 29 at (362, 620) on xpath=//label[contains(text(),'Have you ever had')]/following-sibling::div//inpu
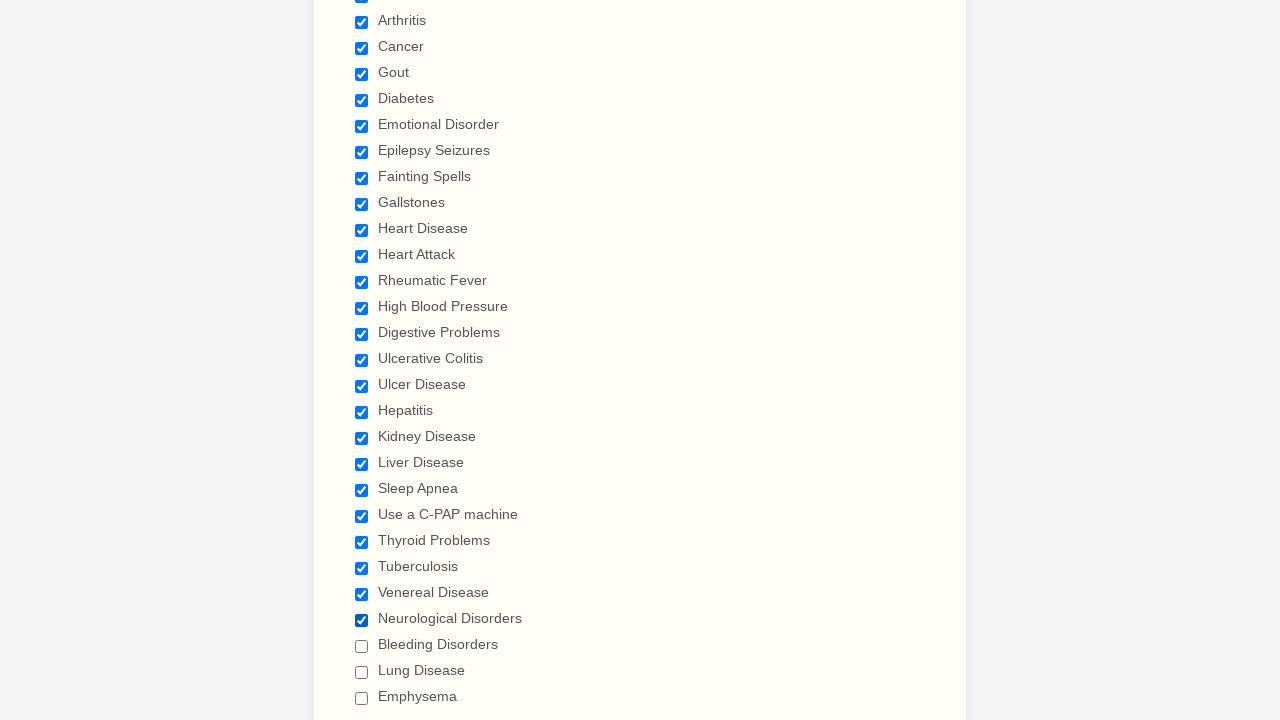

Verified checkbox 26 is checked
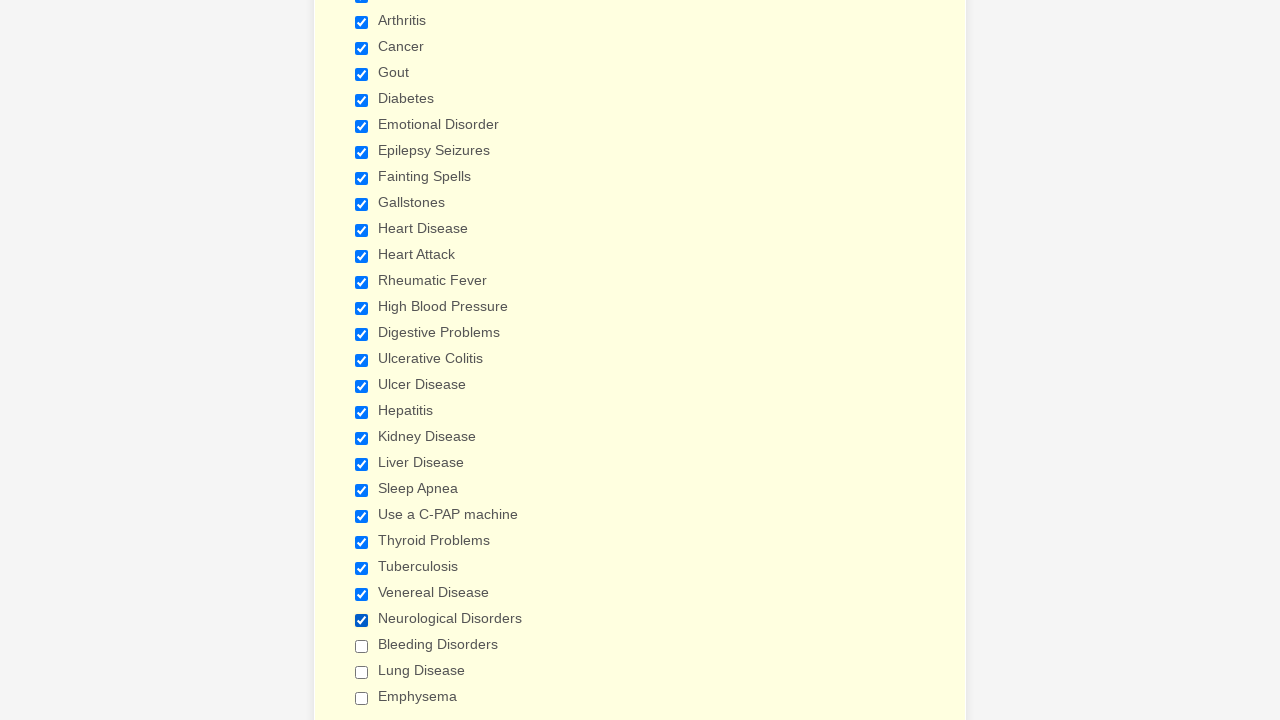

Selected checkbox 27 of 29 at (362, 646) on xpath=//label[contains(text(),'Have you ever had')]/following-sibling::div//inpu
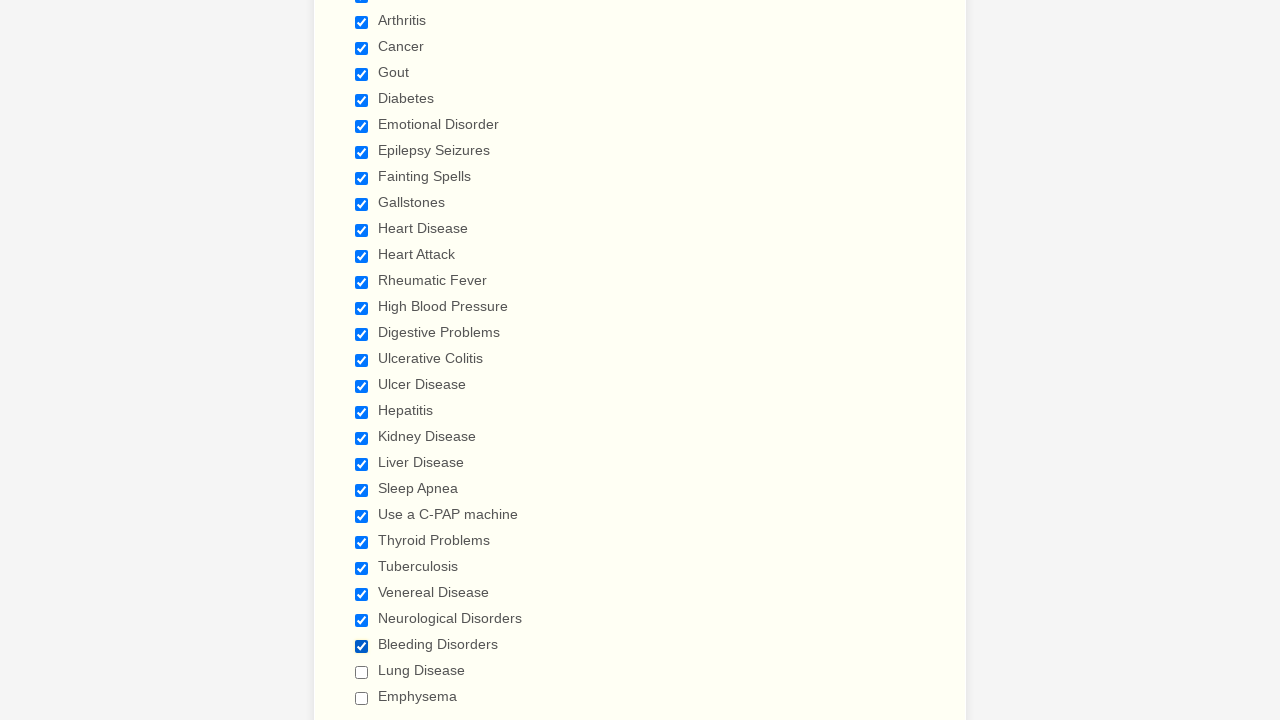

Verified checkbox 27 is checked
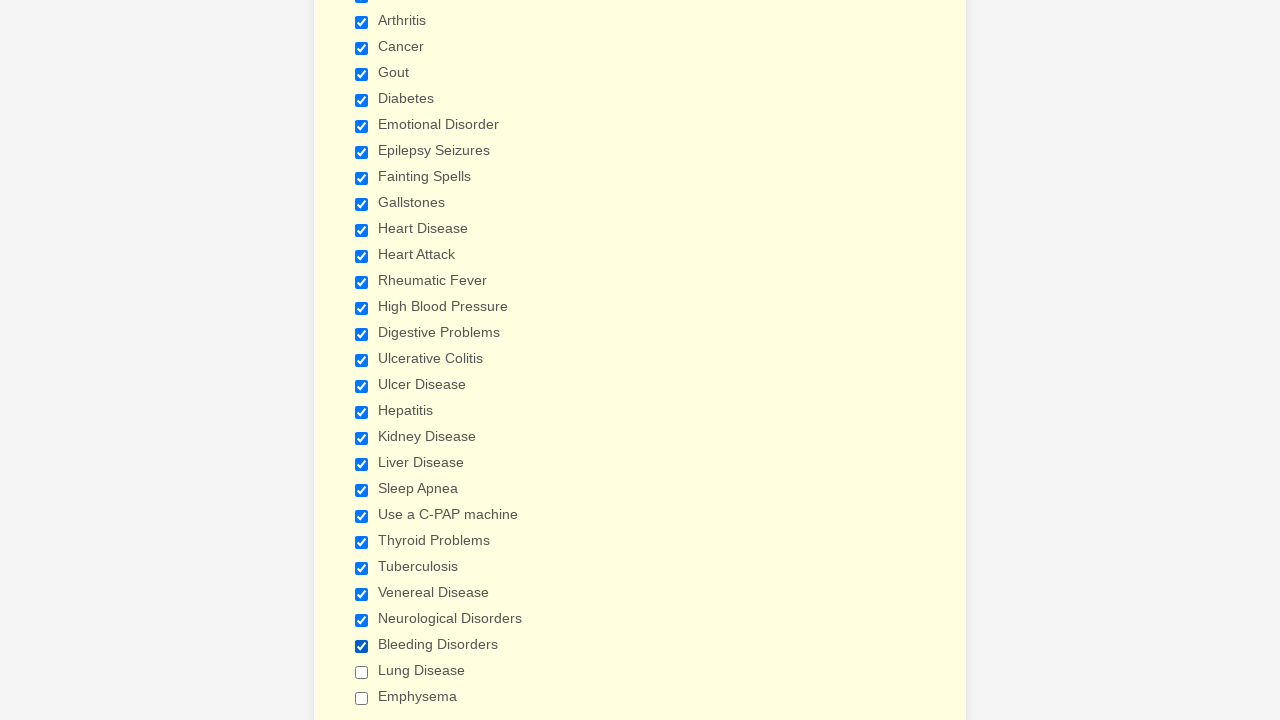

Selected checkbox 28 of 29 at (362, 672) on xpath=//label[contains(text(),'Have you ever had')]/following-sibling::div//inpu
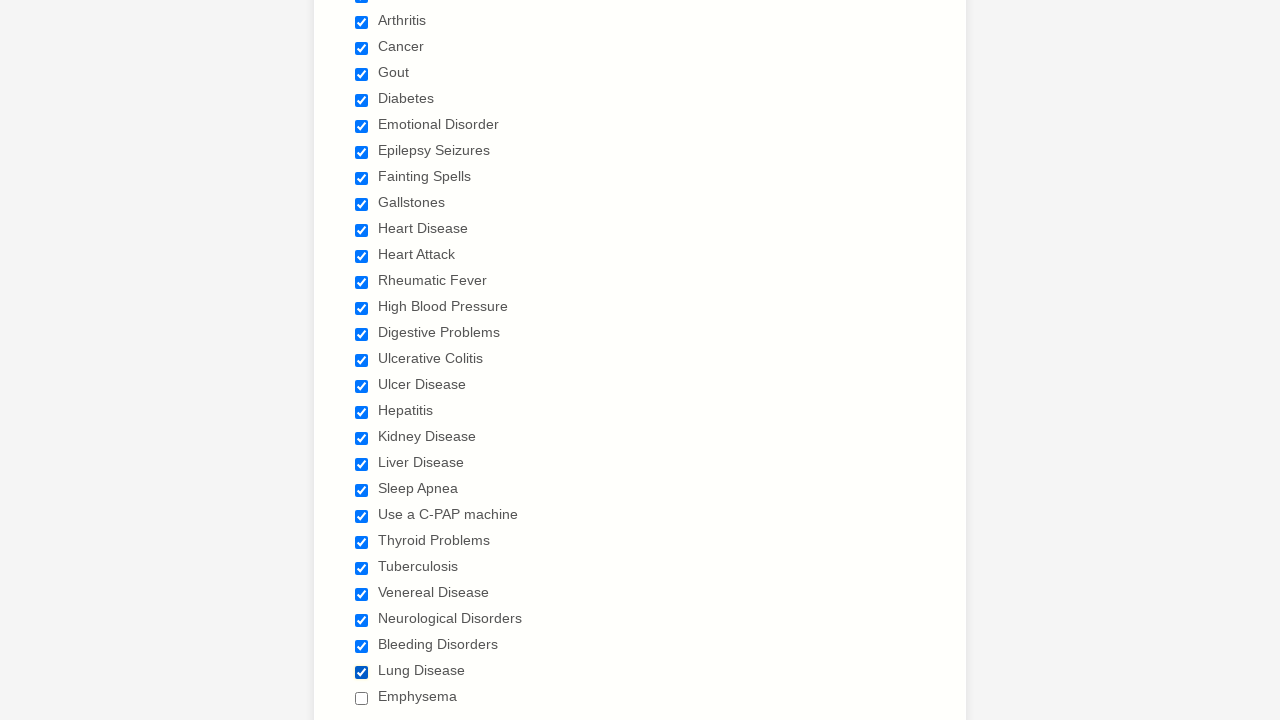

Verified checkbox 28 is checked
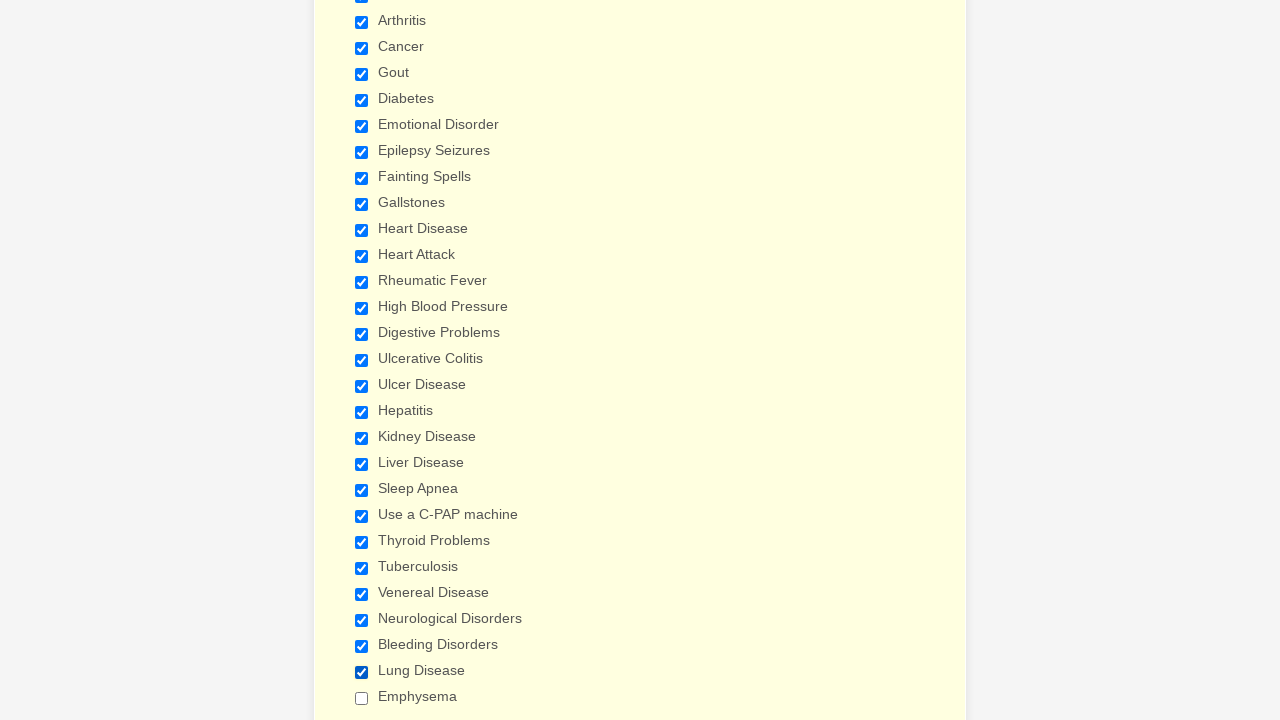

Selected checkbox 29 of 29 at (362, 698) on xpath=//label[contains(text(),'Have you ever had')]/following-sibling::div//inpu
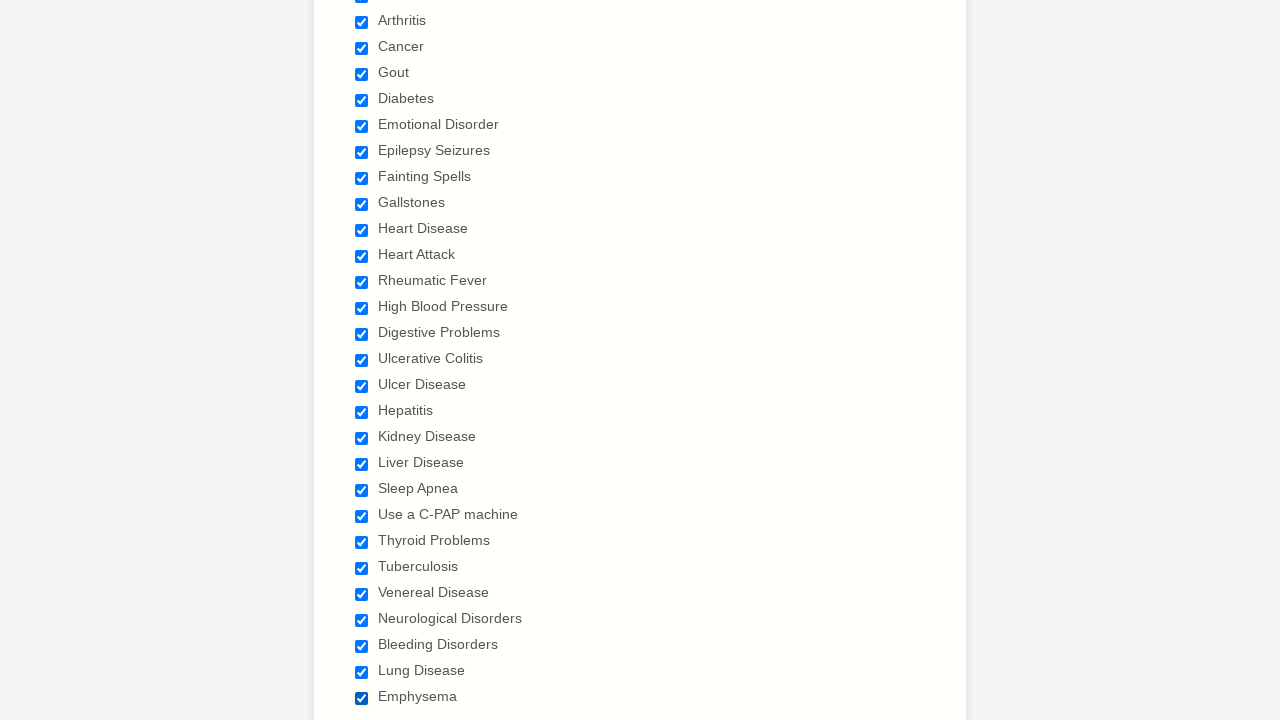

Verified checkbox 29 is checked
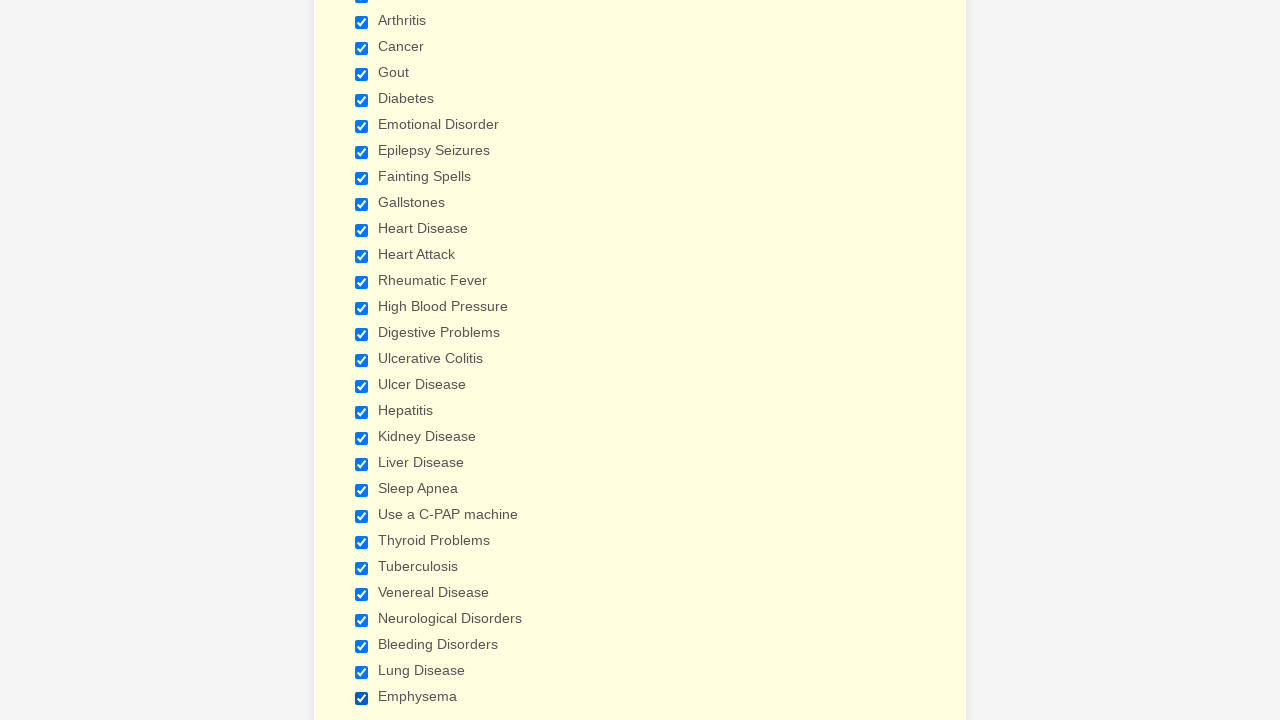

Deselected checkbox 1 of 29 at (362, 360) on xpath=//label[contains(text(),'Have you ever had')]/following-sibling::div//inpu
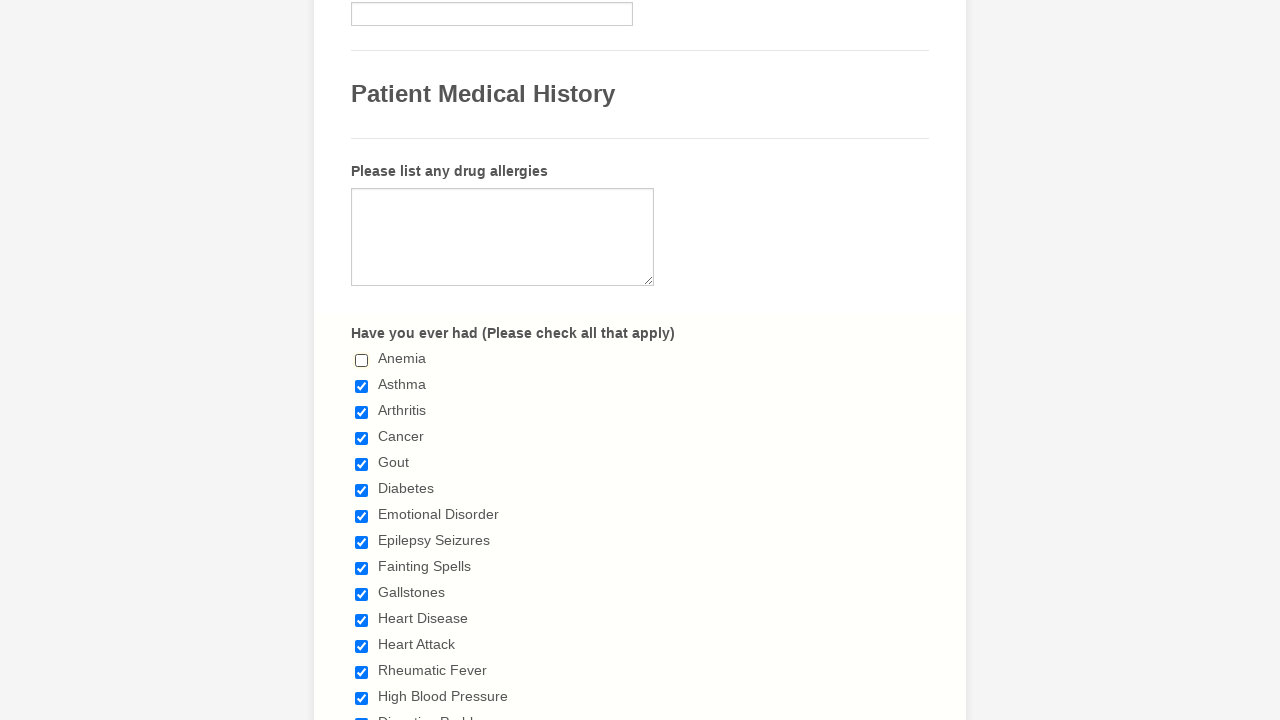

Verified checkbox 1 is unchecked
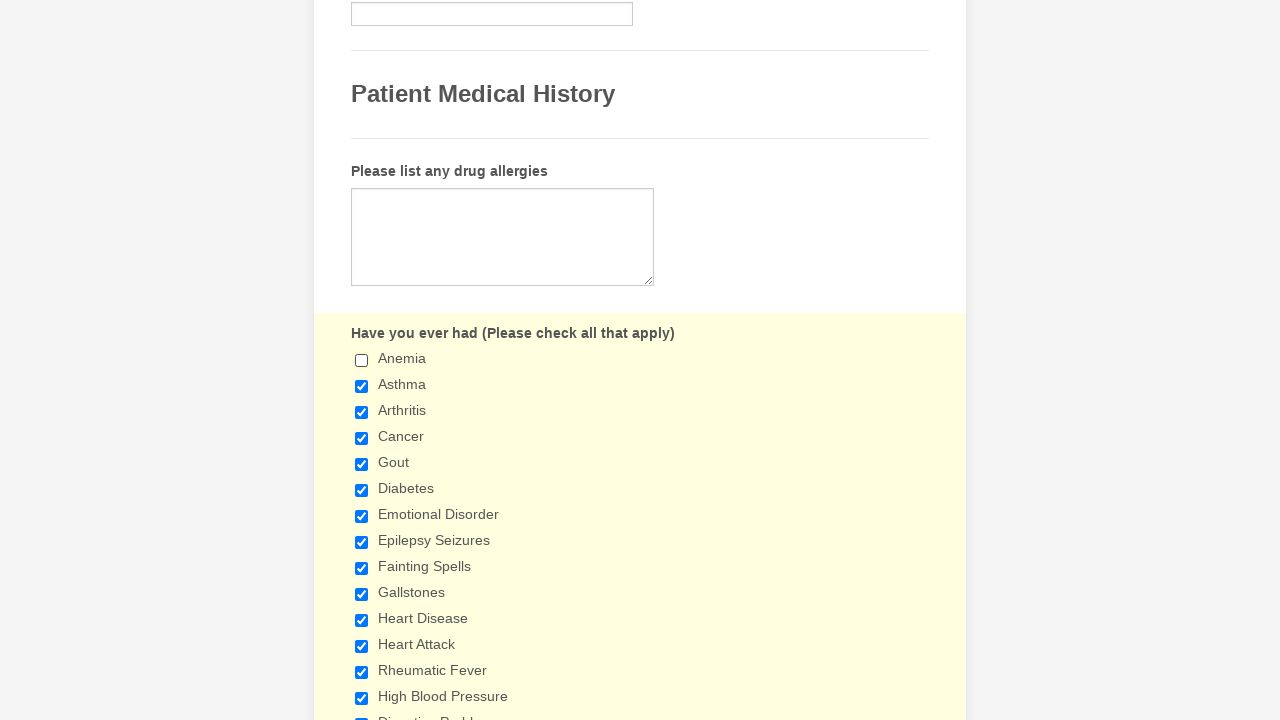

Deselected checkbox 2 of 29 at (362, 386) on xpath=//label[contains(text(),'Have you ever had')]/following-sibling::div//inpu
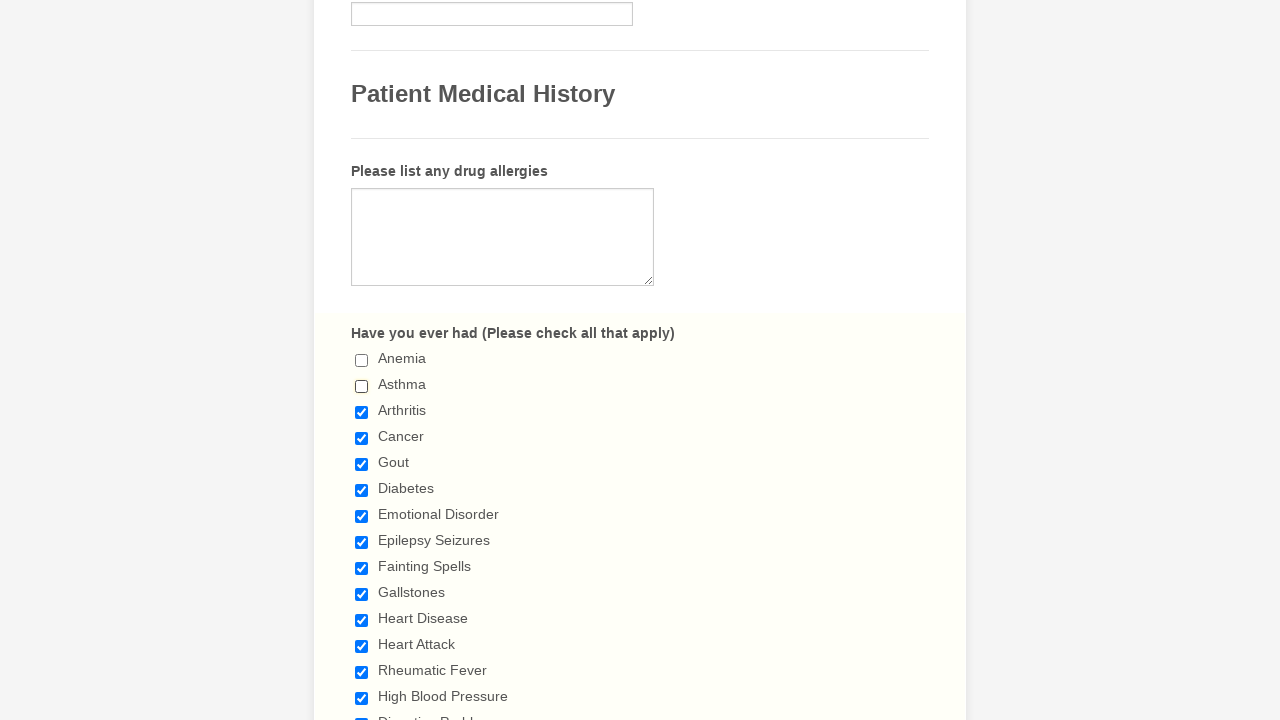

Verified checkbox 2 is unchecked
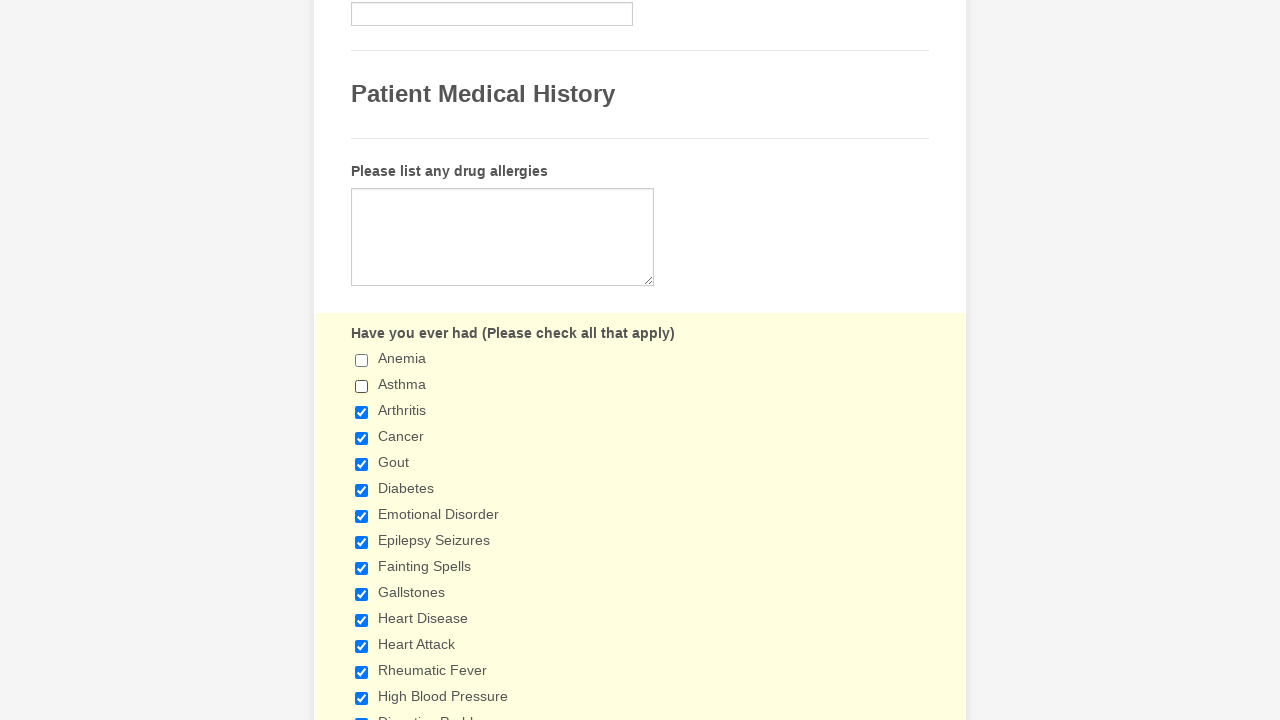

Deselected checkbox 3 of 29 at (362, 412) on xpath=//label[contains(text(),'Have you ever had')]/following-sibling::div//inpu
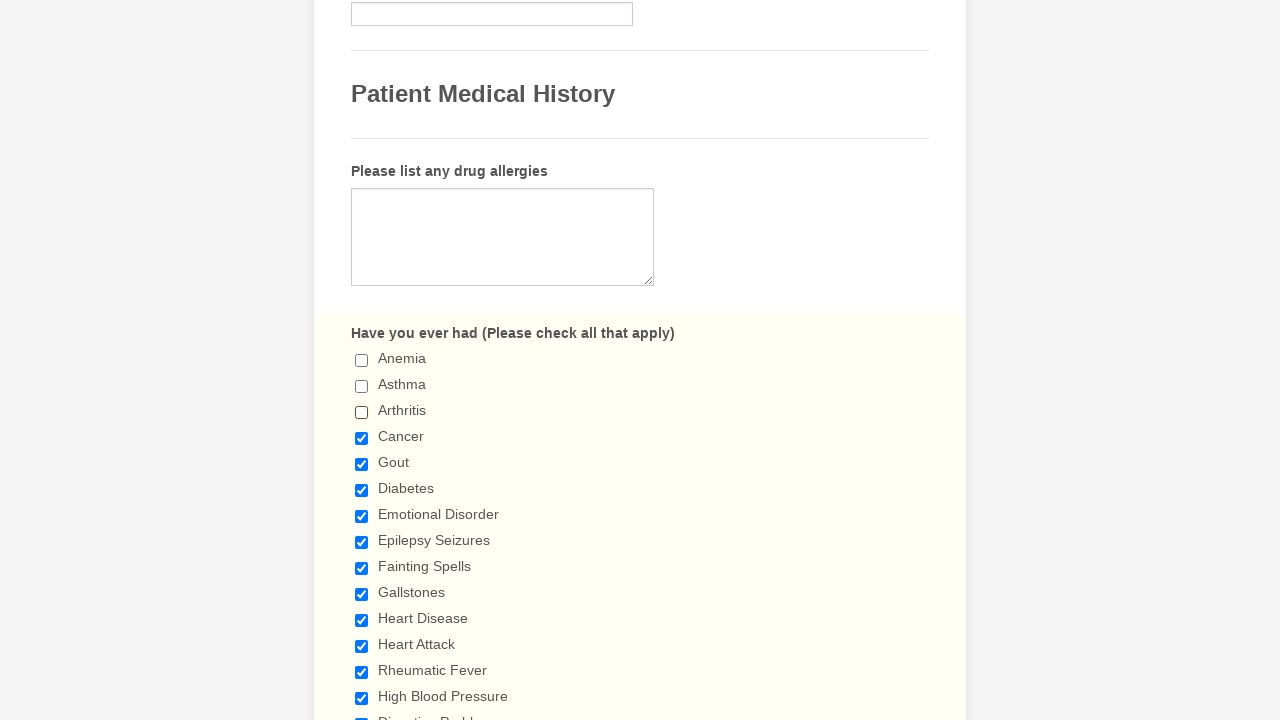

Verified checkbox 3 is unchecked
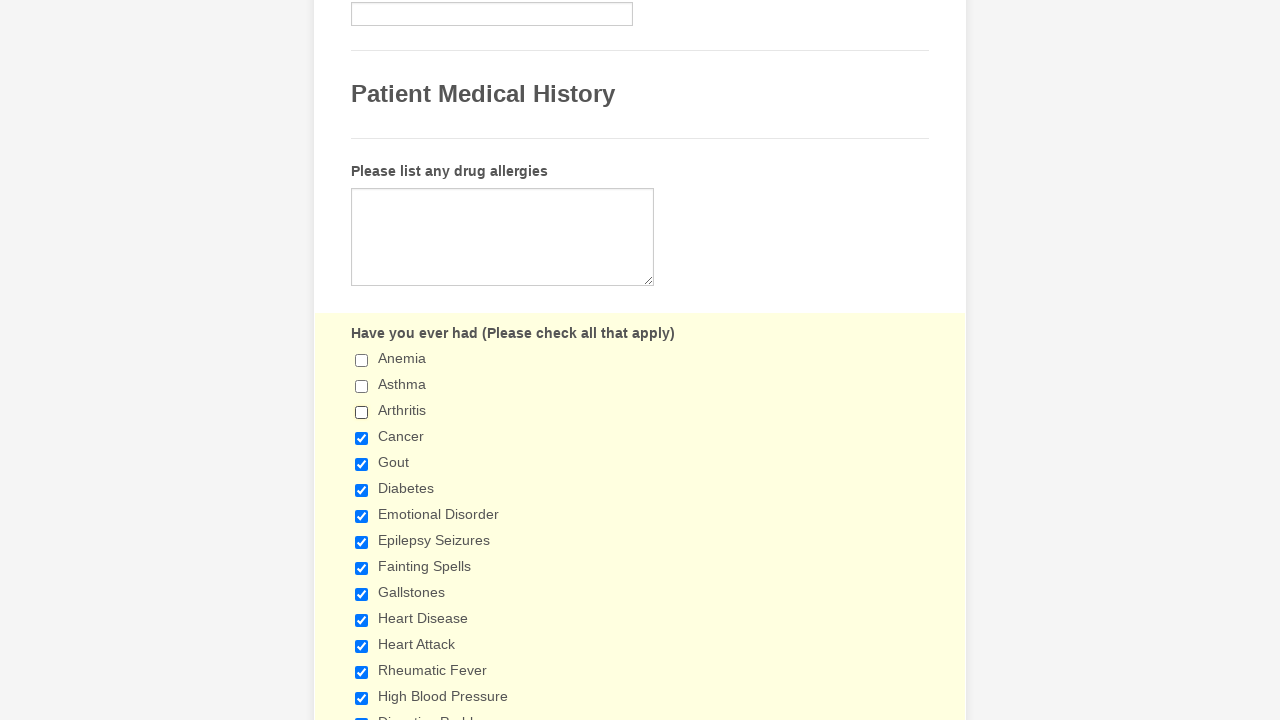

Deselected checkbox 4 of 29 at (362, 438) on xpath=//label[contains(text(),'Have you ever had')]/following-sibling::div//inpu
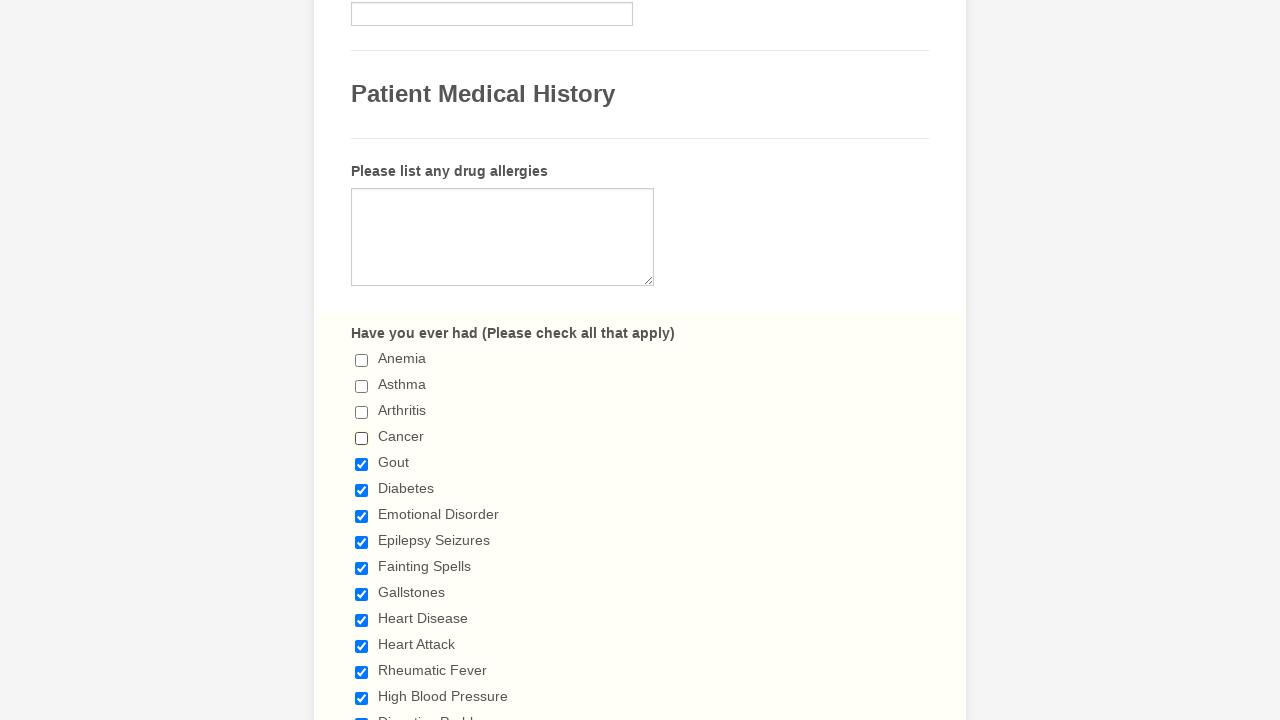

Verified checkbox 4 is unchecked
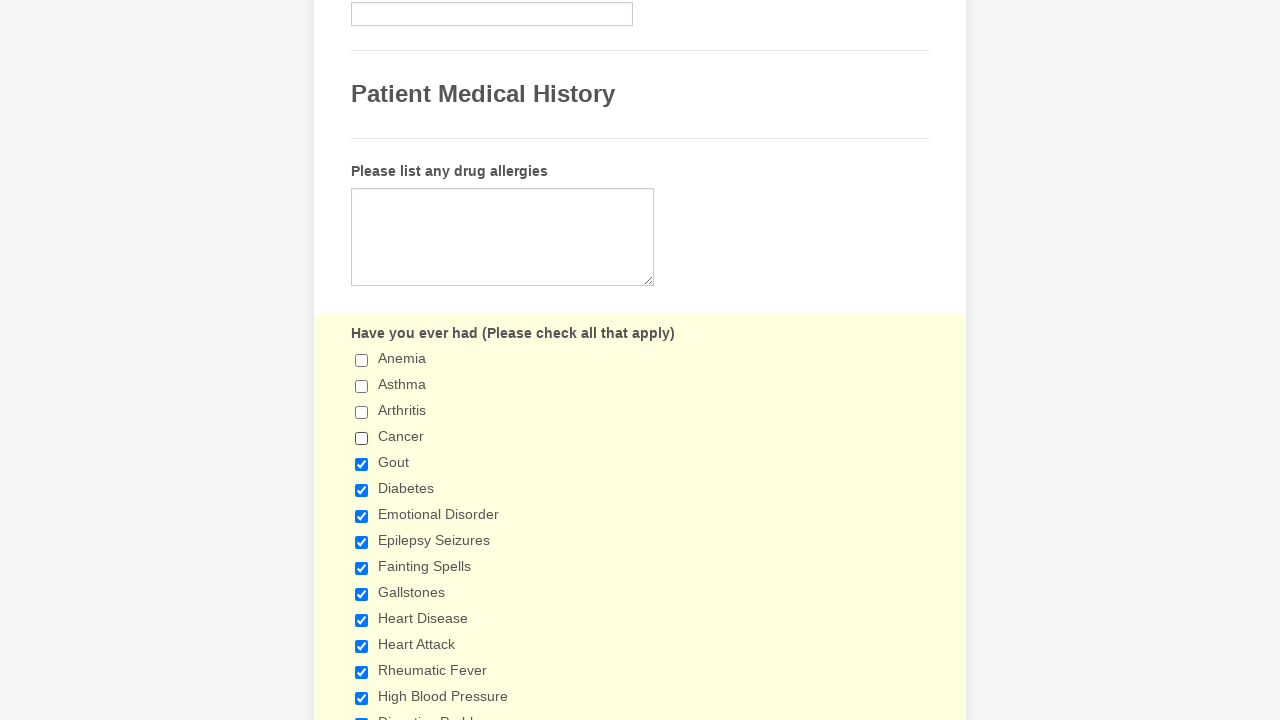

Deselected checkbox 5 of 29 at (362, 464) on xpath=//label[contains(text(),'Have you ever had')]/following-sibling::div//inpu
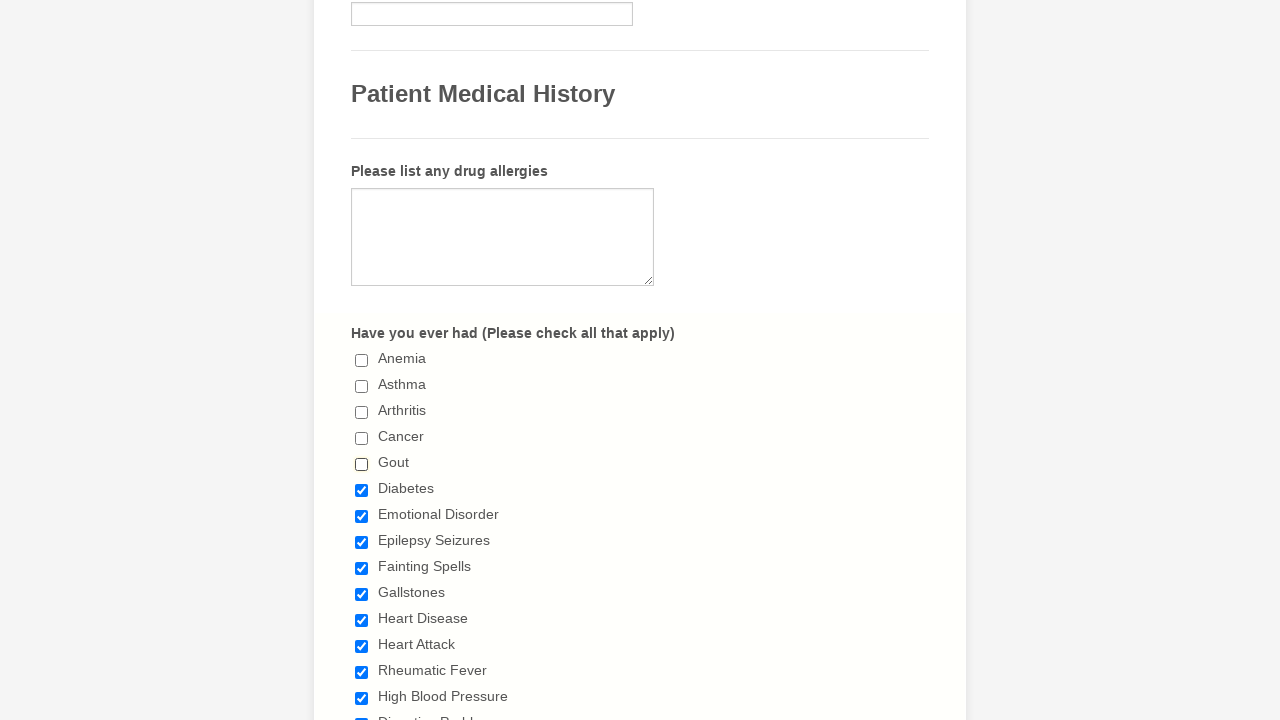

Verified checkbox 5 is unchecked
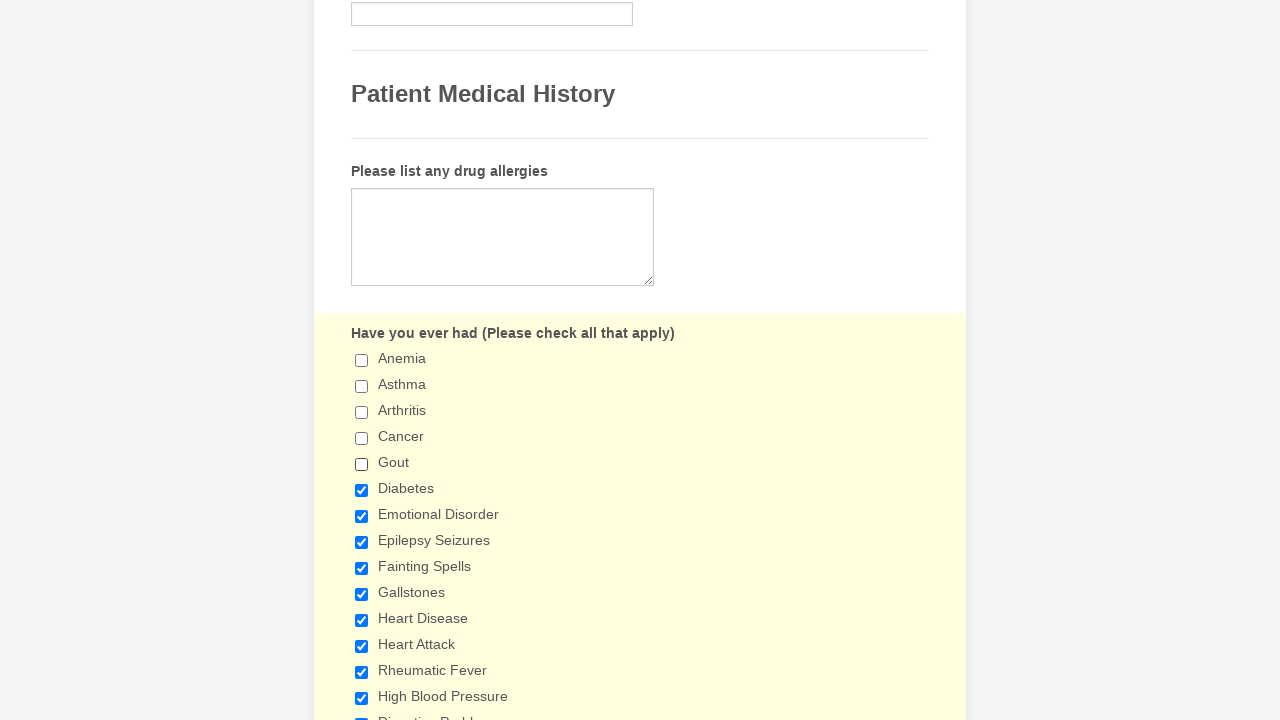

Deselected checkbox 6 of 29 at (362, 490) on xpath=//label[contains(text(),'Have you ever had')]/following-sibling::div//inpu
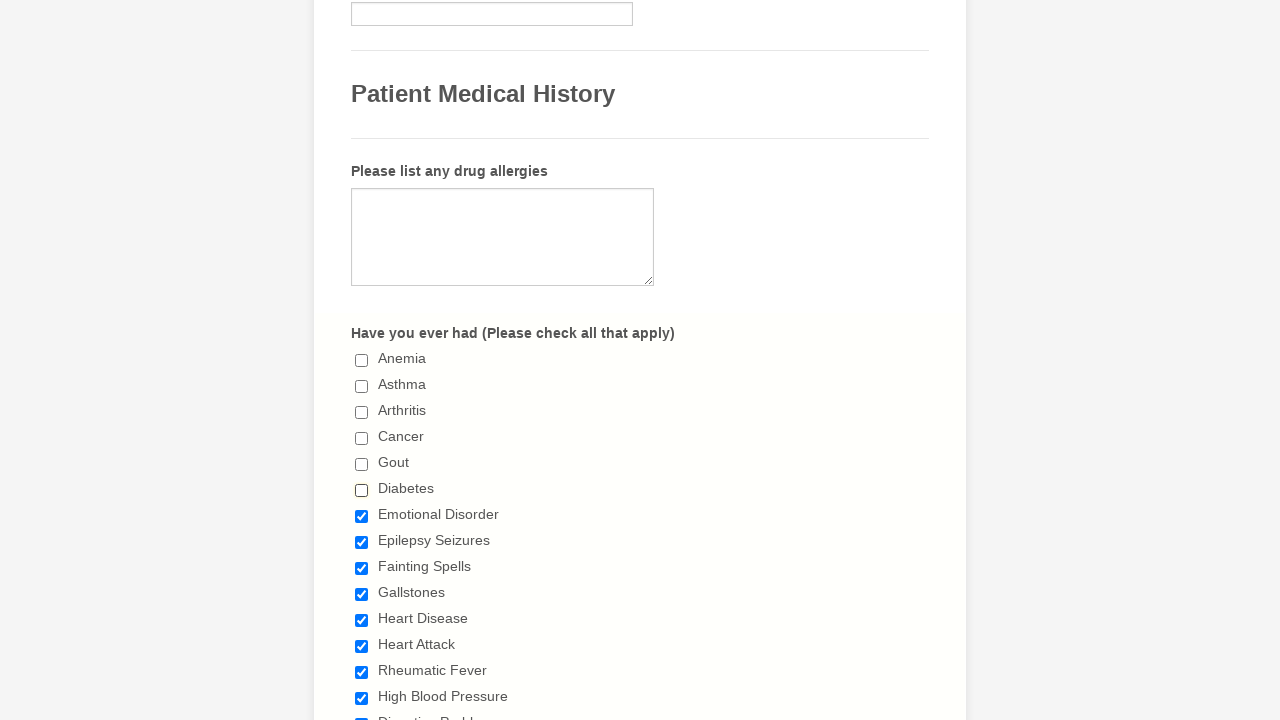

Verified checkbox 6 is unchecked
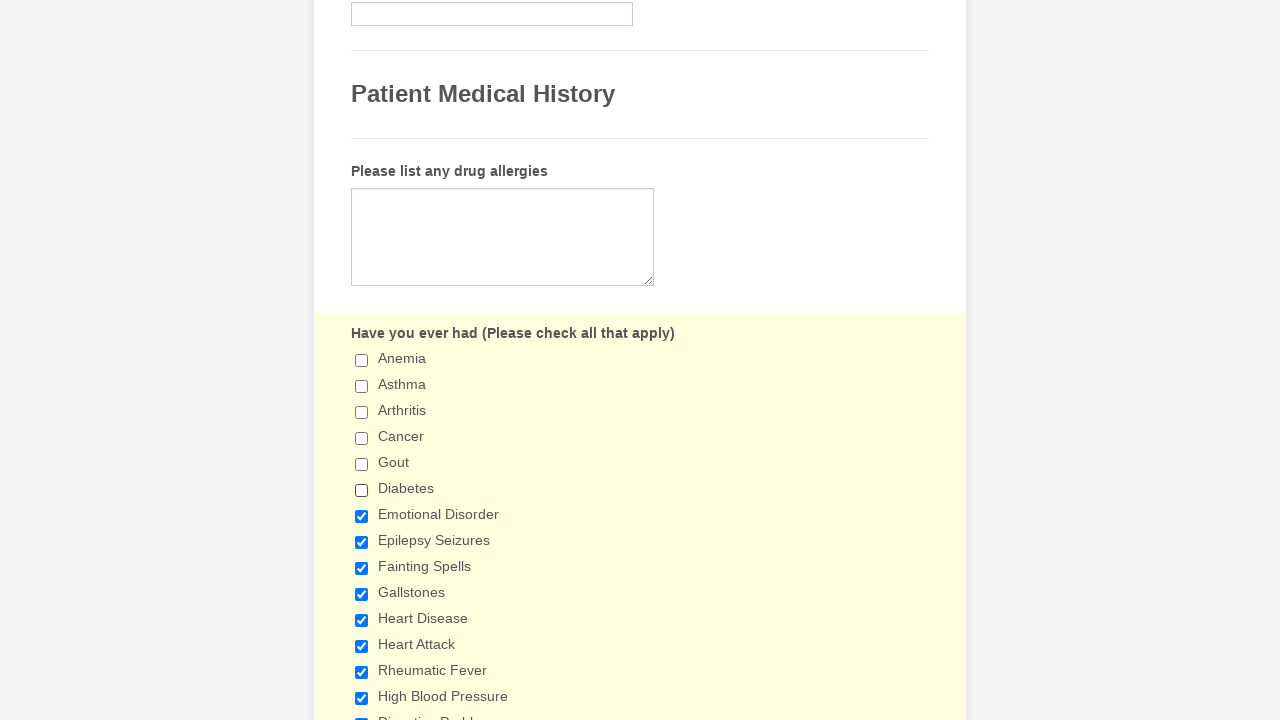

Deselected checkbox 7 of 29 at (362, 516) on xpath=//label[contains(text(),'Have you ever had')]/following-sibling::div//inpu
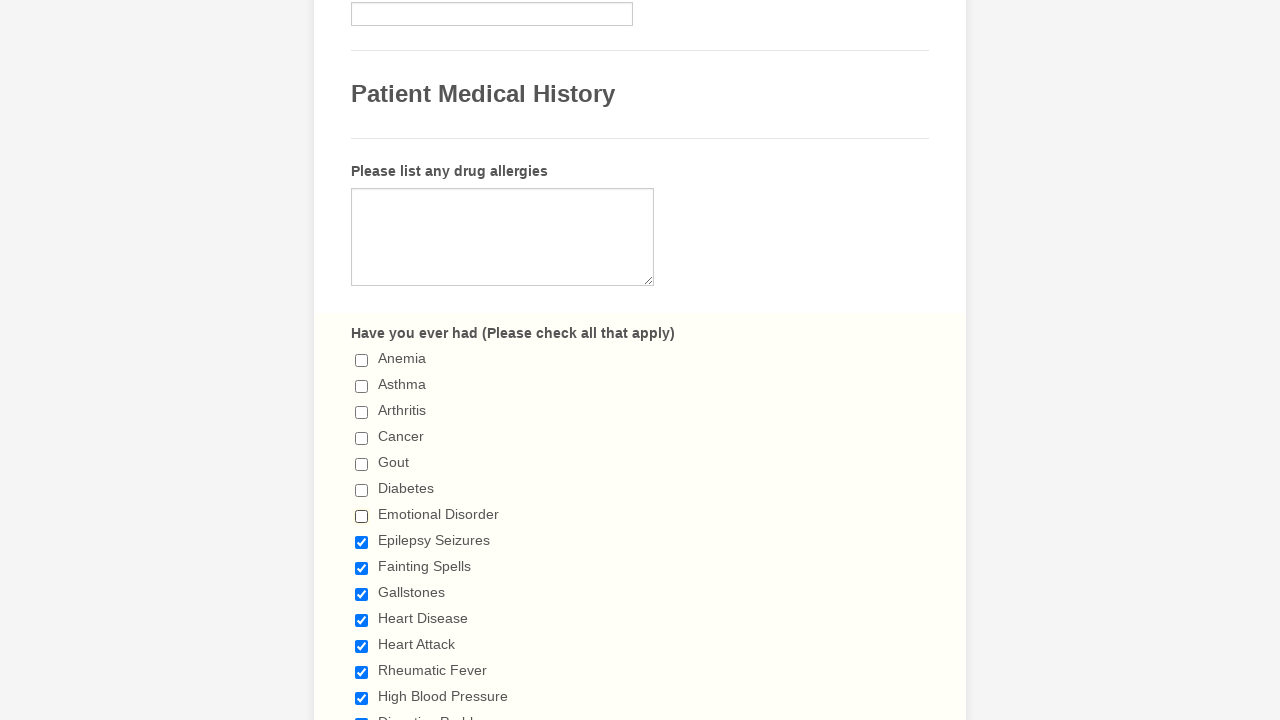

Verified checkbox 7 is unchecked
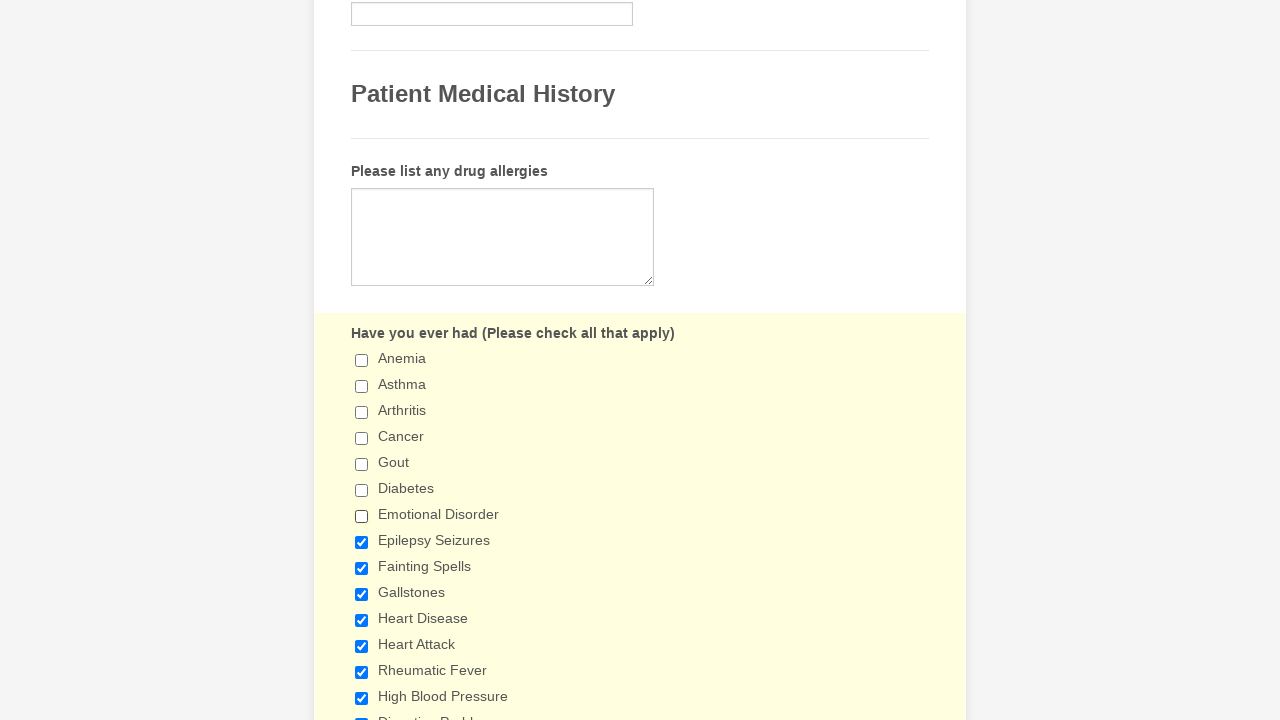

Deselected checkbox 8 of 29 at (362, 542) on xpath=//label[contains(text(),'Have you ever had')]/following-sibling::div//inpu
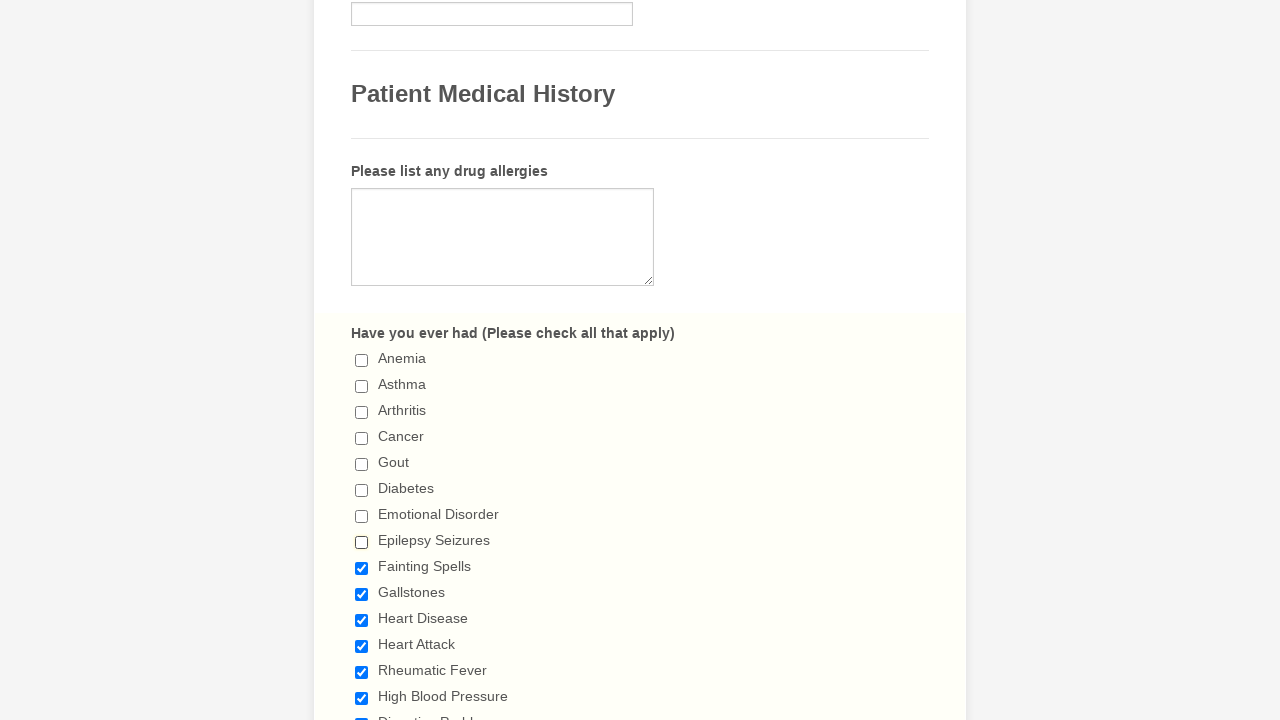

Verified checkbox 8 is unchecked
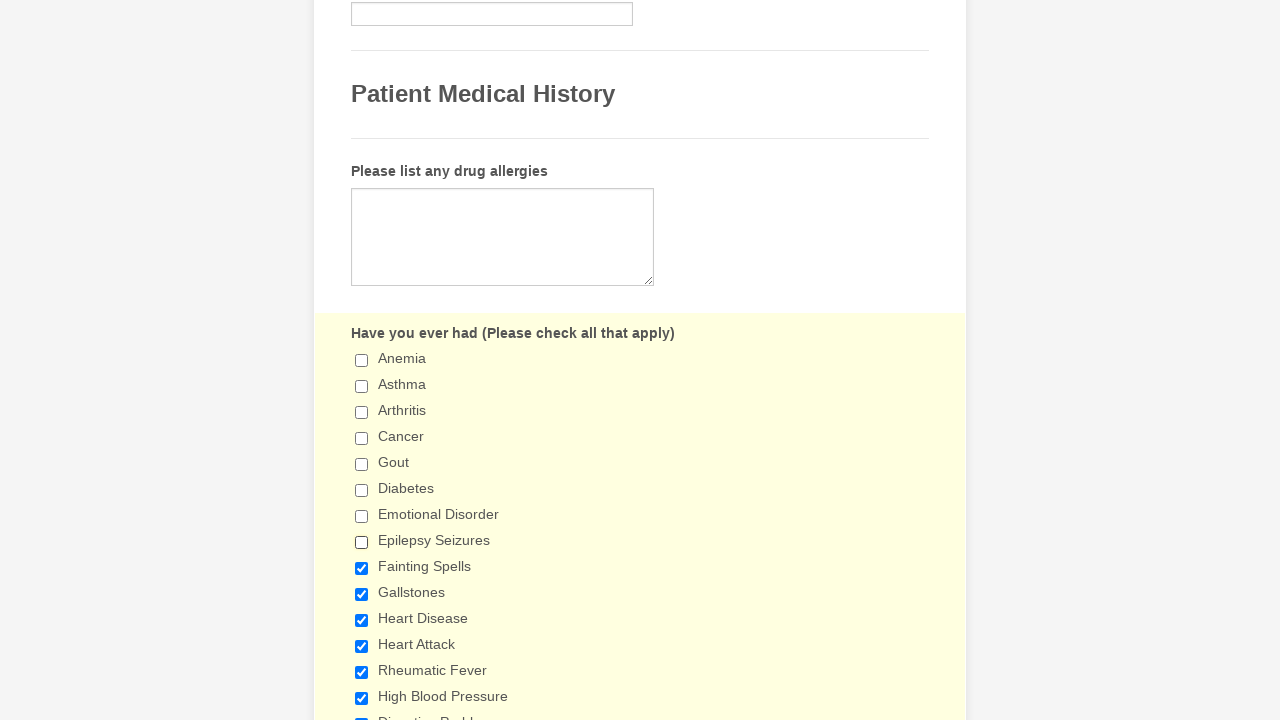

Deselected checkbox 9 of 29 at (362, 568) on xpath=//label[contains(text(),'Have you ever had')]/following-sibling::div//inpu
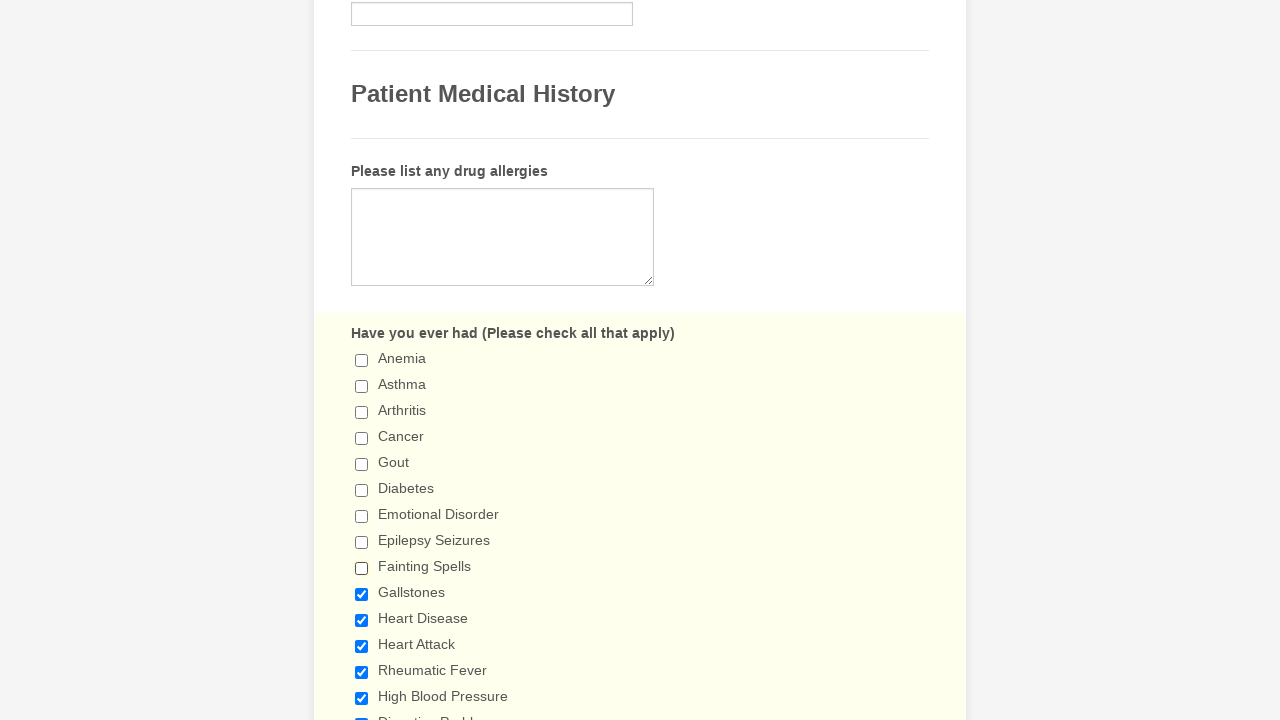

Verified checkbox 9 is unchecked
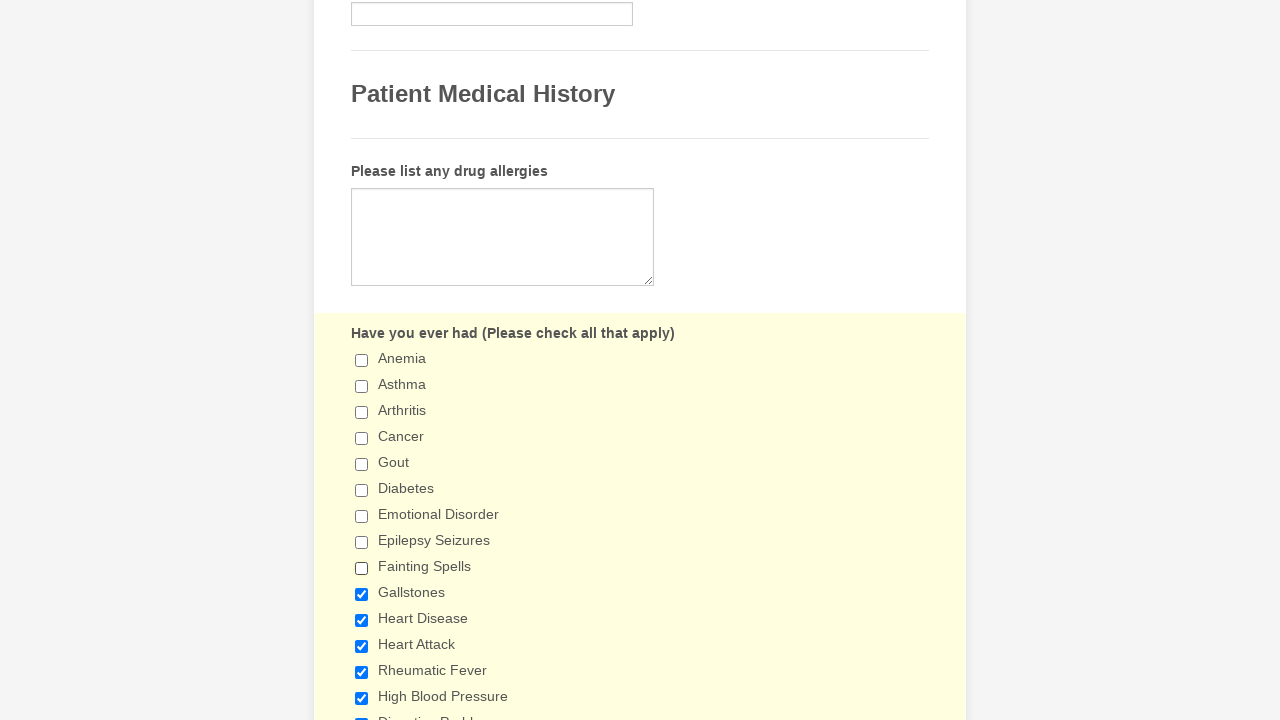

Deselected checkbox 10 of 29 at (362, 594) on xpath=//label[contains(text(),'Have you ever had')]/following-sibling::div//inpu
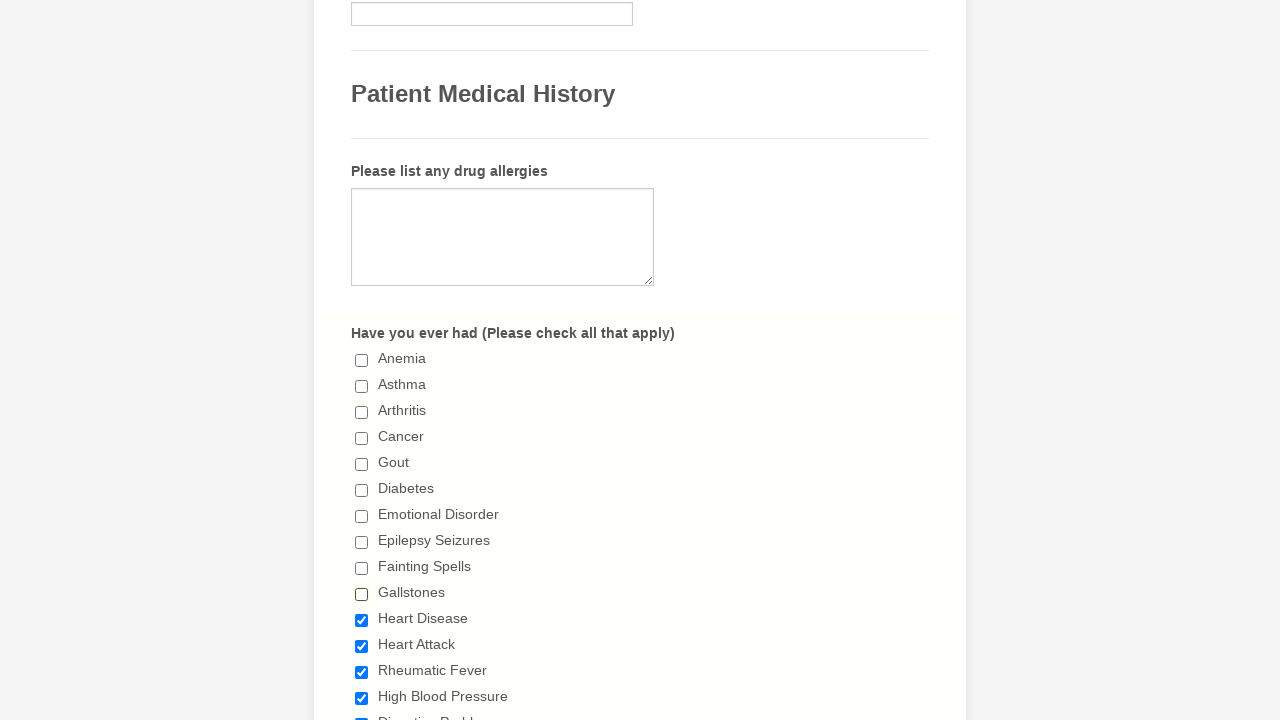

Verified checkbox 10 is unchecked
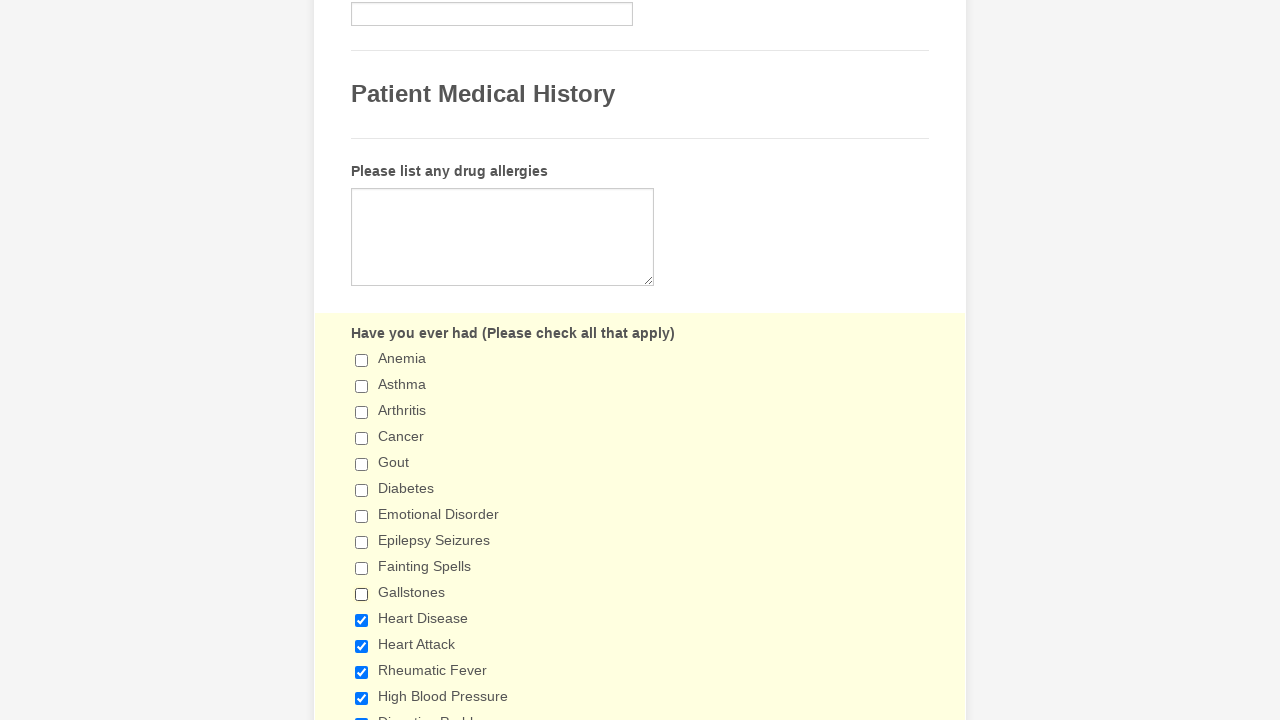

Deselected checkbox 11 of 29 at (362, 620) on xpath=//label[contains(text(),'Have you ever had')]/following-sibling::div//inpu
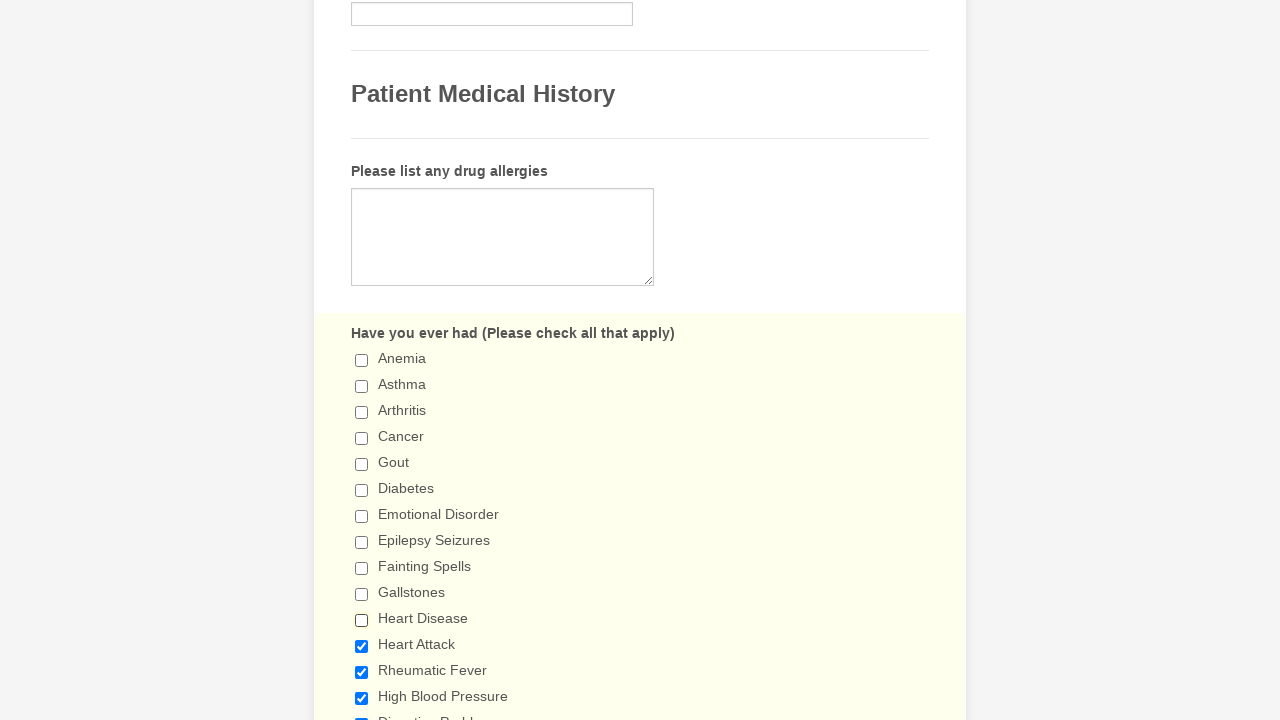

Verified checkbox 11 is unchecked
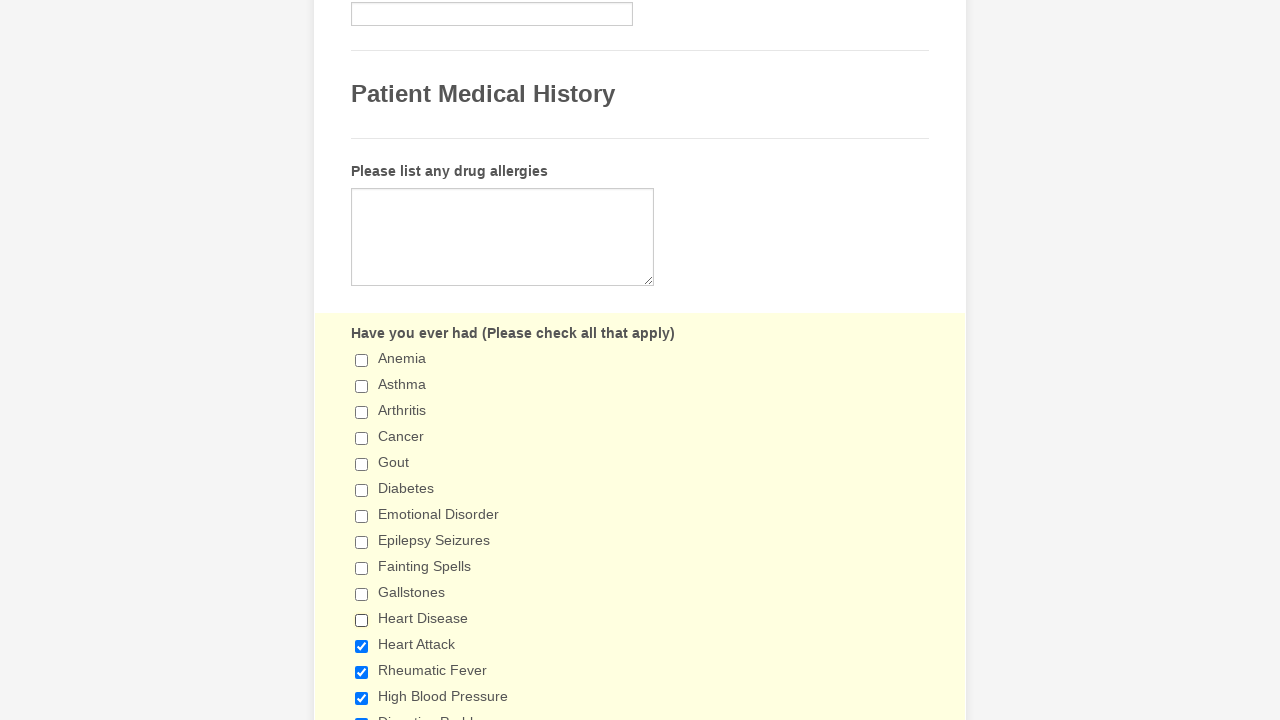

Deselected checkbox 12 of 29 at (362, 646) on xpath=//label[contains(text(),'Have you ever had')]/following-sibling::div//inpu
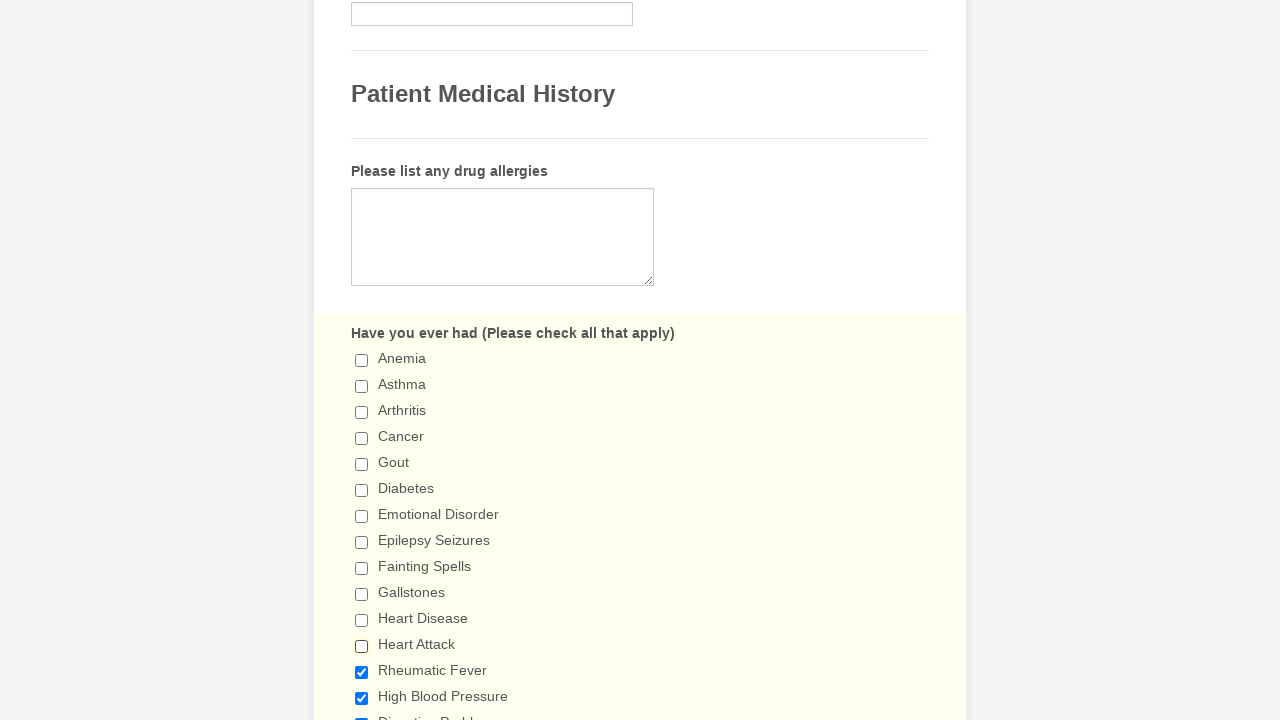

Verified checkbox 12 is unchecked
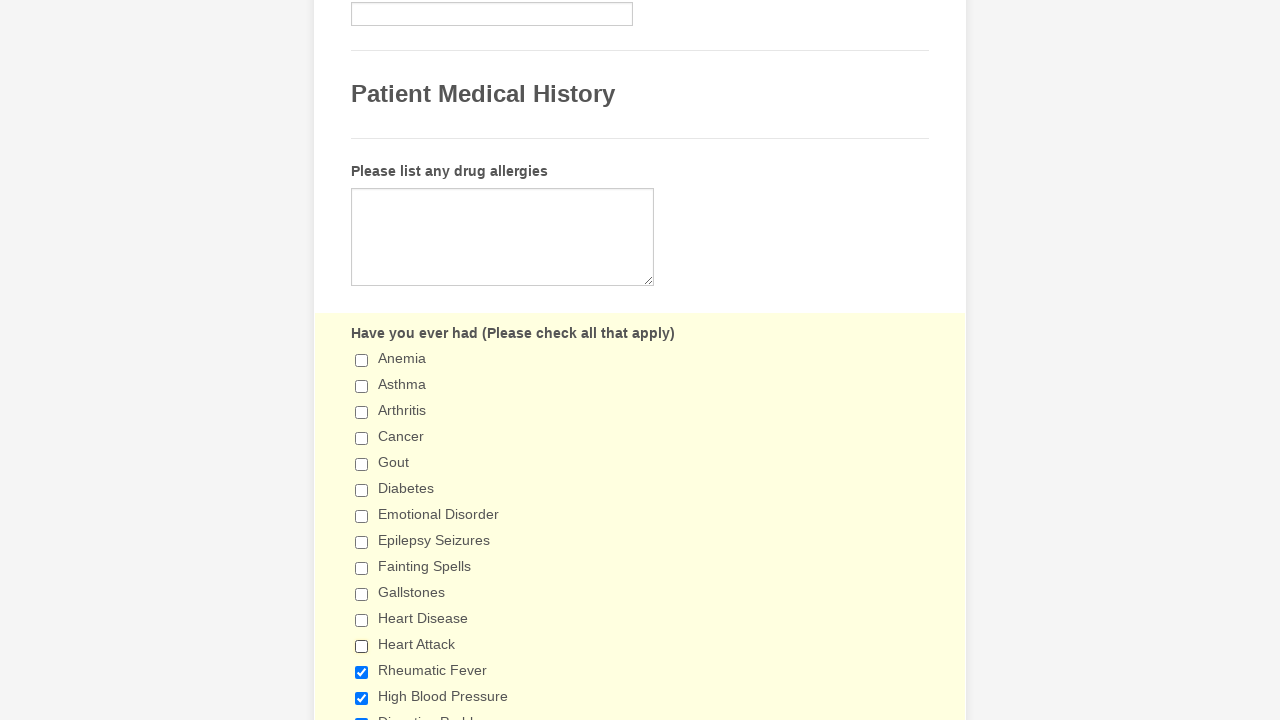

Deselected checkbox 13 of 29 at (362, 672) on xpath=//label[contains(text(),'Have you ever had')]/following-sibling::div//inpu
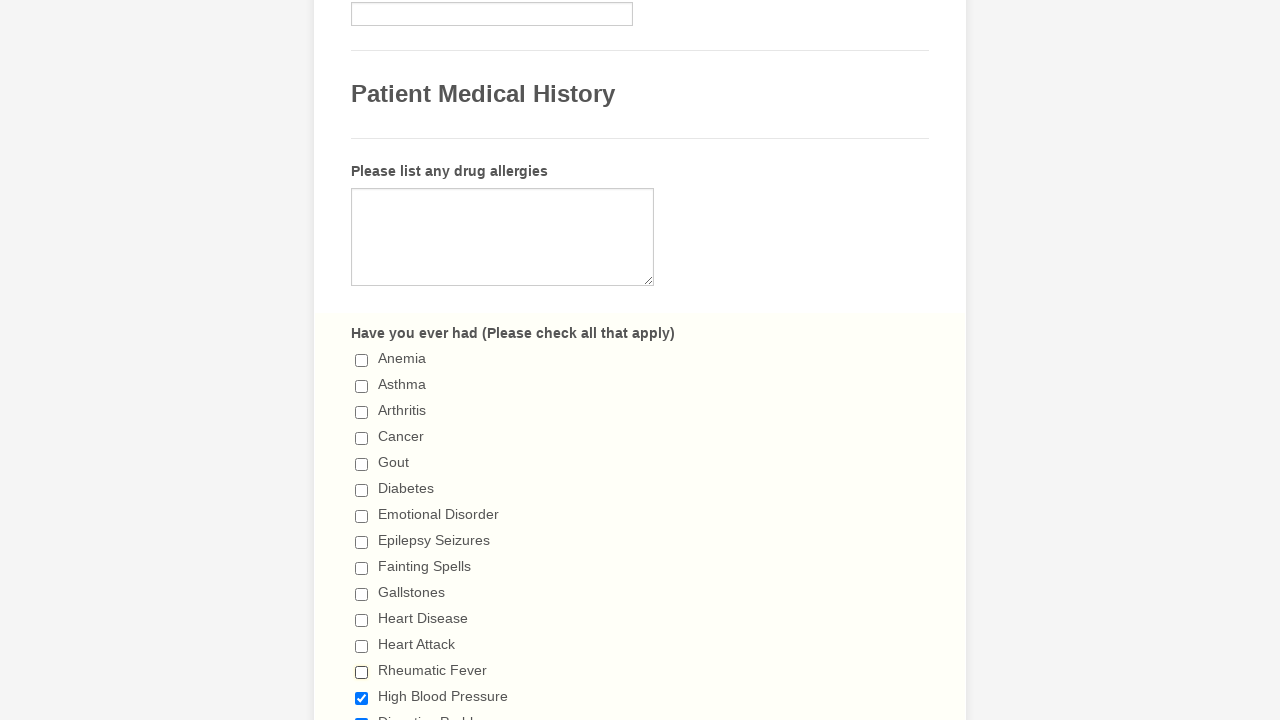

Verified checkbox 13 is unchecked
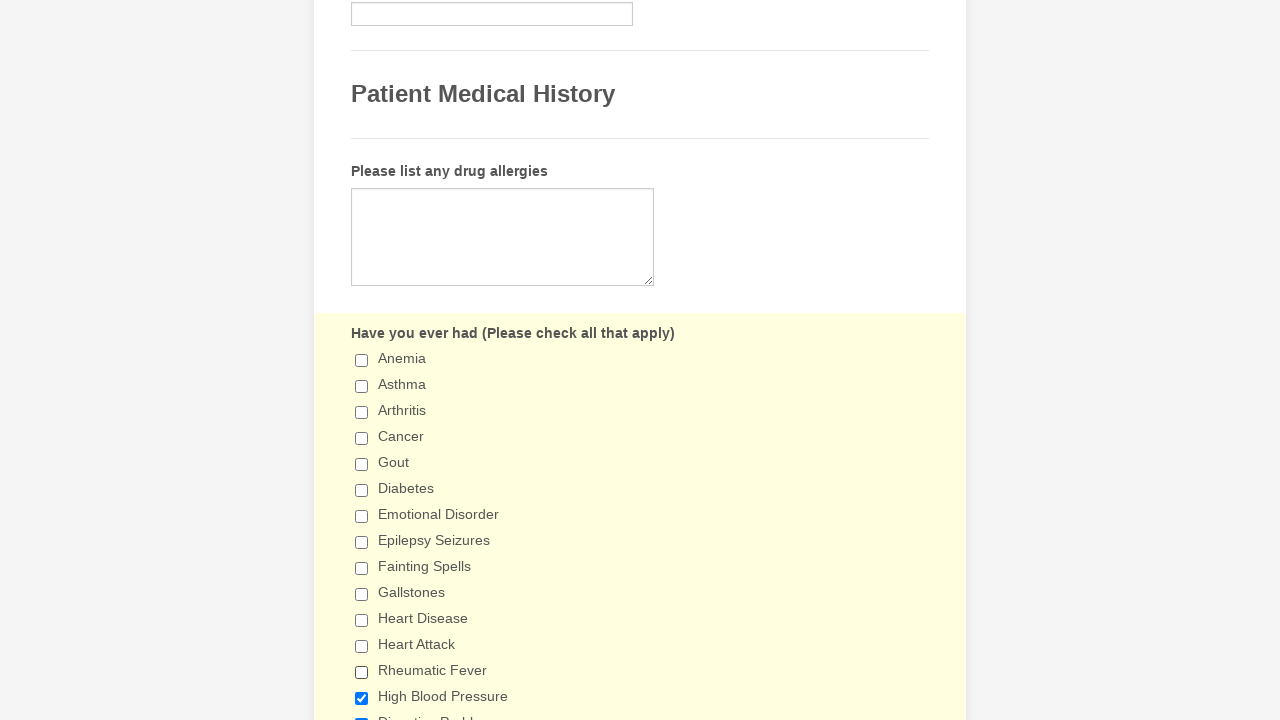

Deselected checkbox 14 of 29 at (362, 698) on xpath=//label[contains(text(),'Have you ever had')]/following-sibling::div//inpu
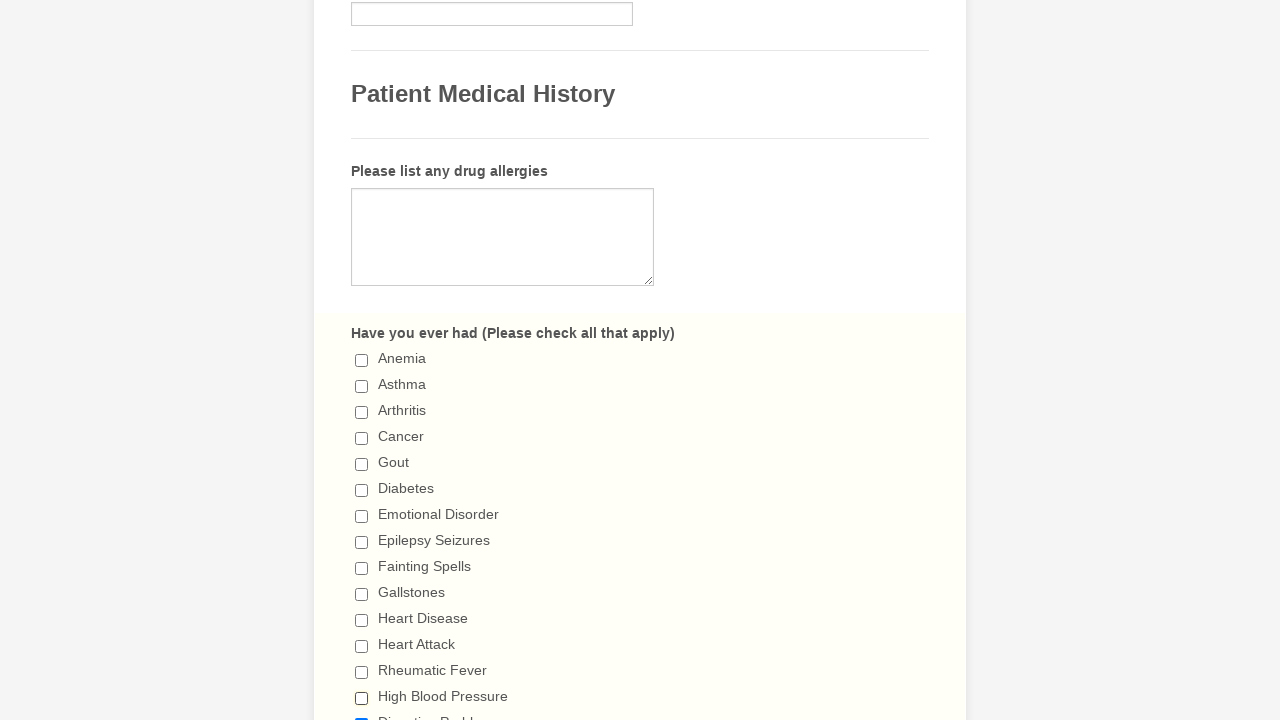

Verified checkbox 14 is unchecked
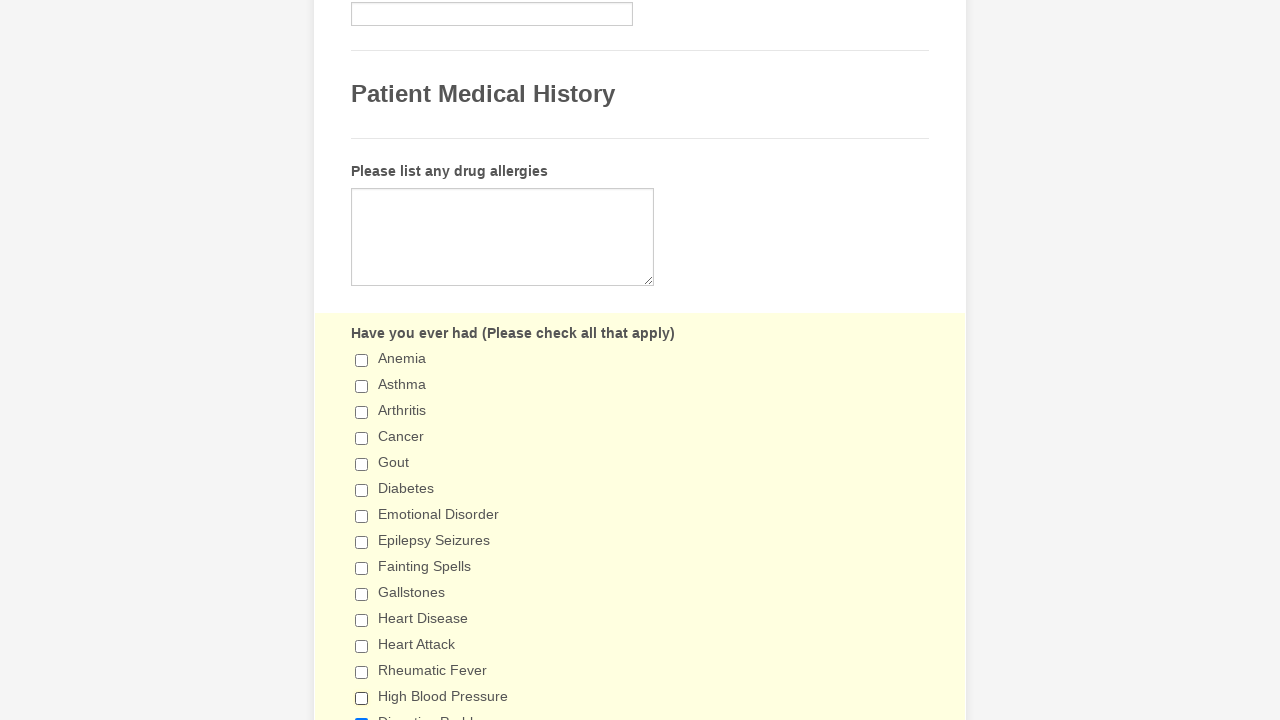

Deselected checkbox 15 of 29 at (362, 714) on xpath=//label[contains(text(),'Have you ever had')]/following-sibling::div//inpu
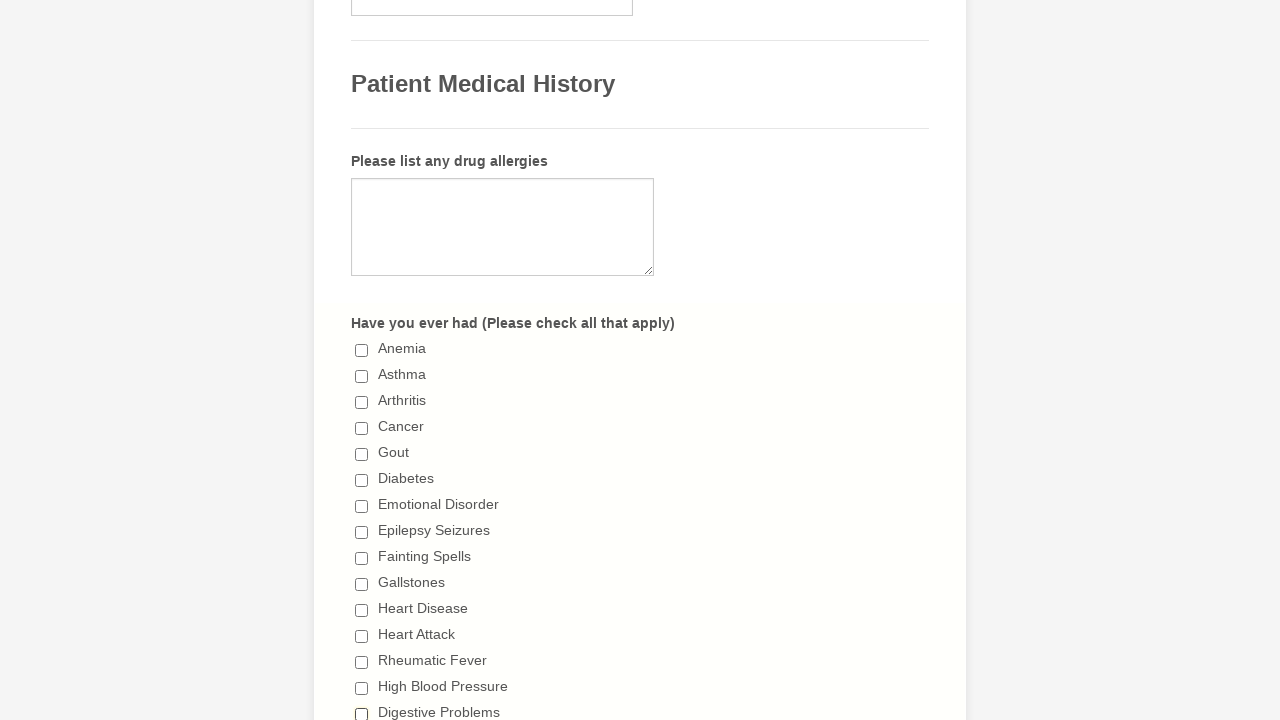

Verified checkbox 15 is unchecked
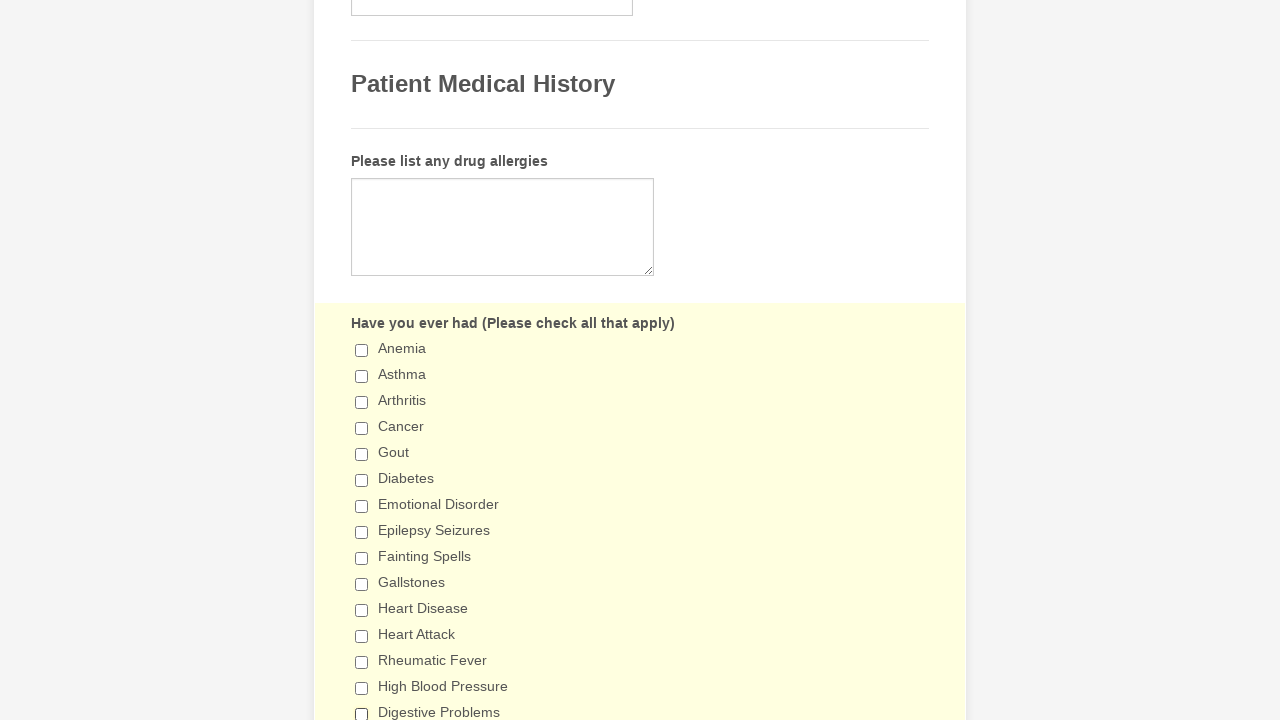

Deselected checkbox 16 of 29 at (362, 360) on xpath=//label[contains(text(),'Have you ever had')]/following-sibling::div//inpu
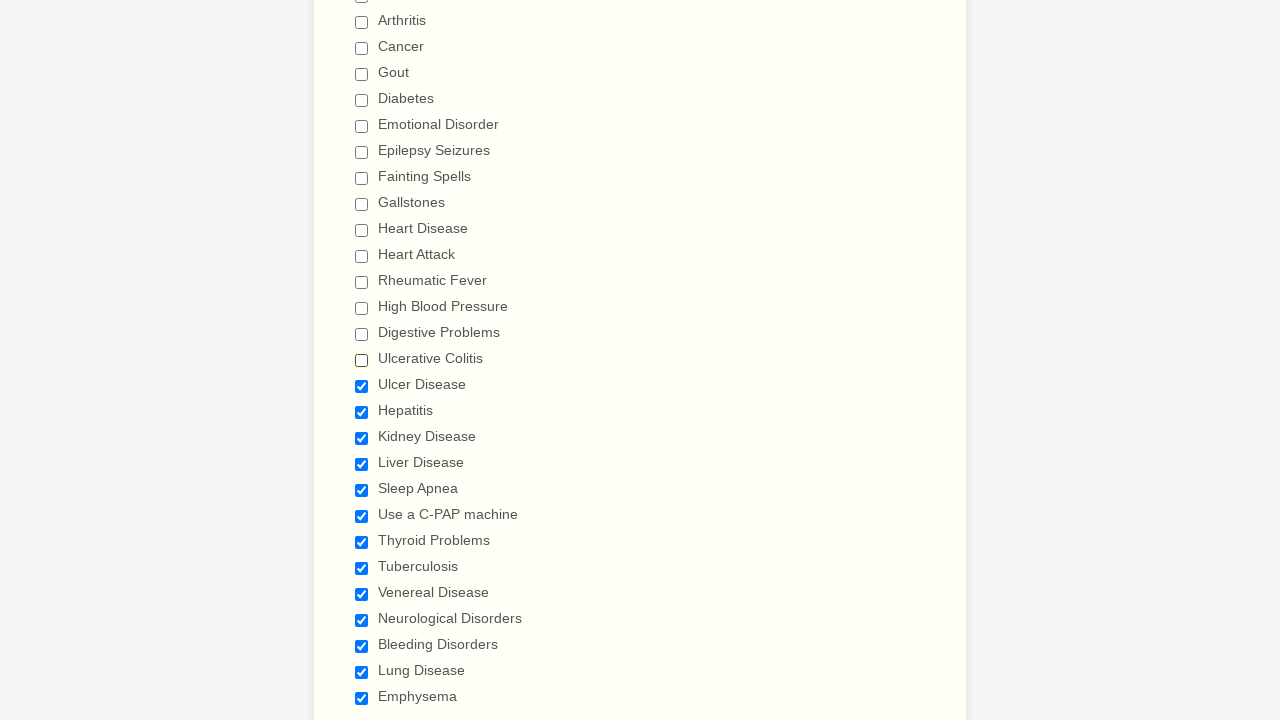

Verified checkbox 16 is unchecked
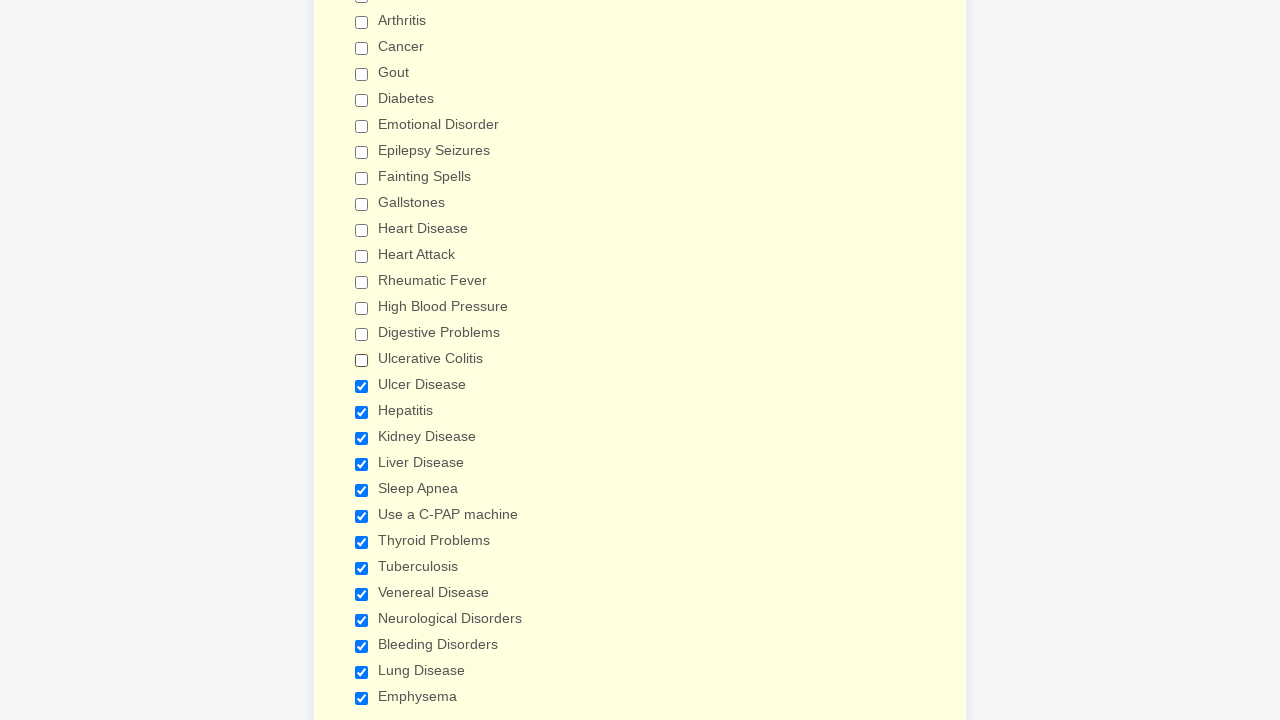

Deselected checkbox 17 of 29 at (362, 386) on xpath=//label[contains(text(),'Have you ever had')]/following-sibling::div//inpu
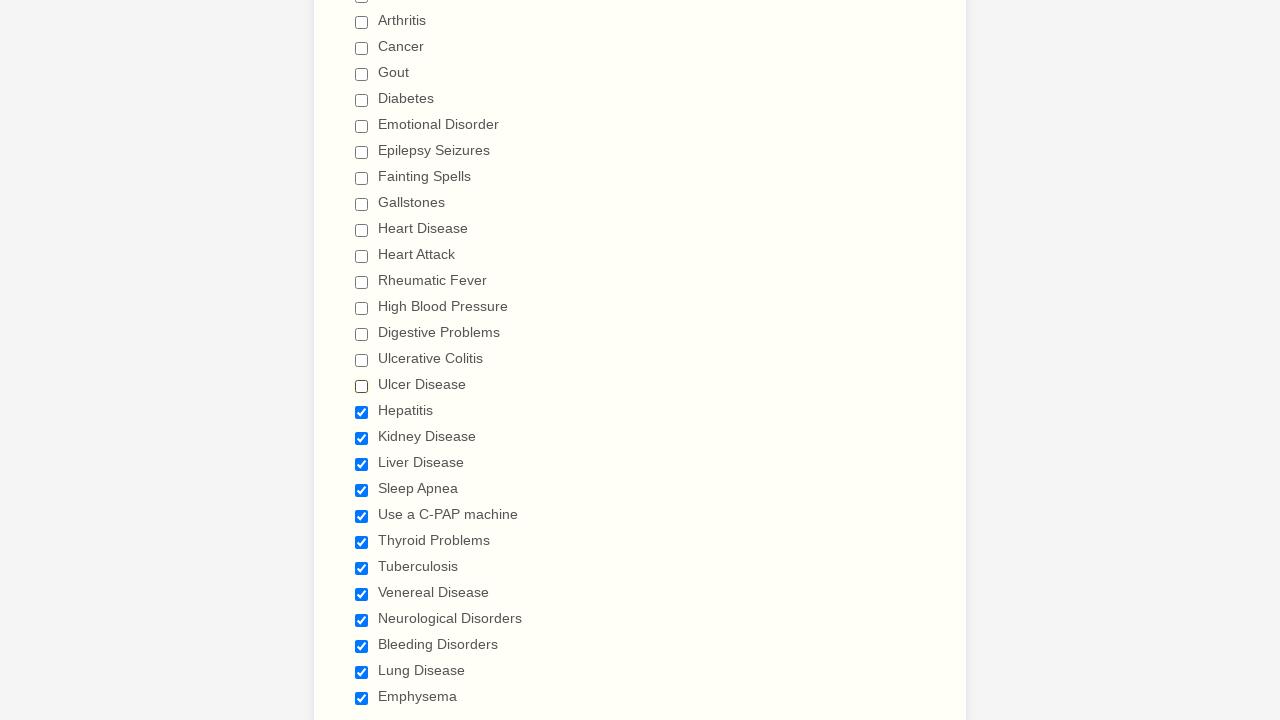

Verified checkbox 17 is unchecked
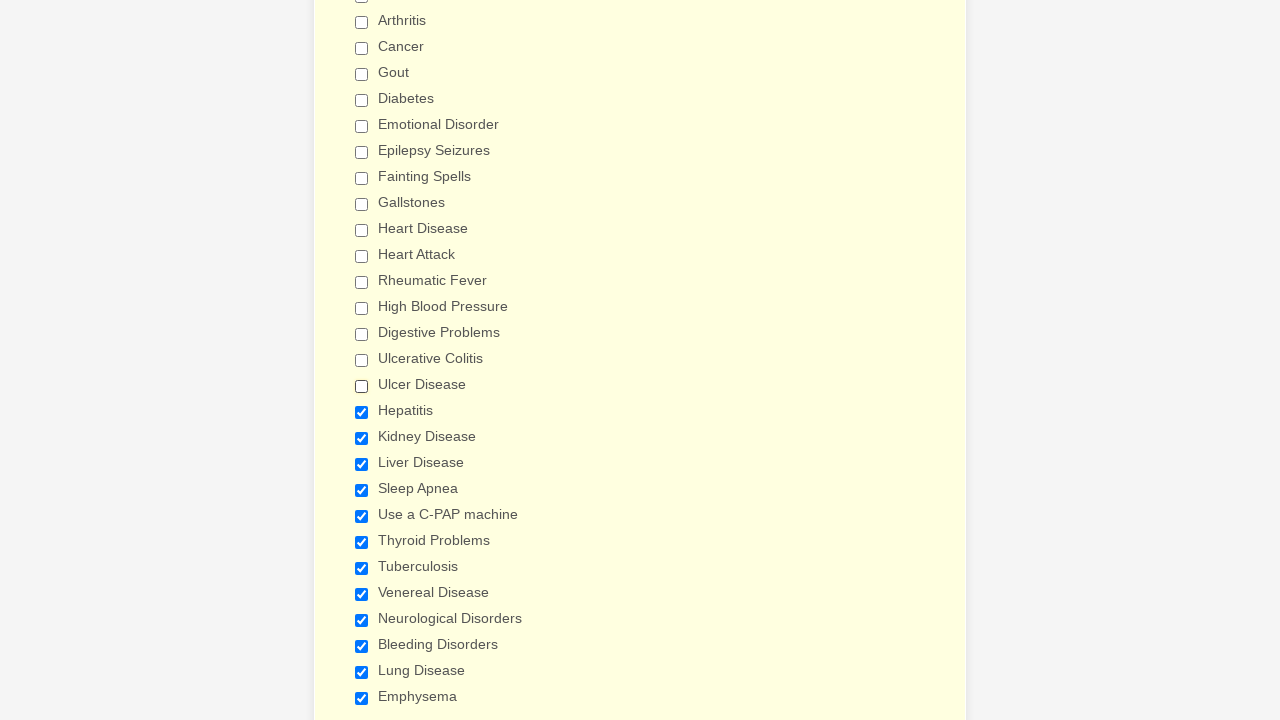

Deselected checkbox 18 of 29 at (362, 412) on xpath=//label[contains(text(),'Have you ever had')]/following-sibling::div//inpu
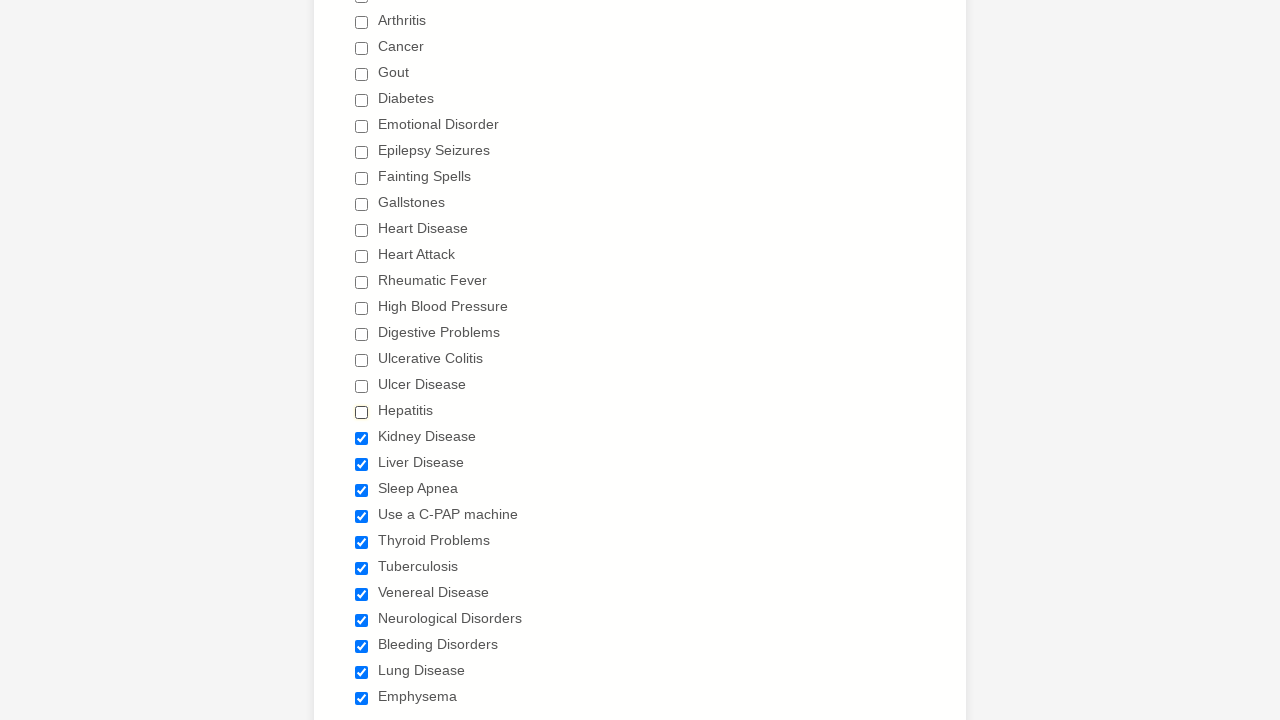

Verified checkbox 18 is unchecked
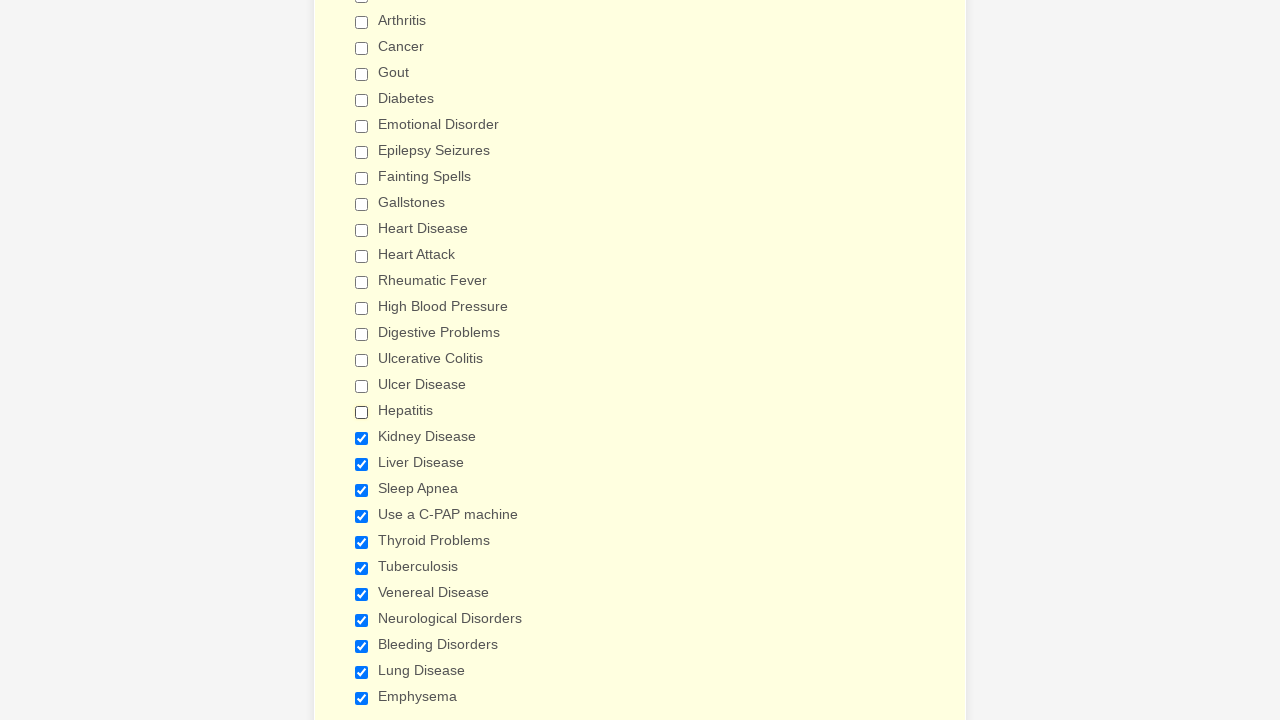

Deselected checkbox 19 of 29 at (362, 438) on xpath=//label[contains(text(),'Have you ever had')]/following-sibling::div//inpu
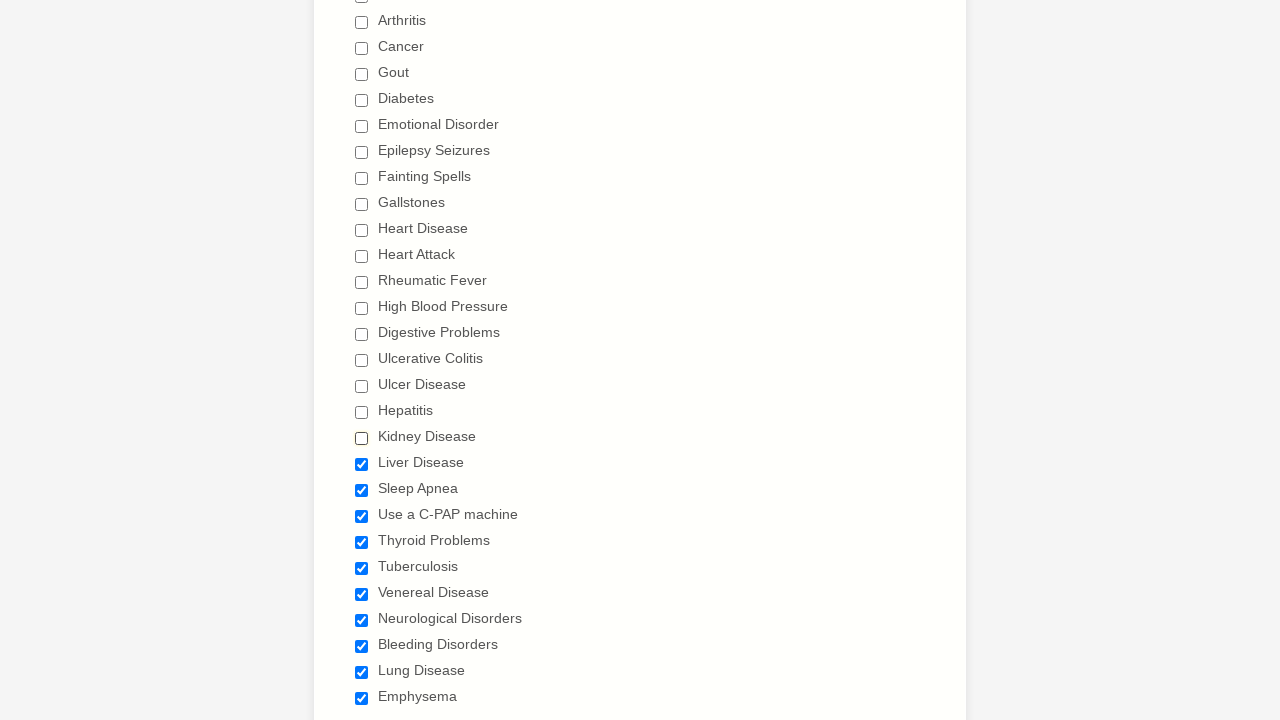

Verified checkbox 19 is unchecked
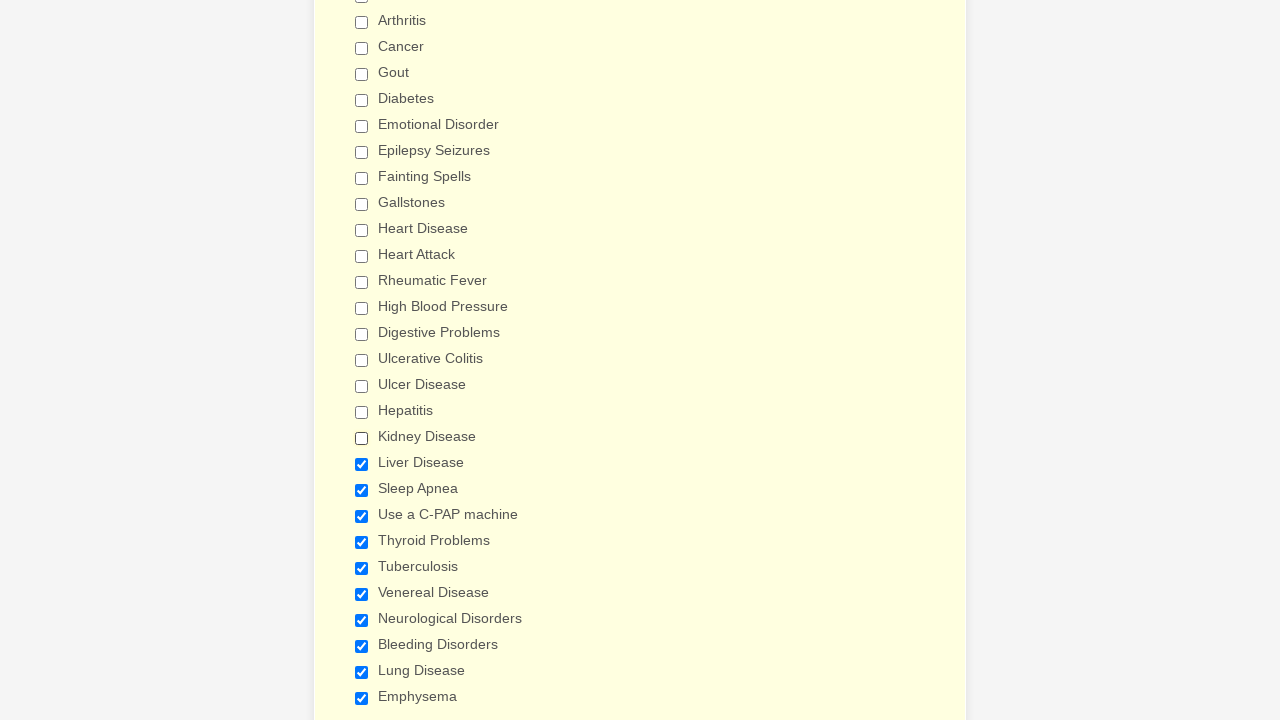

Deselected checkbox 20 of 29 at (362, 464) on xpath=//label[contains(text(),'Have you ever had')]/following-sibling::div//inpu
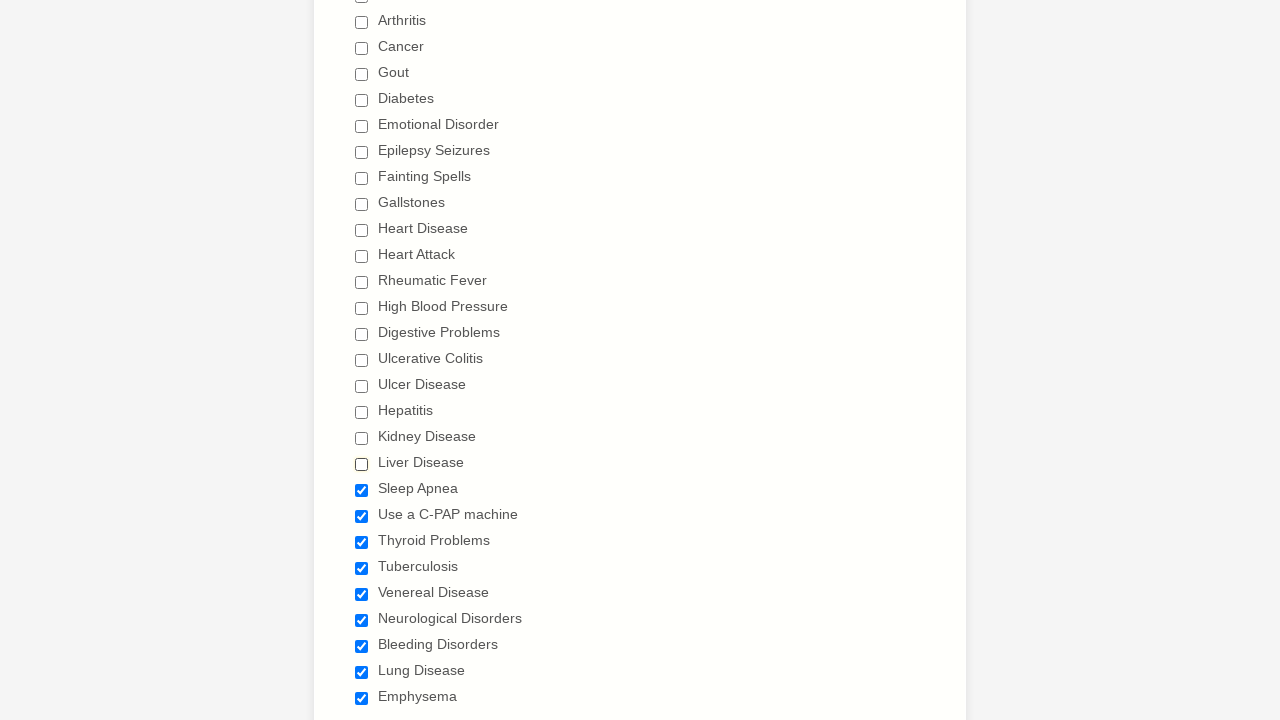

Verified checkbox 20 is unchecked
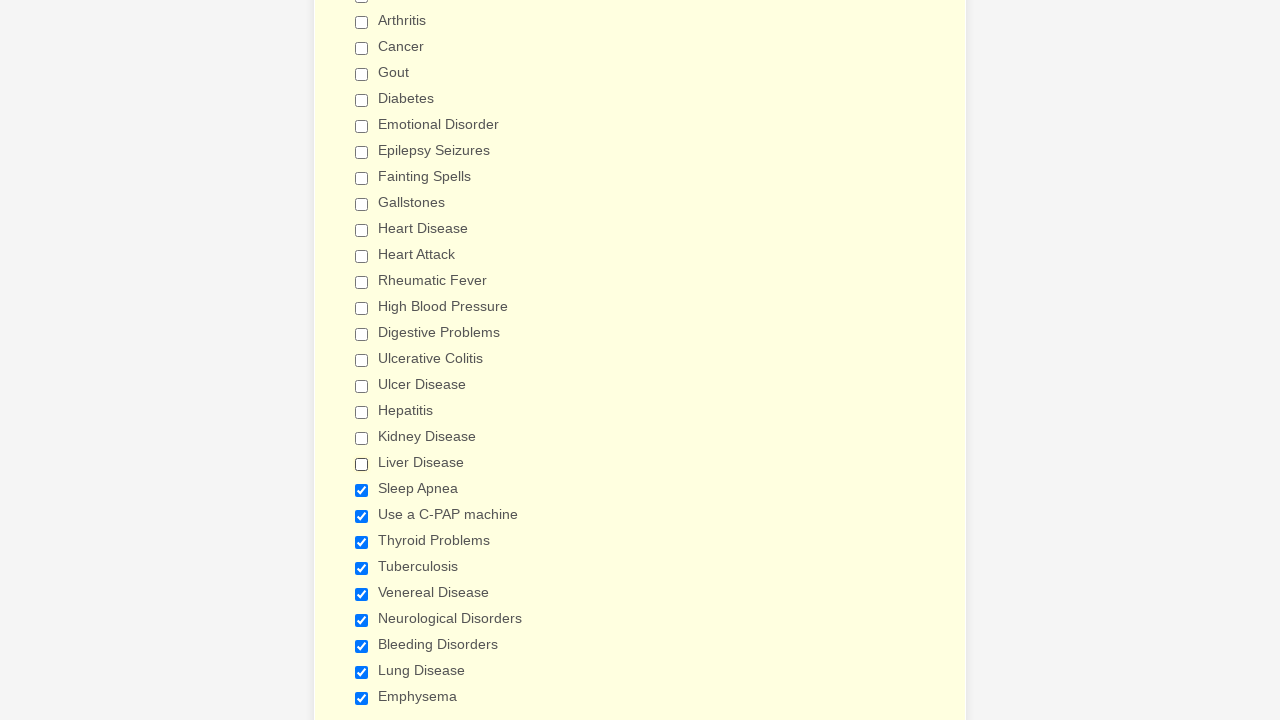

Deselected checkbox 21 of 29 at (362, 490) on xpath=//label[contains(text(),'Have you ever had')]/following-sibling::div//inpu
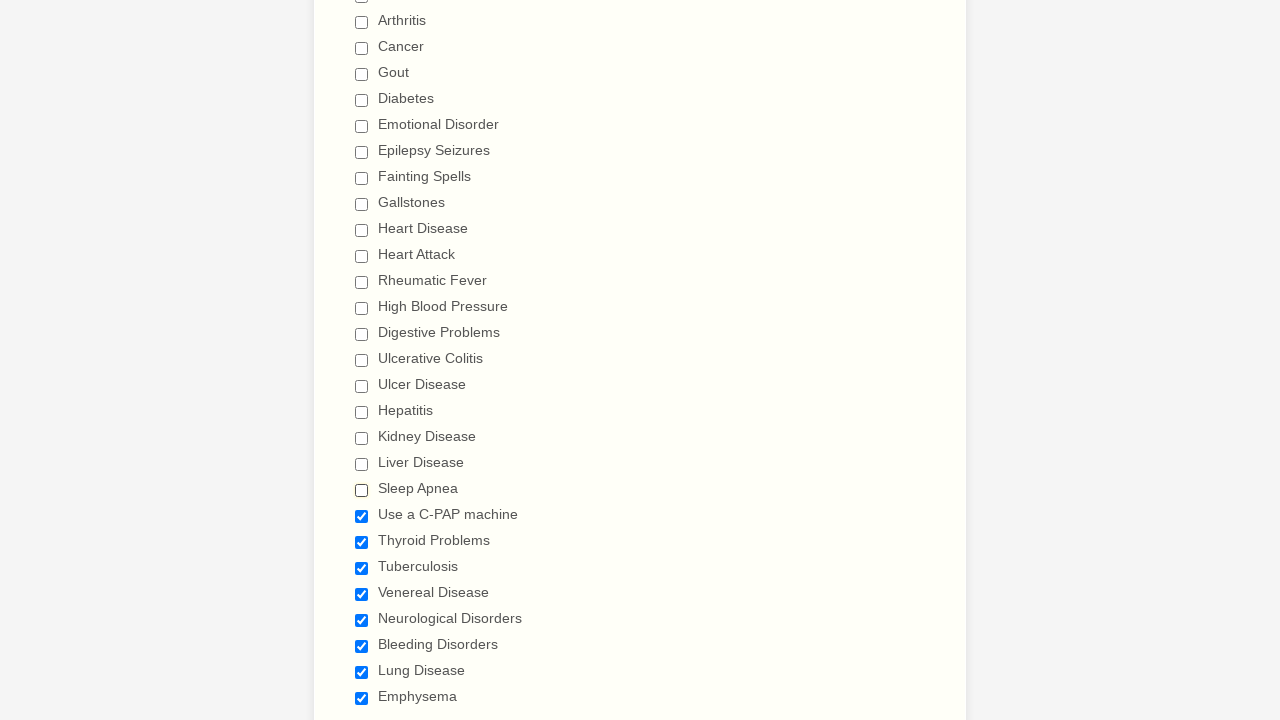

Verified checkbox 21 is unchecked
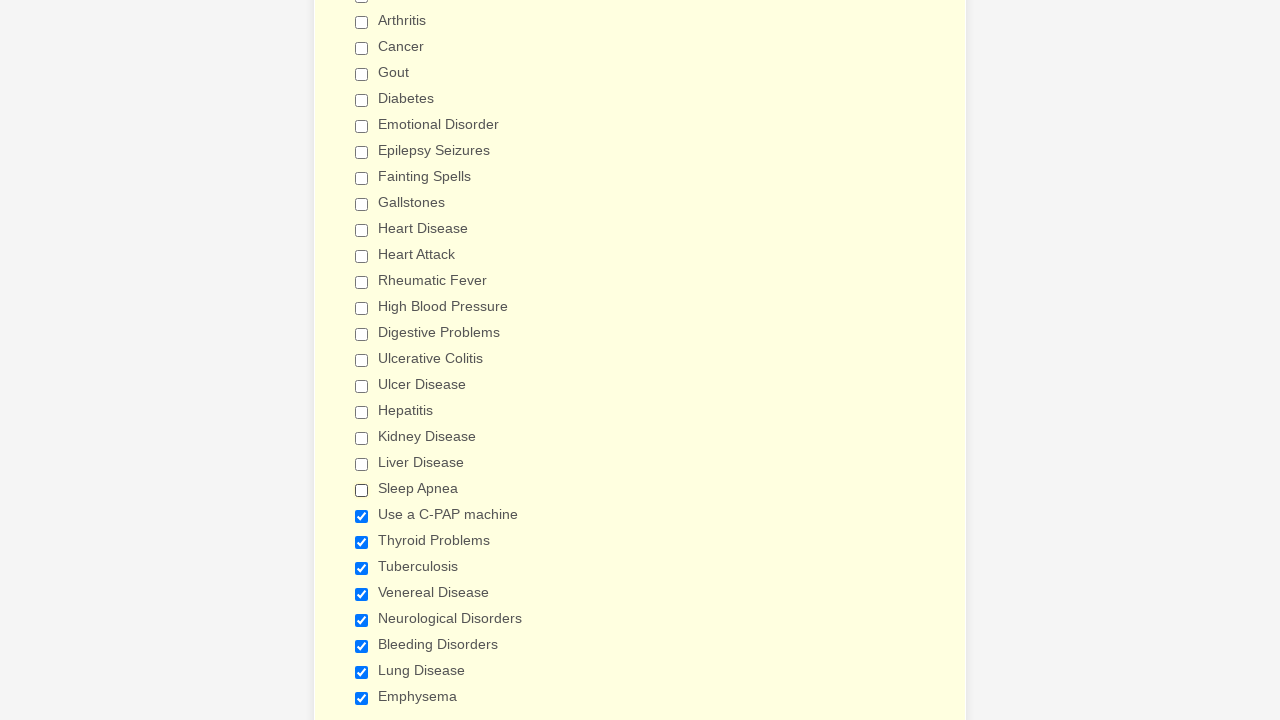

Deselected checkbox 22 of 29 at (362, 516) on xpath=//label[contains(text(),'Have you ever had')]/following-sibling::div//inpu
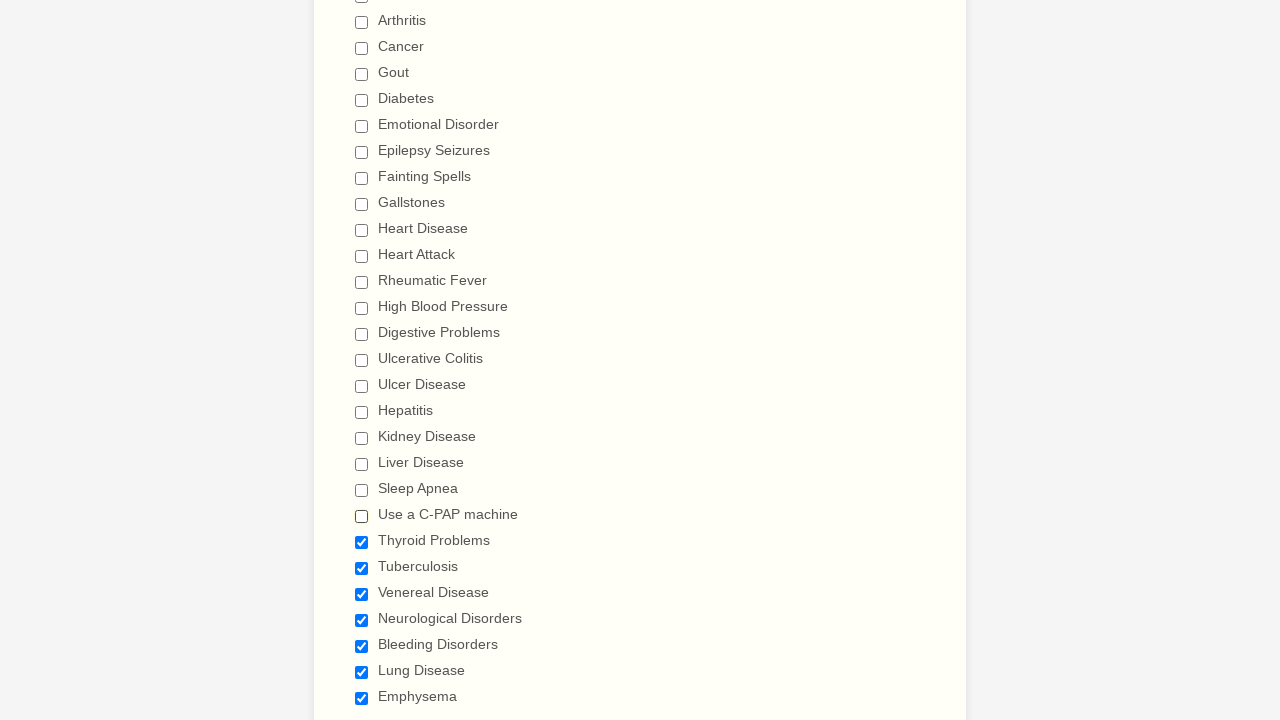

Verified checkbox 22 is unchecked
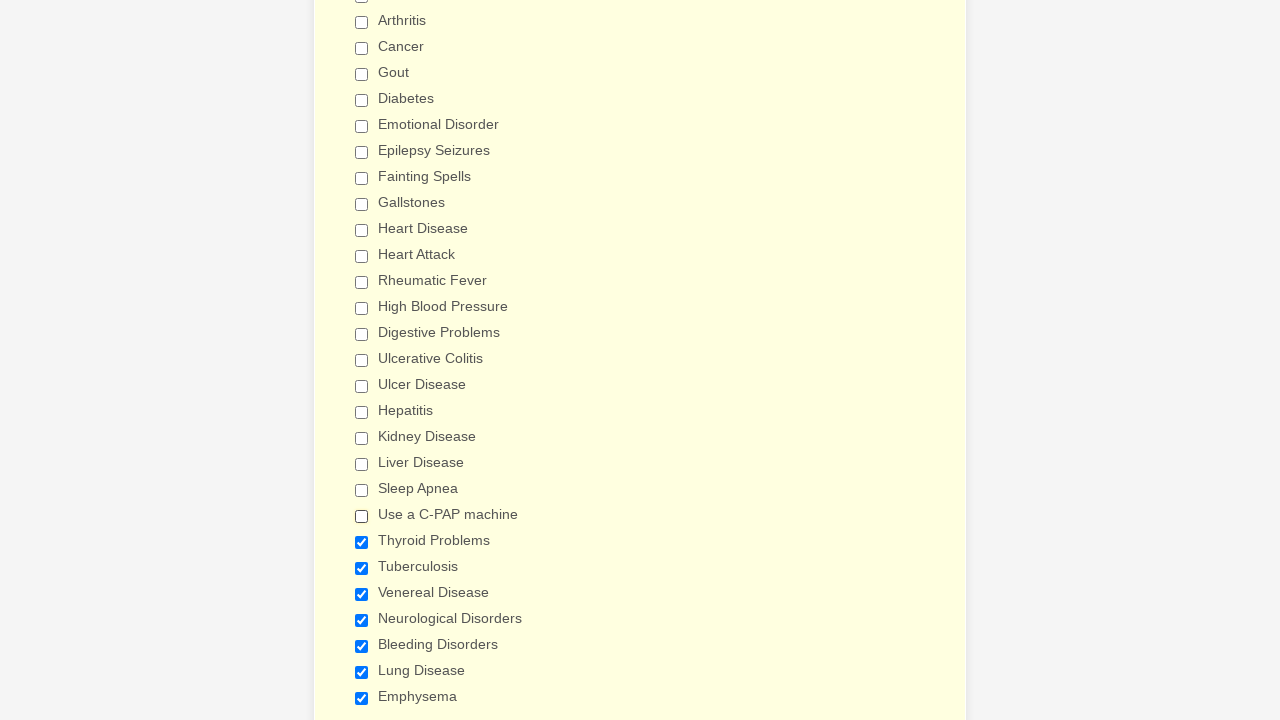

Deselected checkbox 23 of 29 at (362, 542) on xpath=//label[contains(text(),'Have you ever had')]/following-sibling::div//inpu
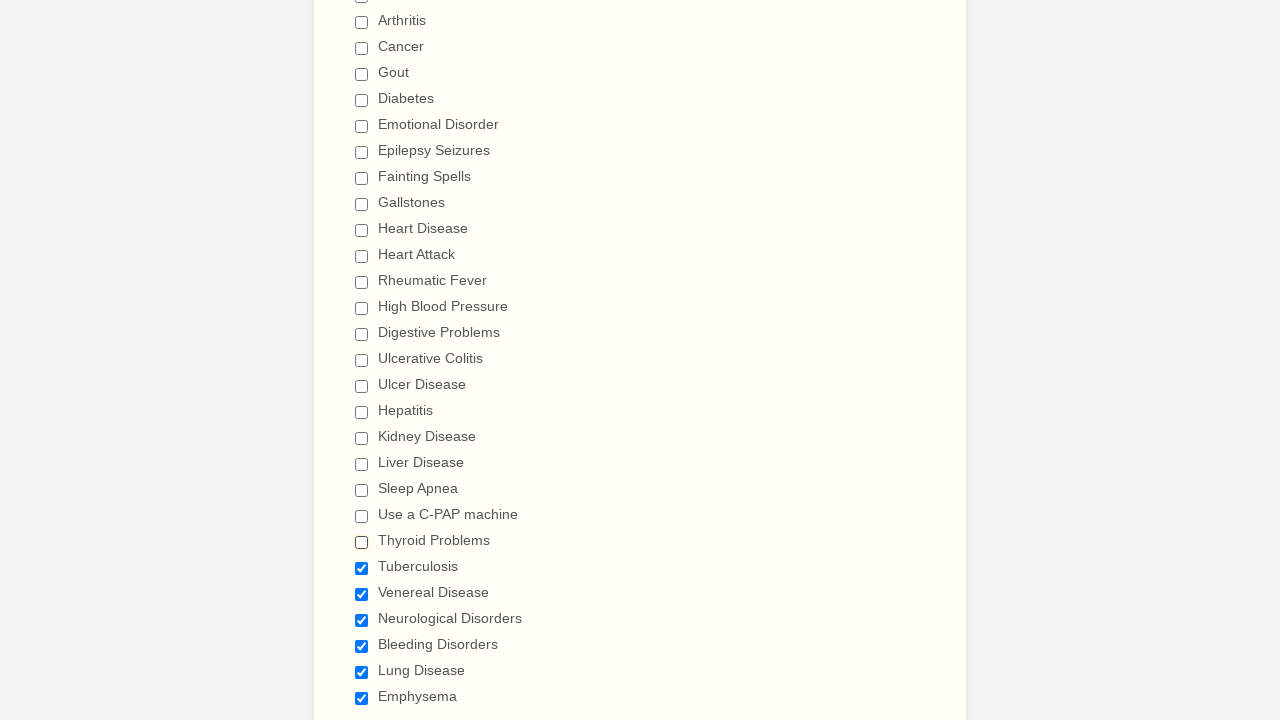

Verified checkbox 23 is unchecked
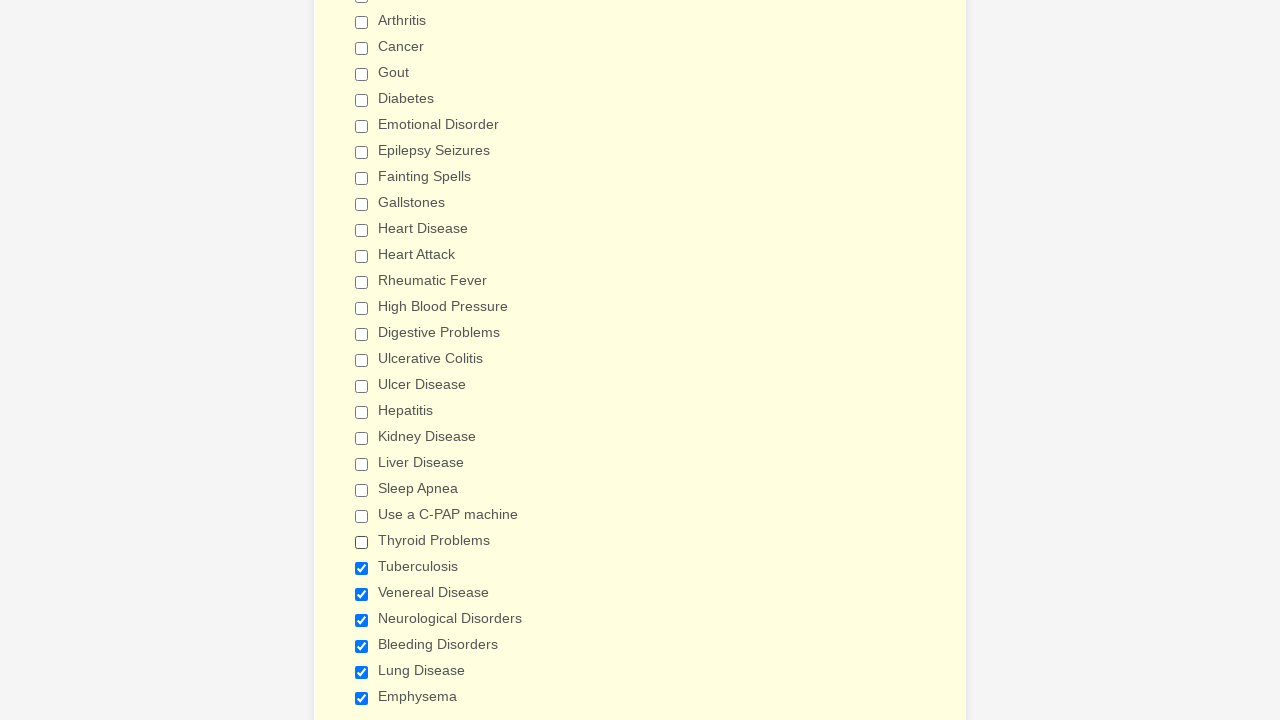

Deselected checkbox 24 of 29 at (362, 568) on xpath=//label[contains(text(),'Have you ever had')]/following-sibling::div//inpu
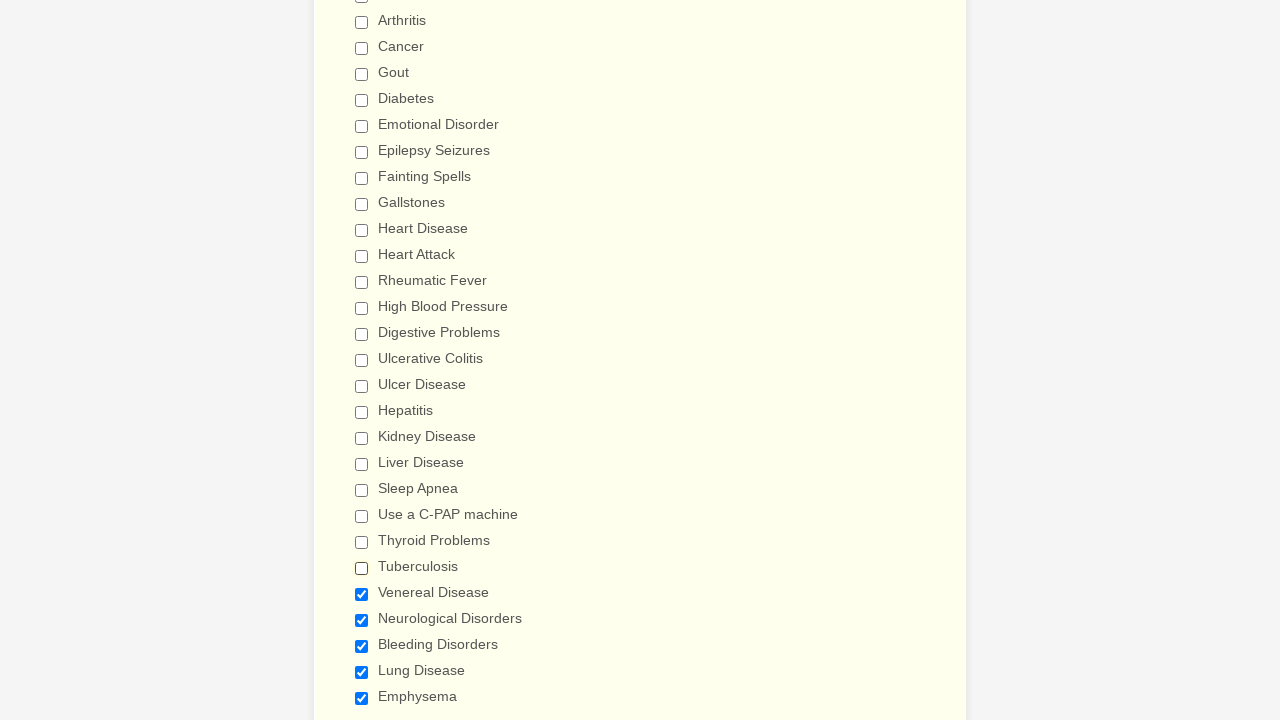

Verified checkbox 24 is unchecked
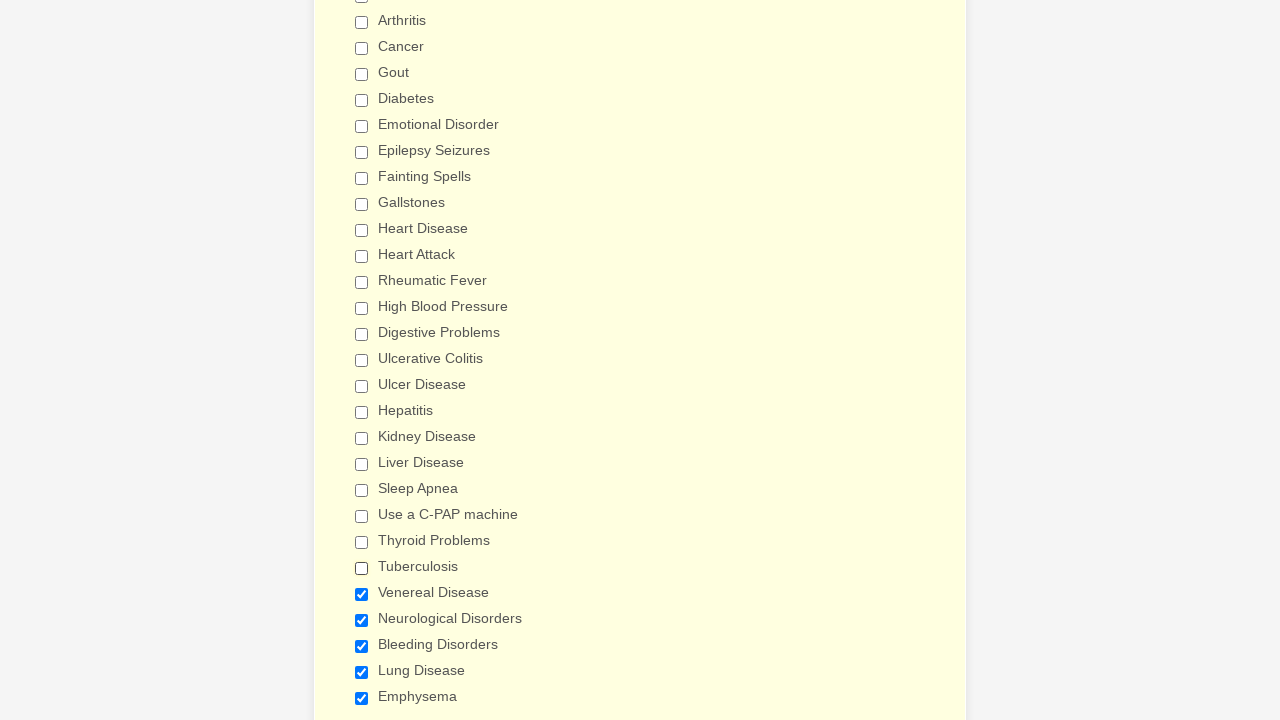

Deselected checkbox 25 of 29 at (362, 594) on xpath=//label[contains(text(),'Have you ever had')]/following-sibling::div//inpu
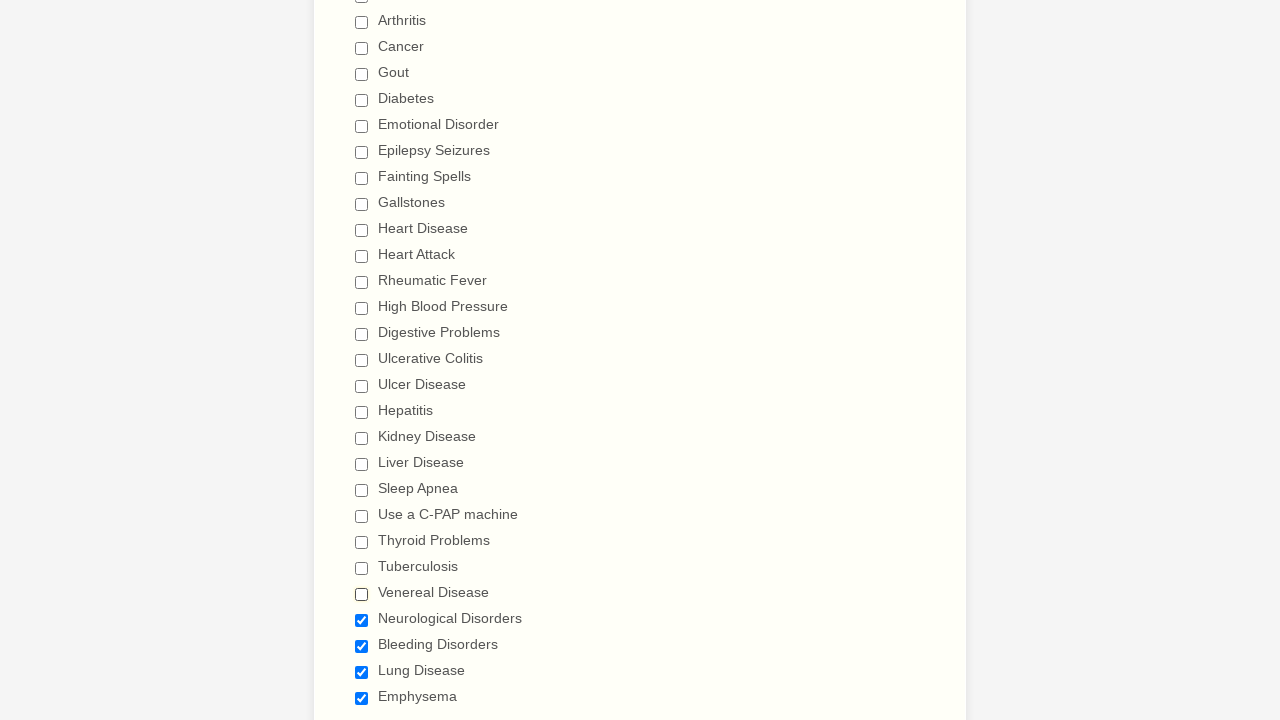

Verified checkbox 25 is unchecked
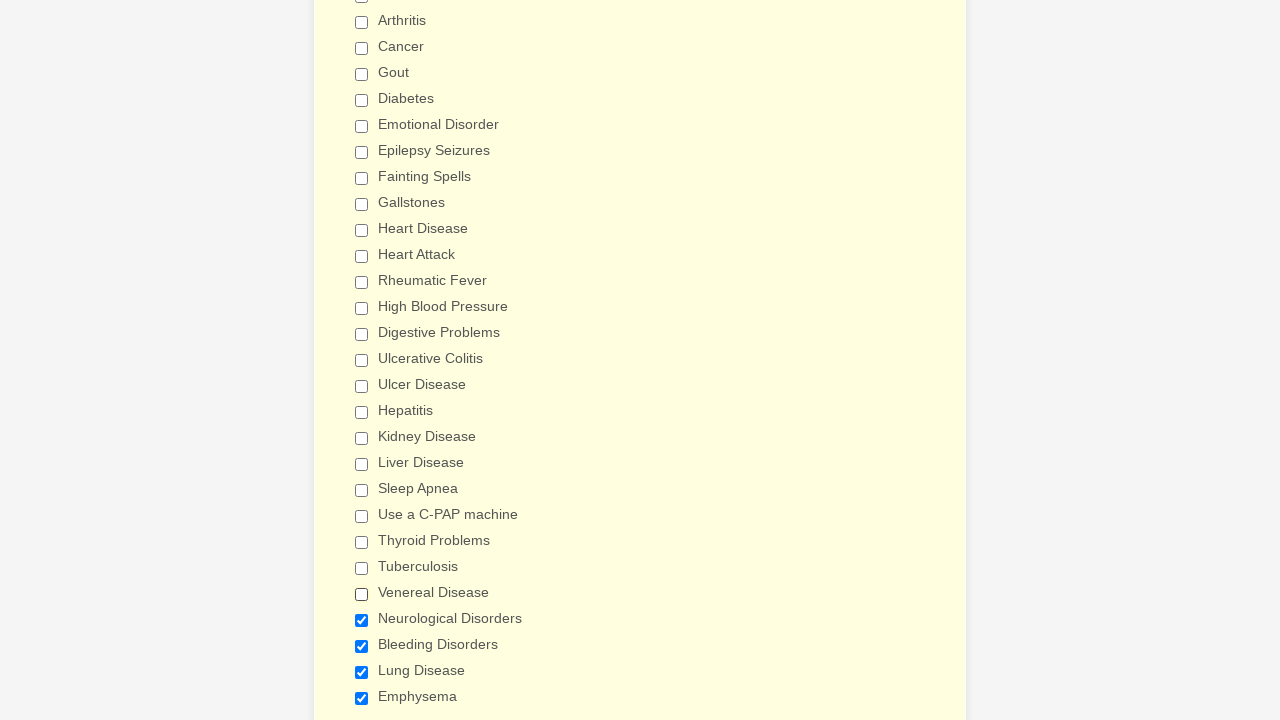

Deselected checkbox 26 of 29 at (362, 620) on xpath=//label[contains(text(),'Have you ever had')]/following-sibling::div//inpu
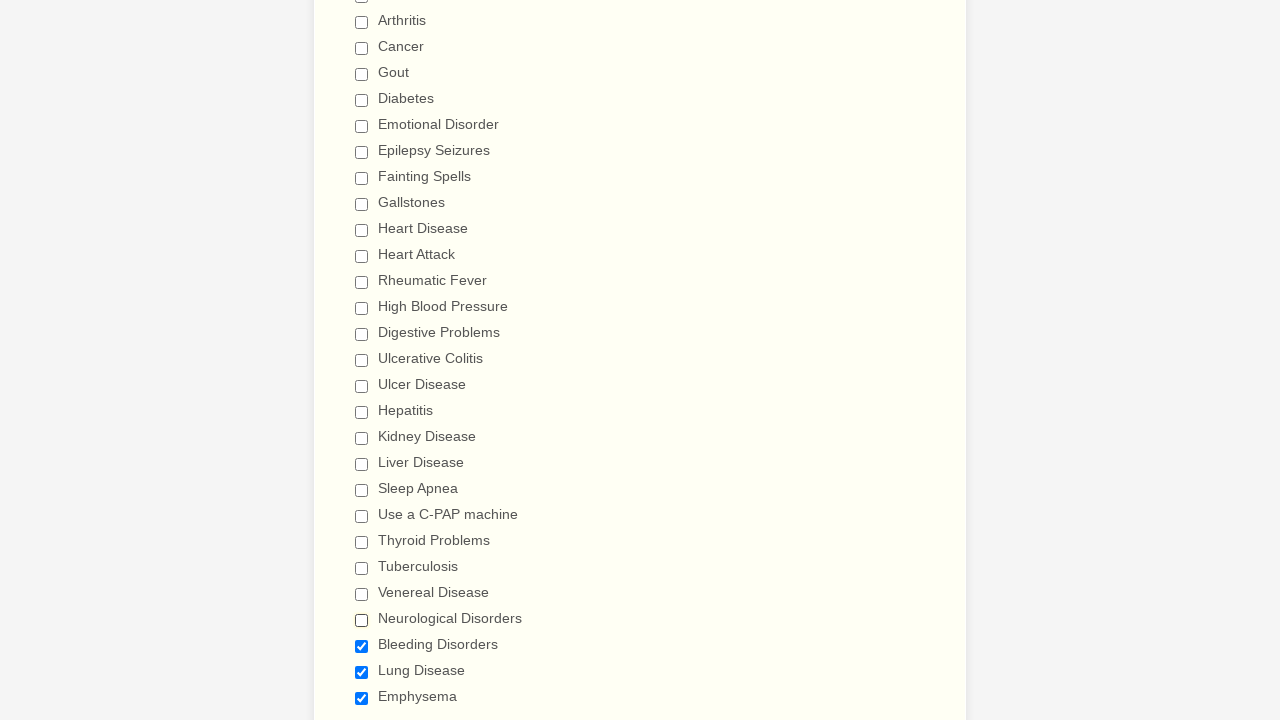

Verified checkbox 26 is unchecked
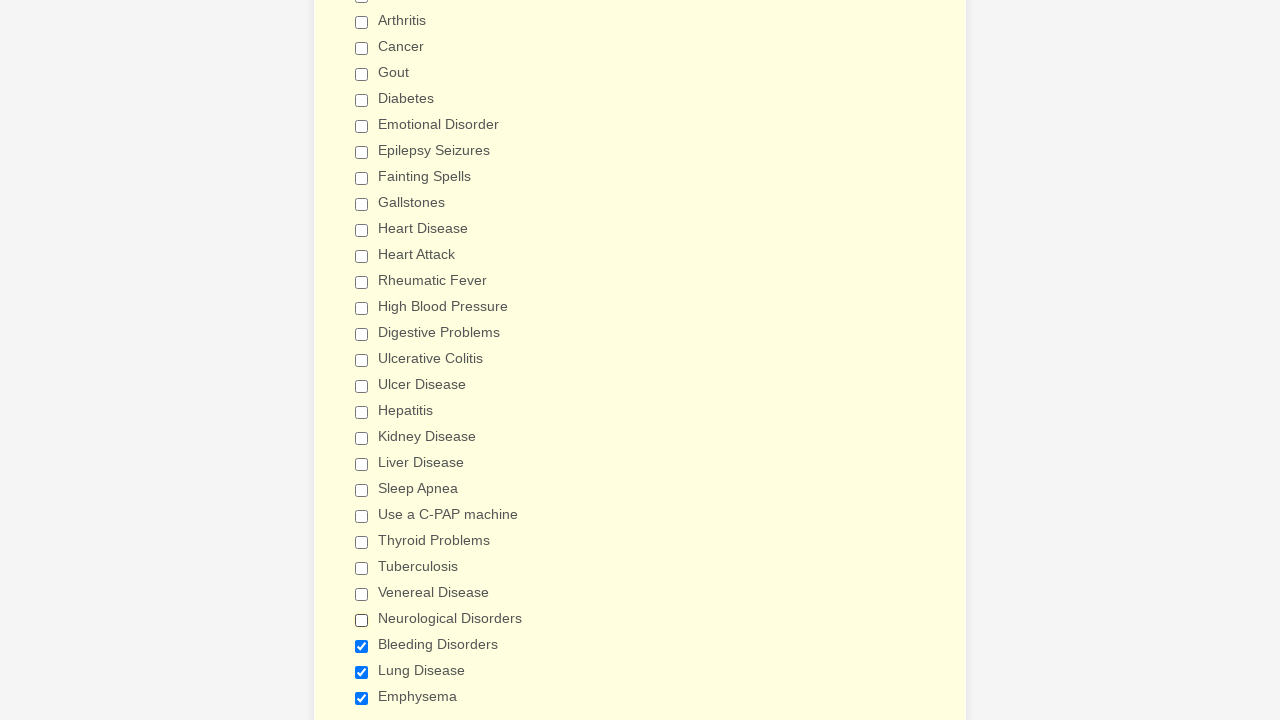

Deselected checkbox 27 of 29 at (362, 646) on xpath=//label[contains(text(),'Have you ever had')]/following-sibling::div//inpu
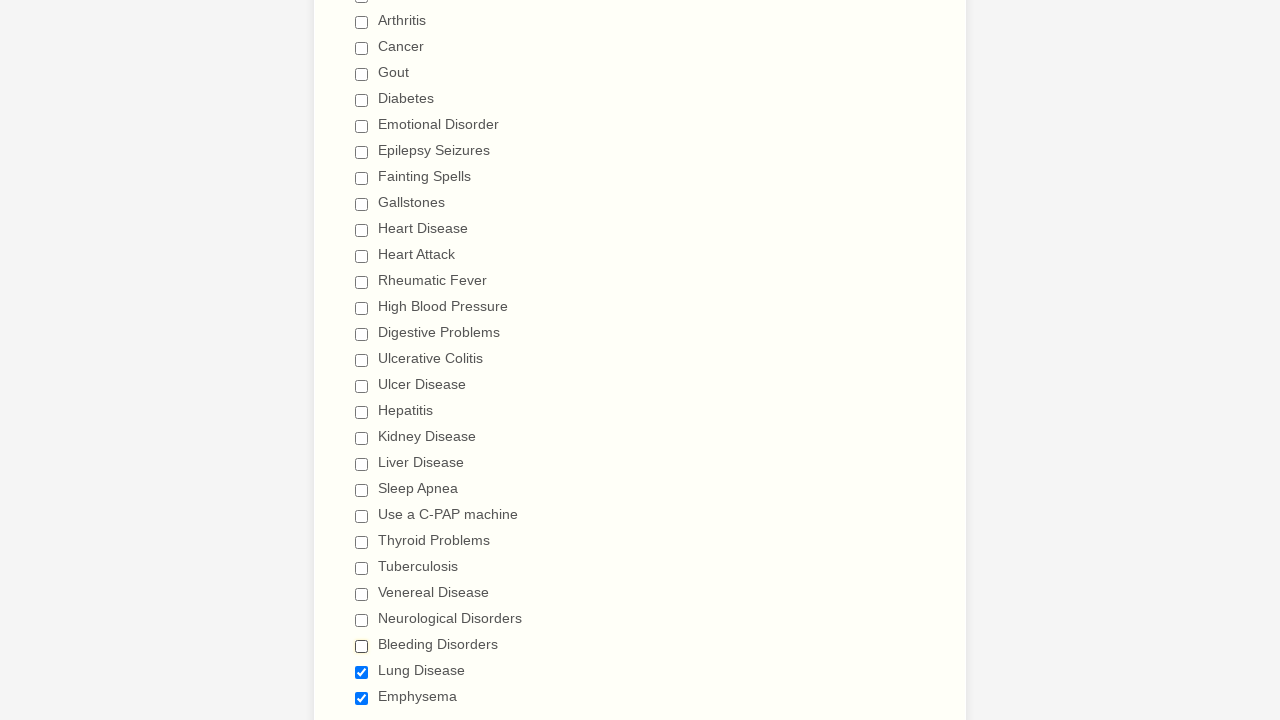

Verified checkbox 27 is unchecked
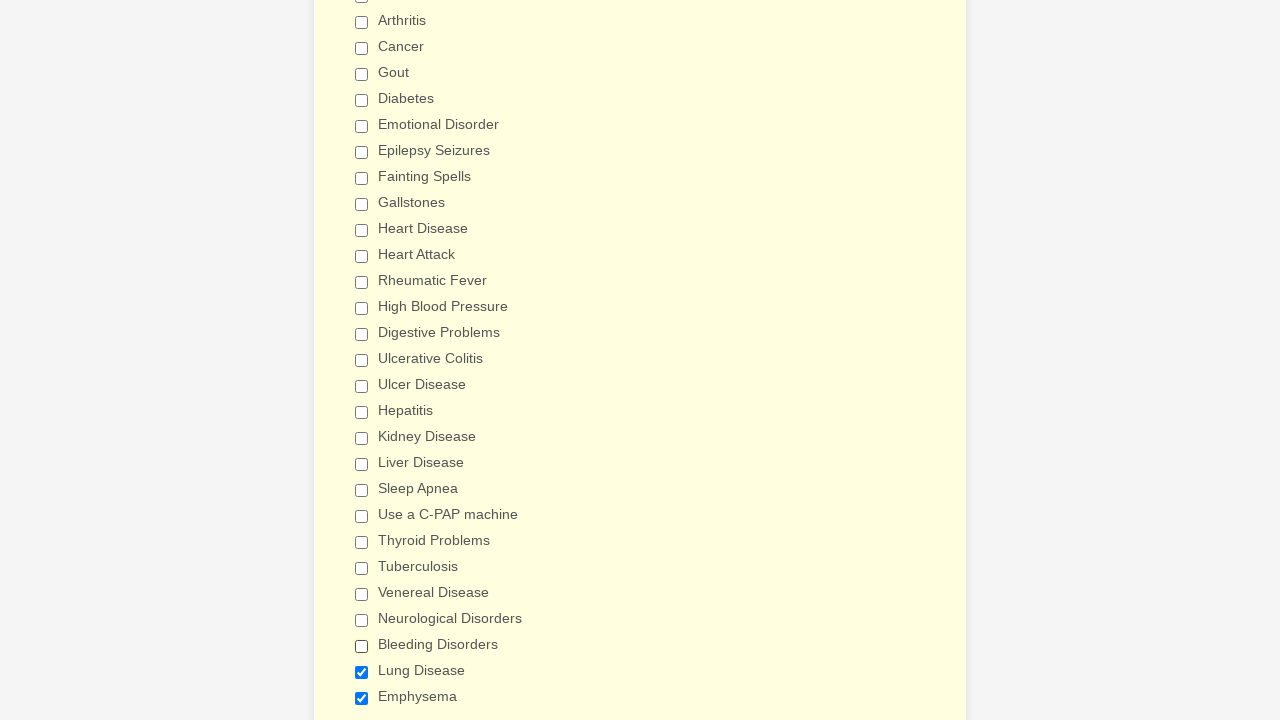

Deselected checkbox 28 of 29 at (362, 672) on xpath=//label[contains(text(),'Have you ever had')]/following-sibling::div//inpu
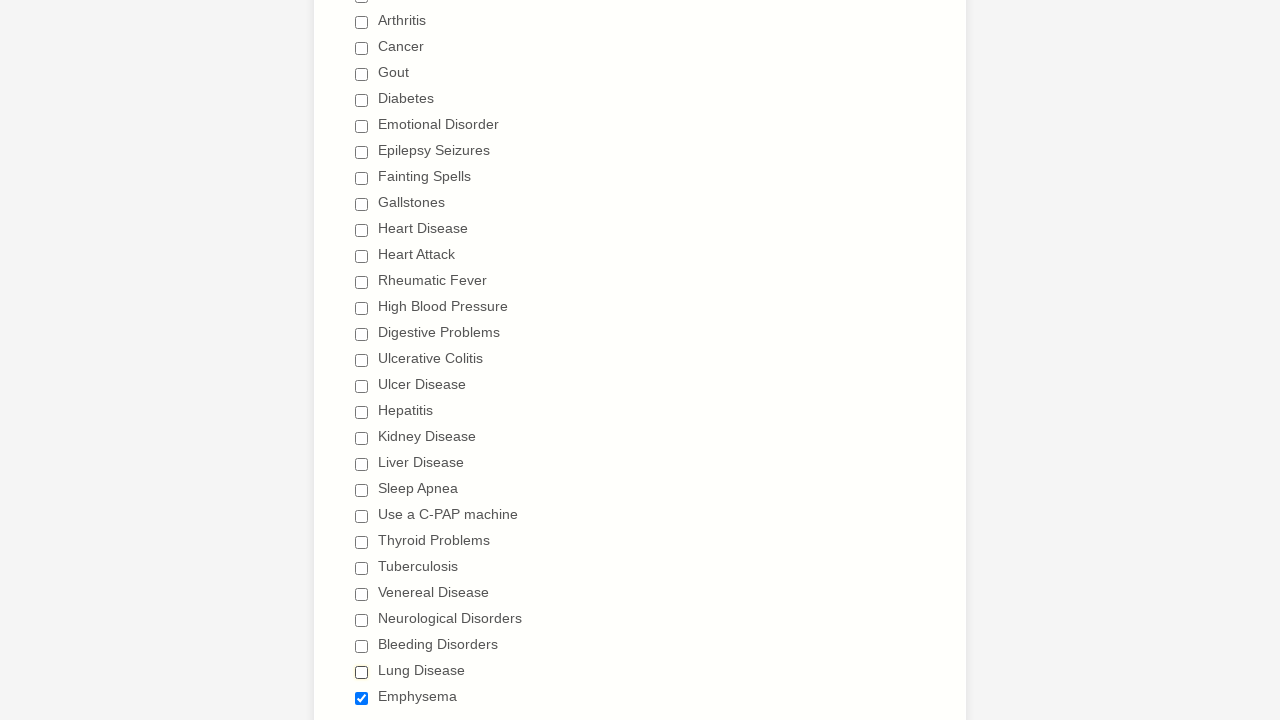

Verified checkbox 28 is unchecked
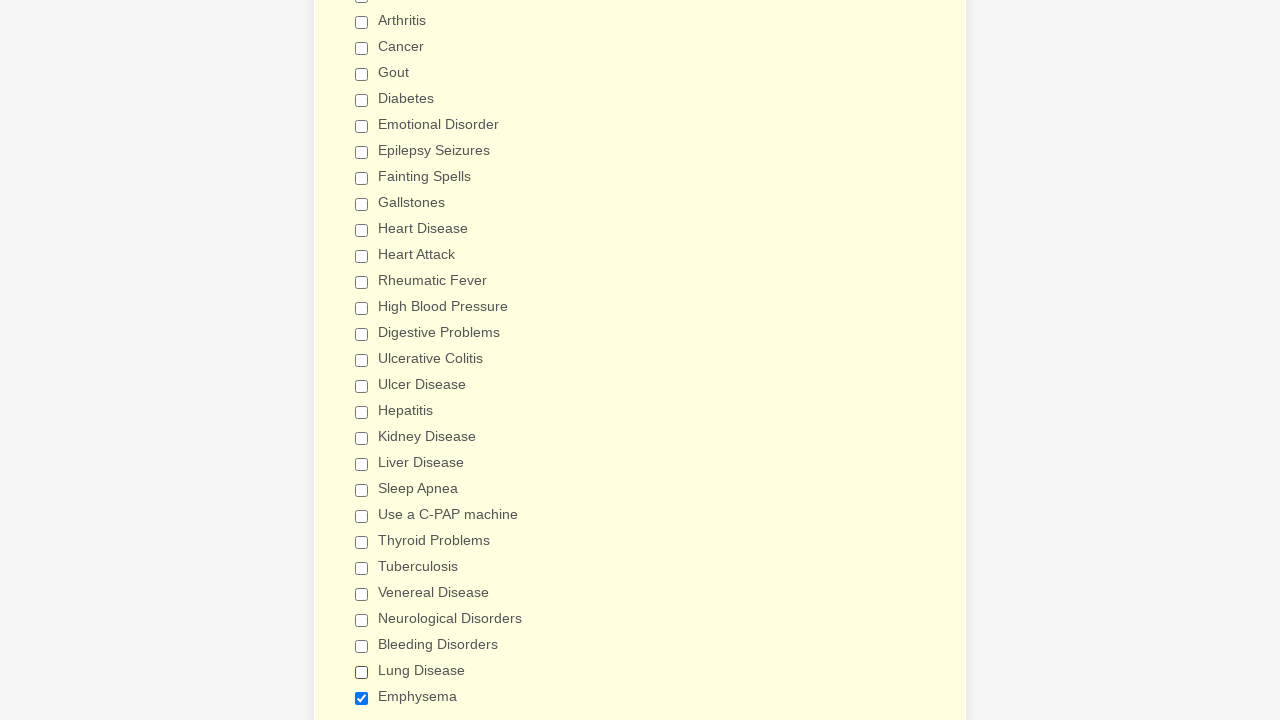

Deselected checkbox 29 of 29 at (362, 698) on xpath=//label[contains(text(),'Have you ever had')]/following-sibling::div//inpu
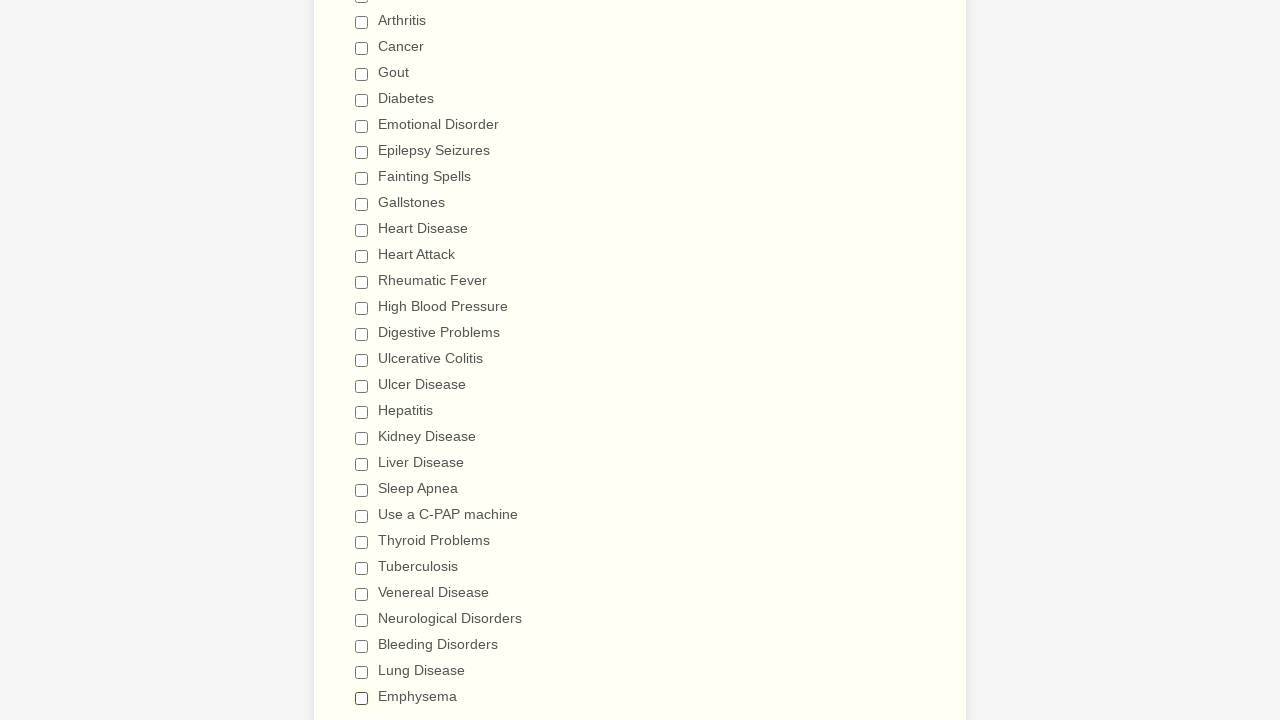

Verified checkbox 29 is unchecked
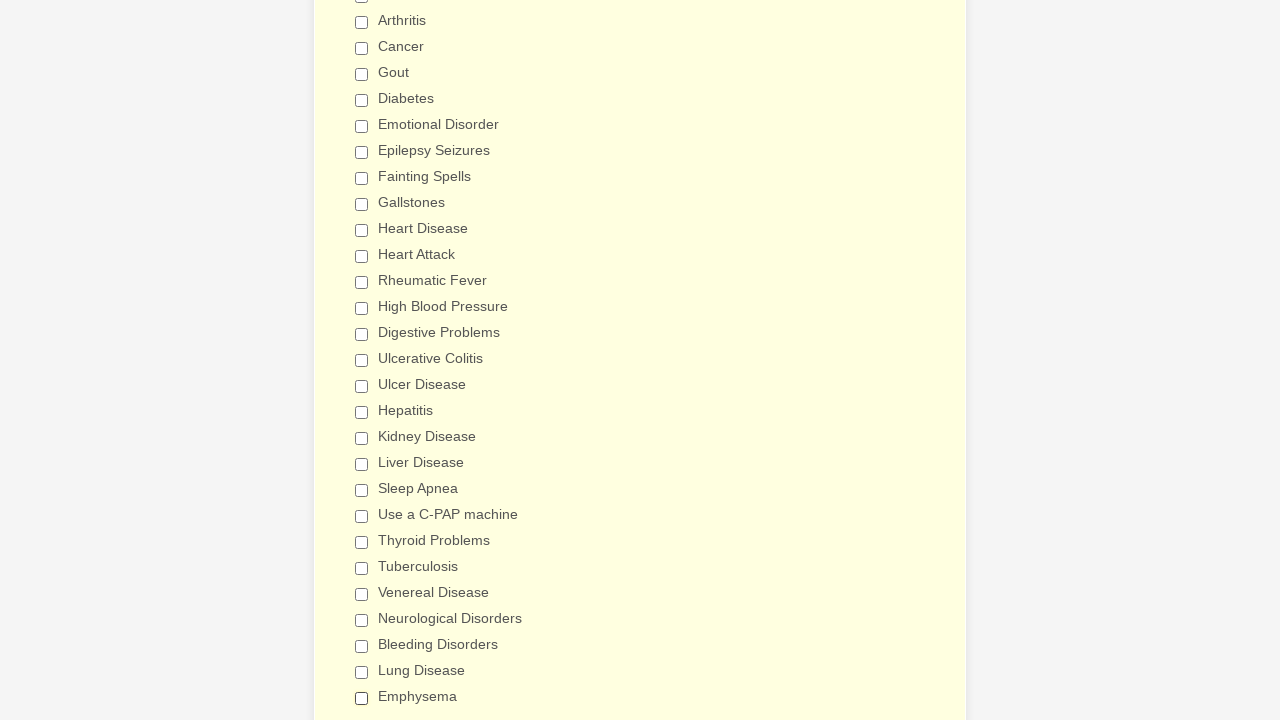

Located 'Heart Attack' checkbox
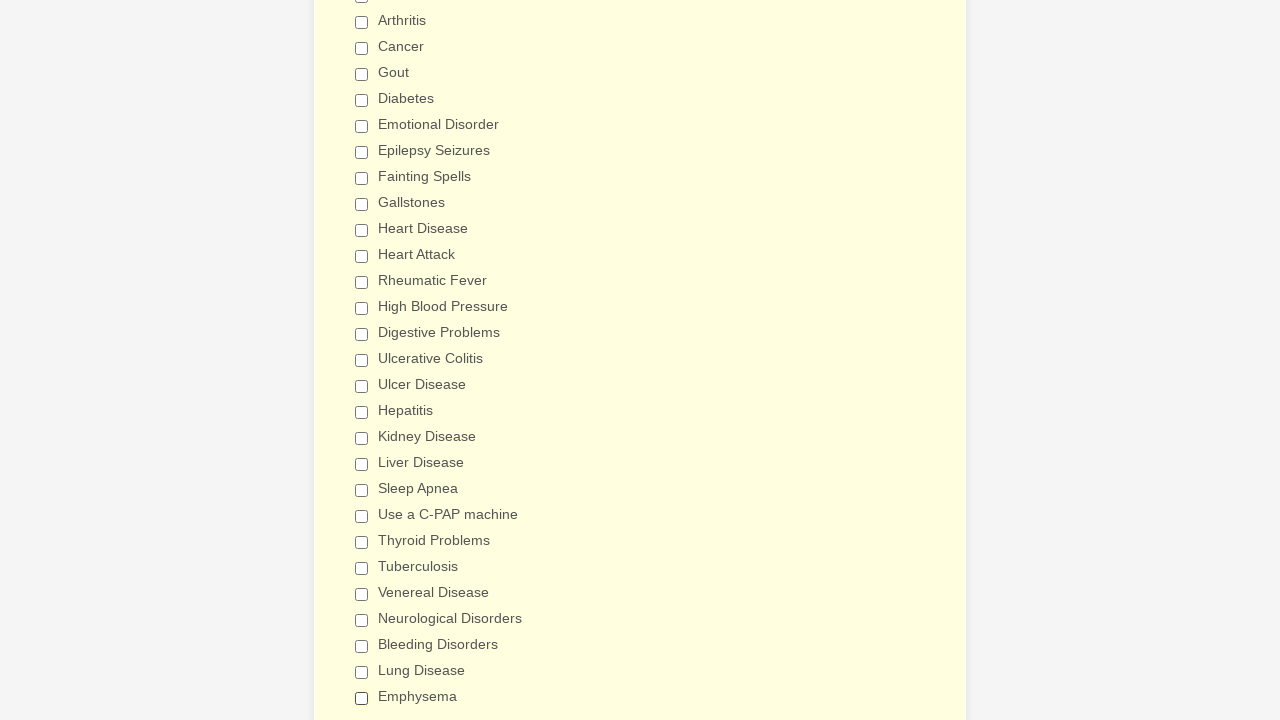

Selected 'Heart Attack' checkbox at (362, 256) on xpath=//label[text()=' Heart Attack ']/preceding-sibling::input
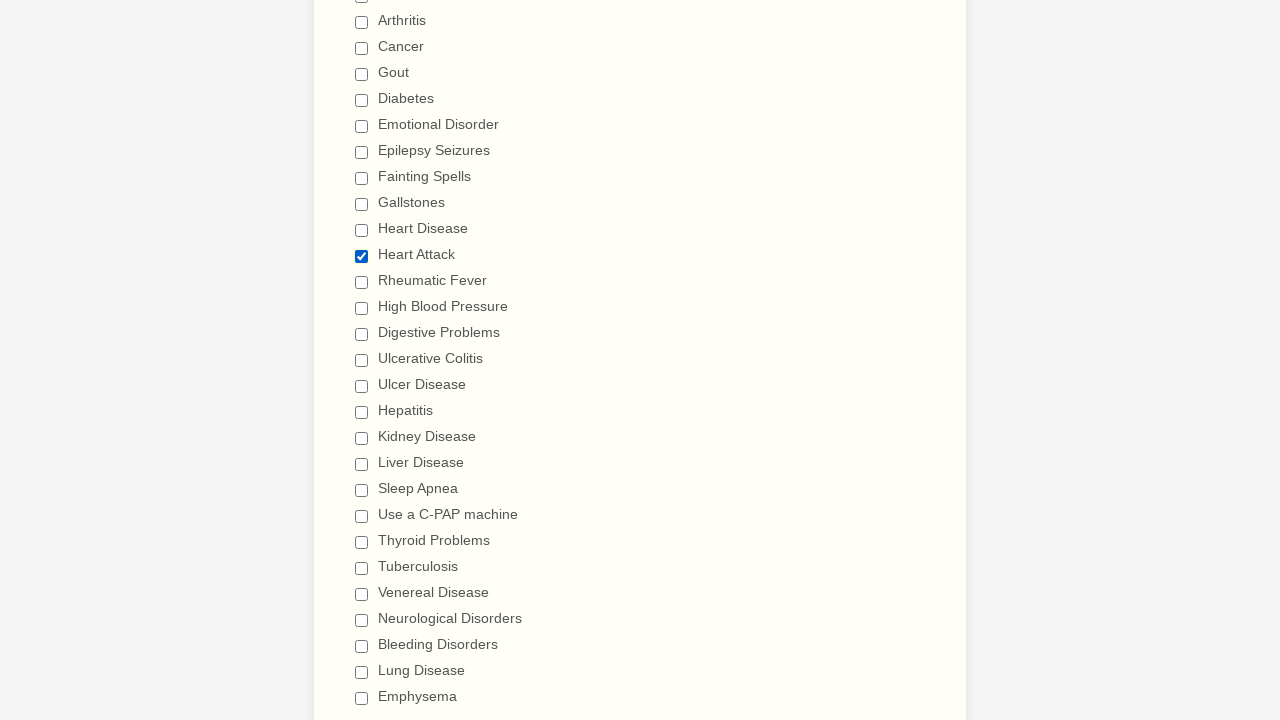

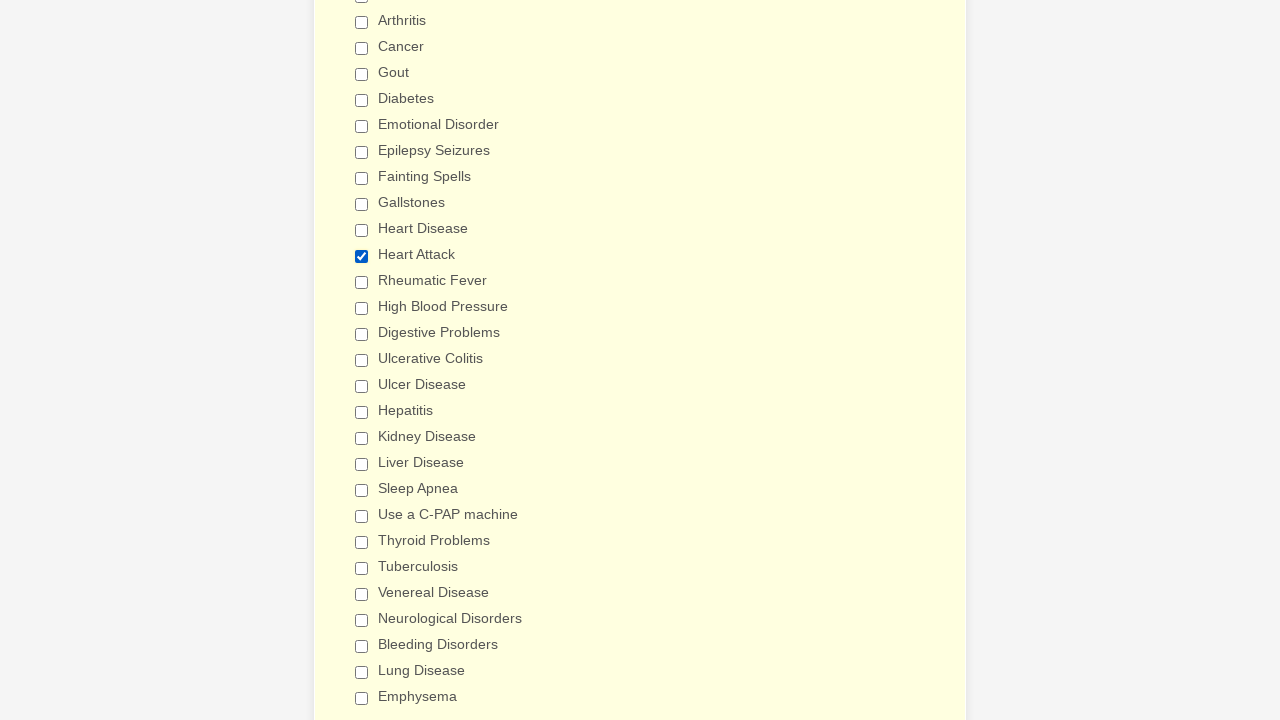